Tests that author names are visible on the quotes website and navigates through all pages using the Next button pagination

Starting URL: https://quotes.toscrape.com/

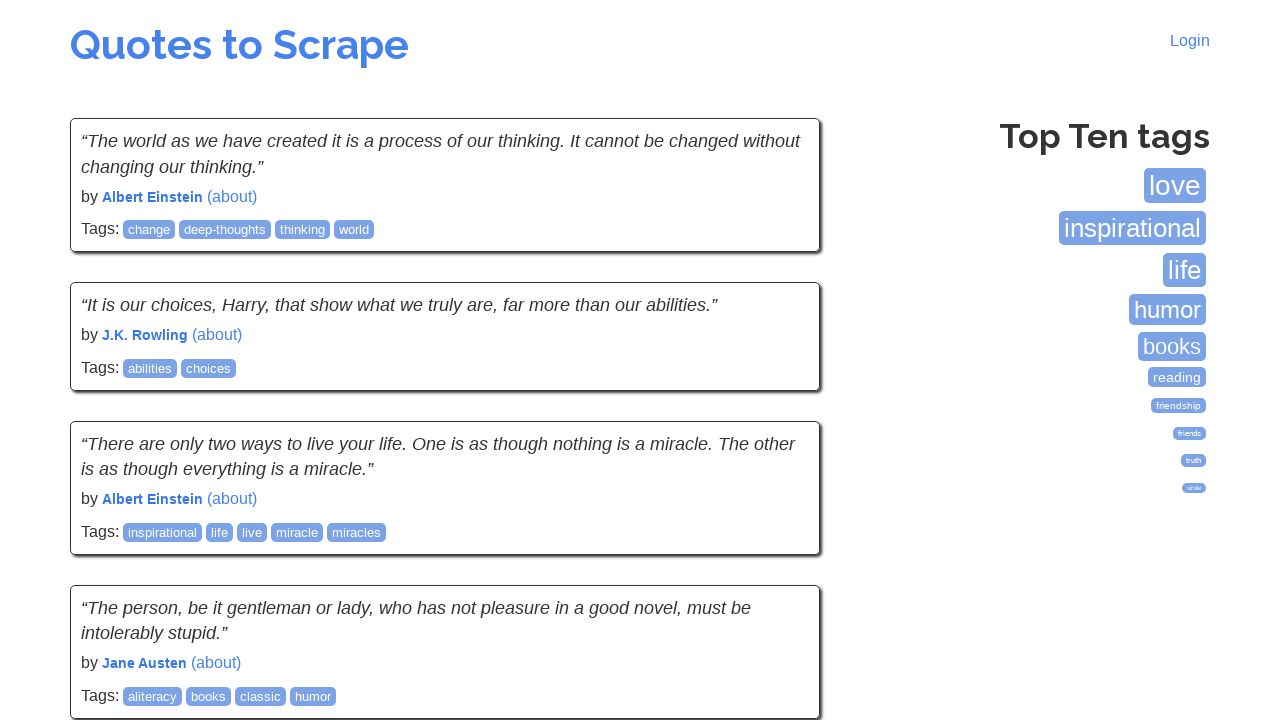

Located all author name elements on the current page
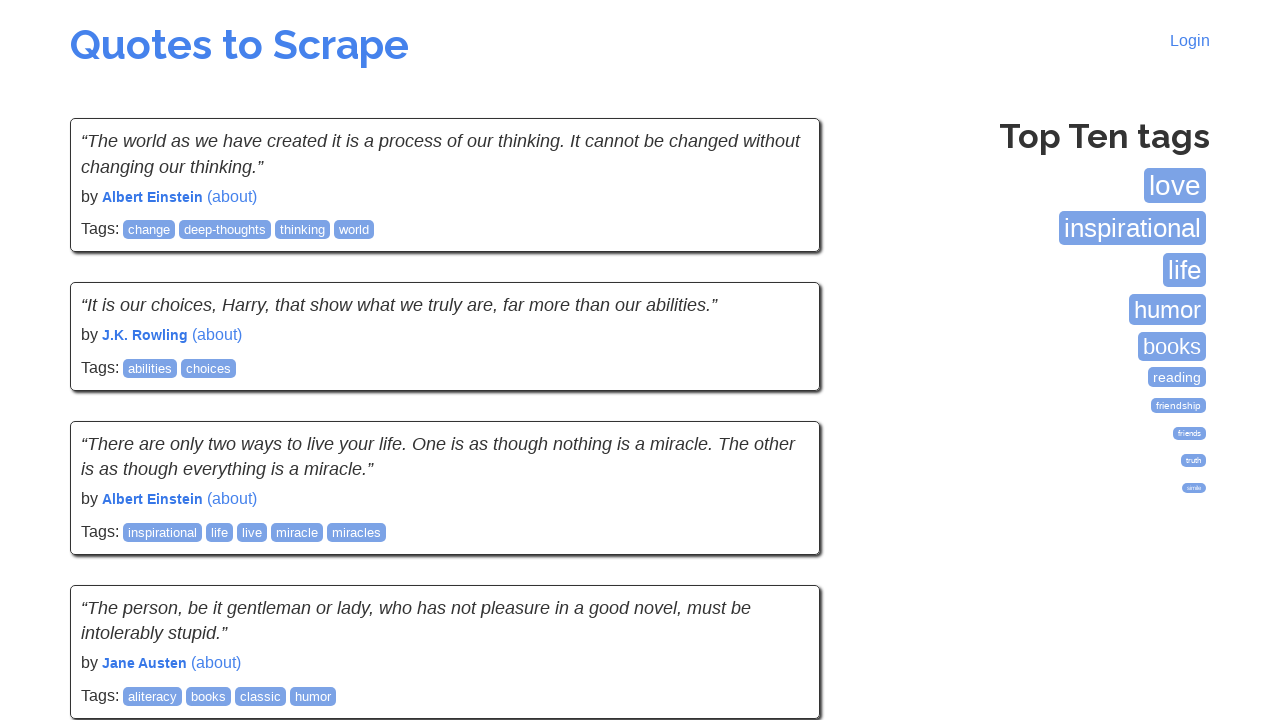

Verified author name is visible
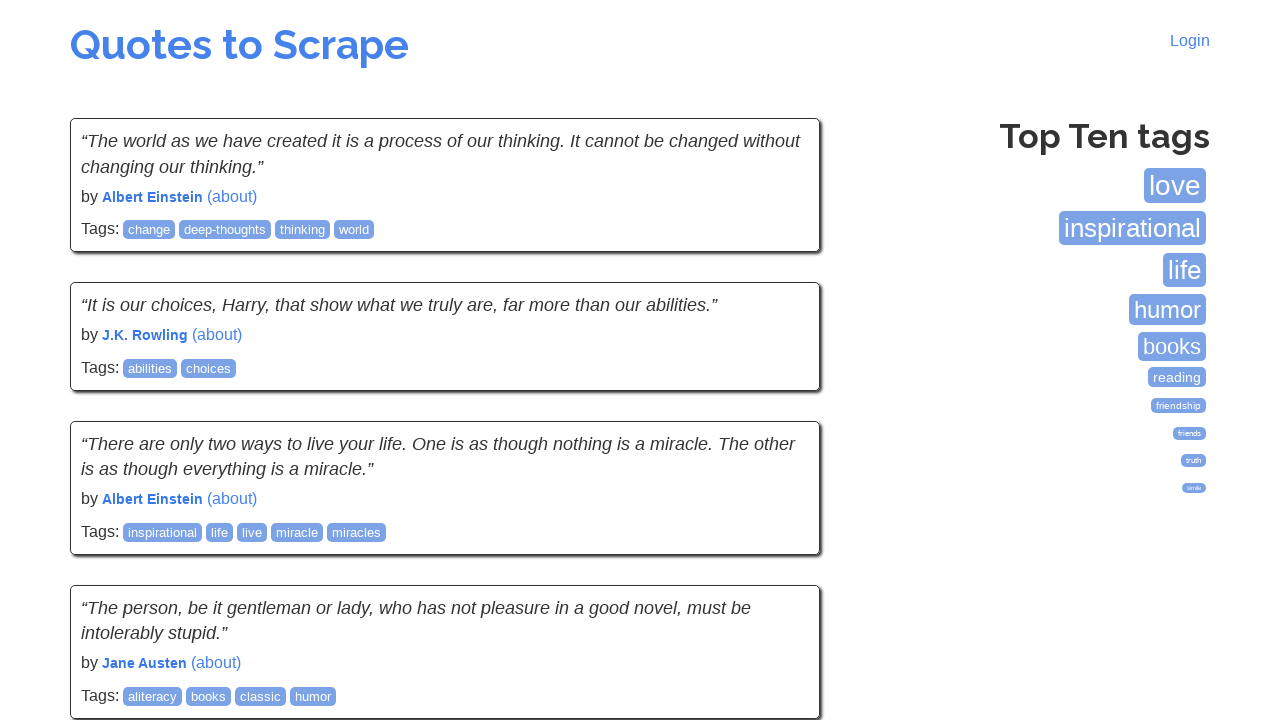

Verified author name is visible
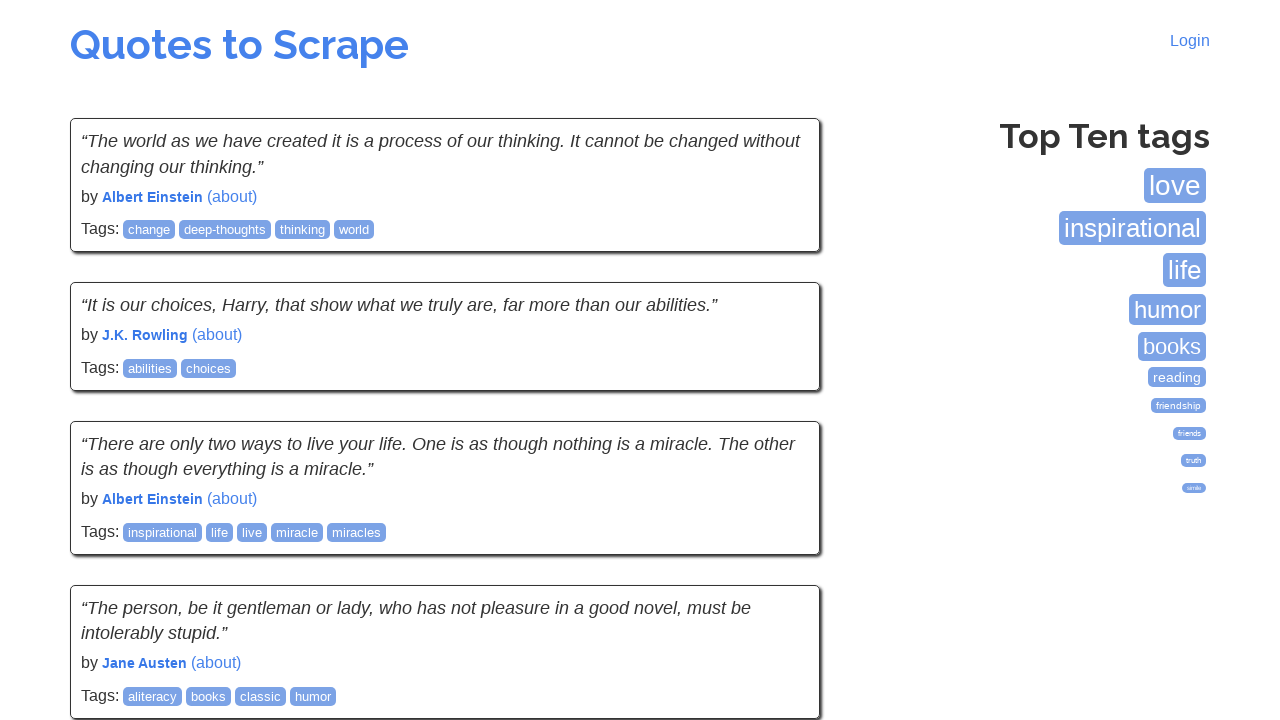

Verified author name is visible
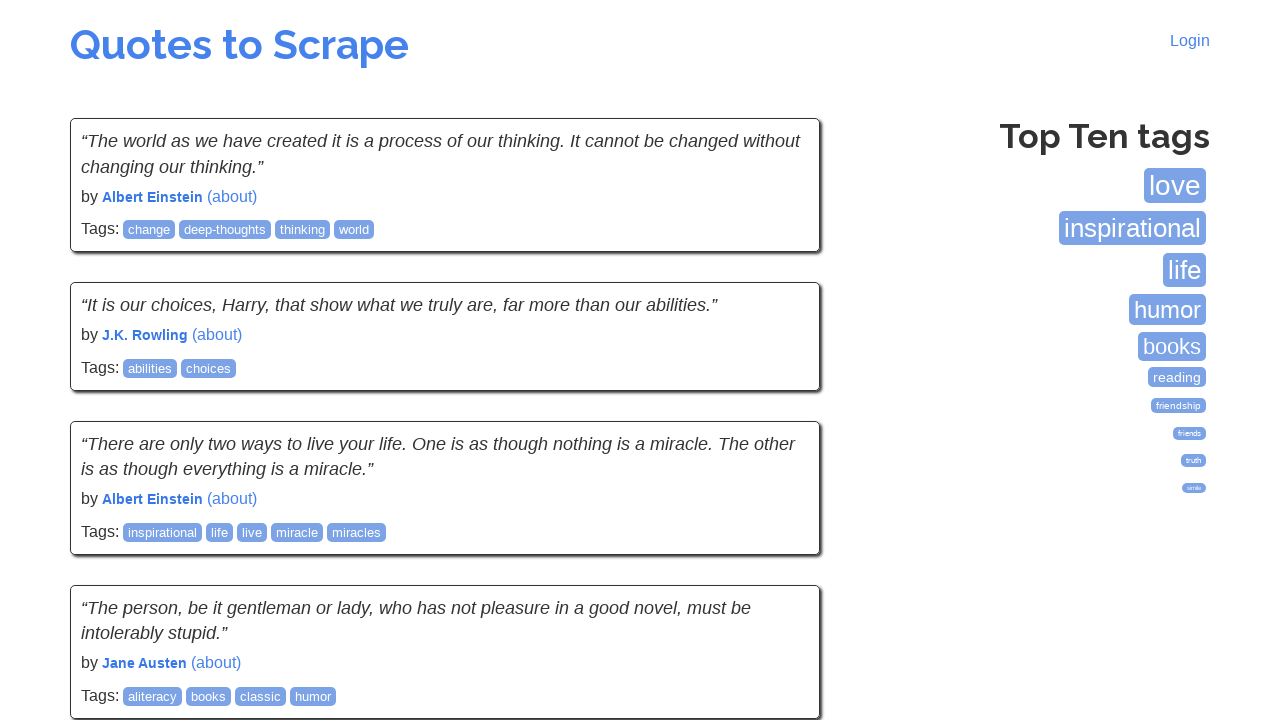

Verified author name is visible
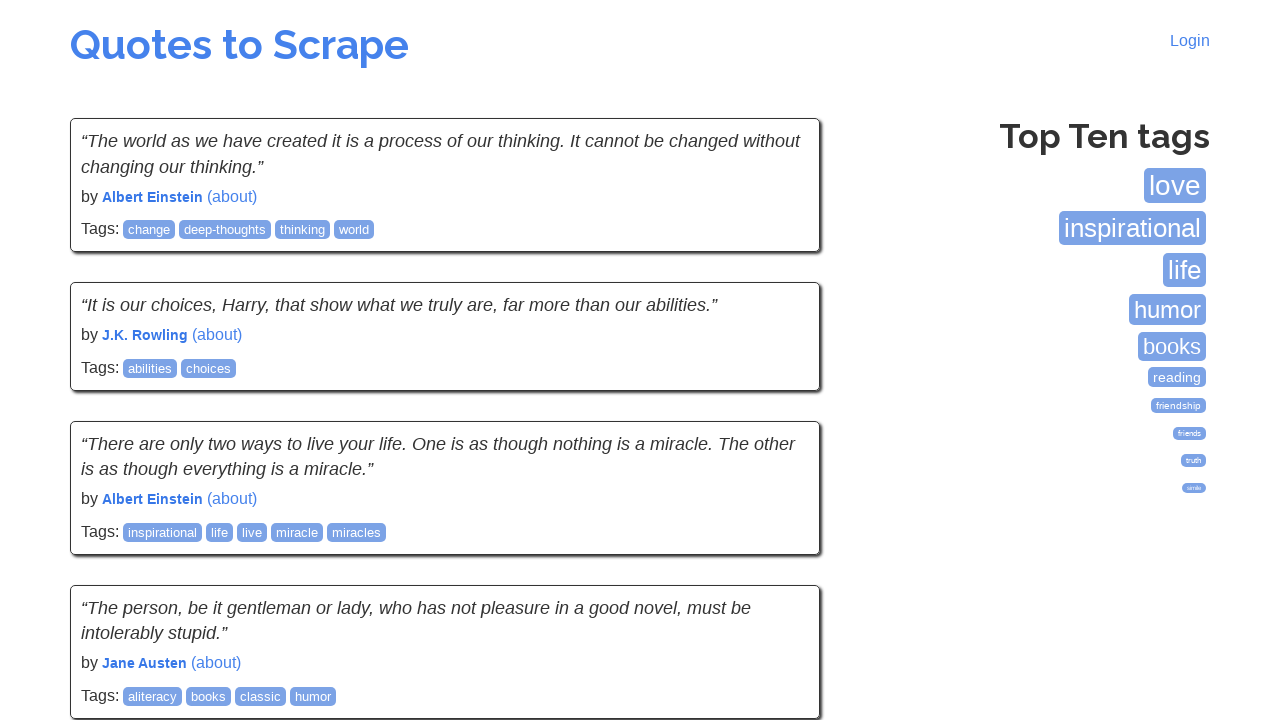

Verified author name is visible
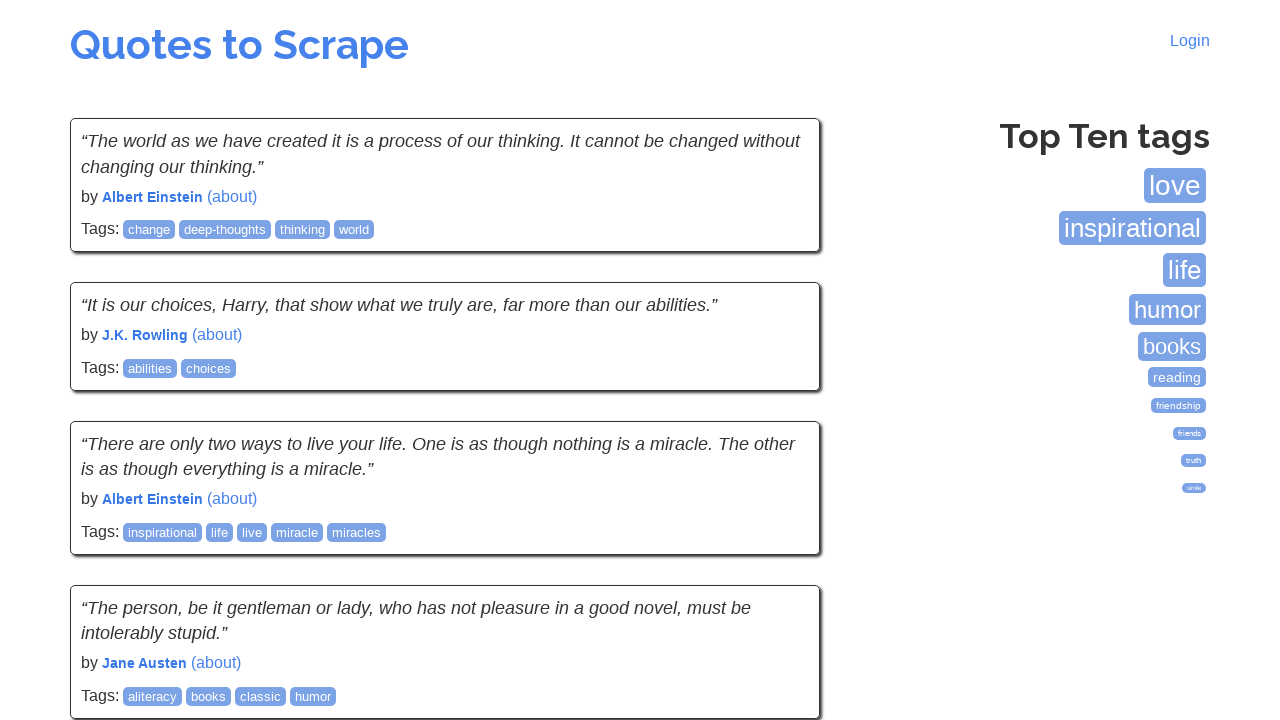

Verified author name is visible
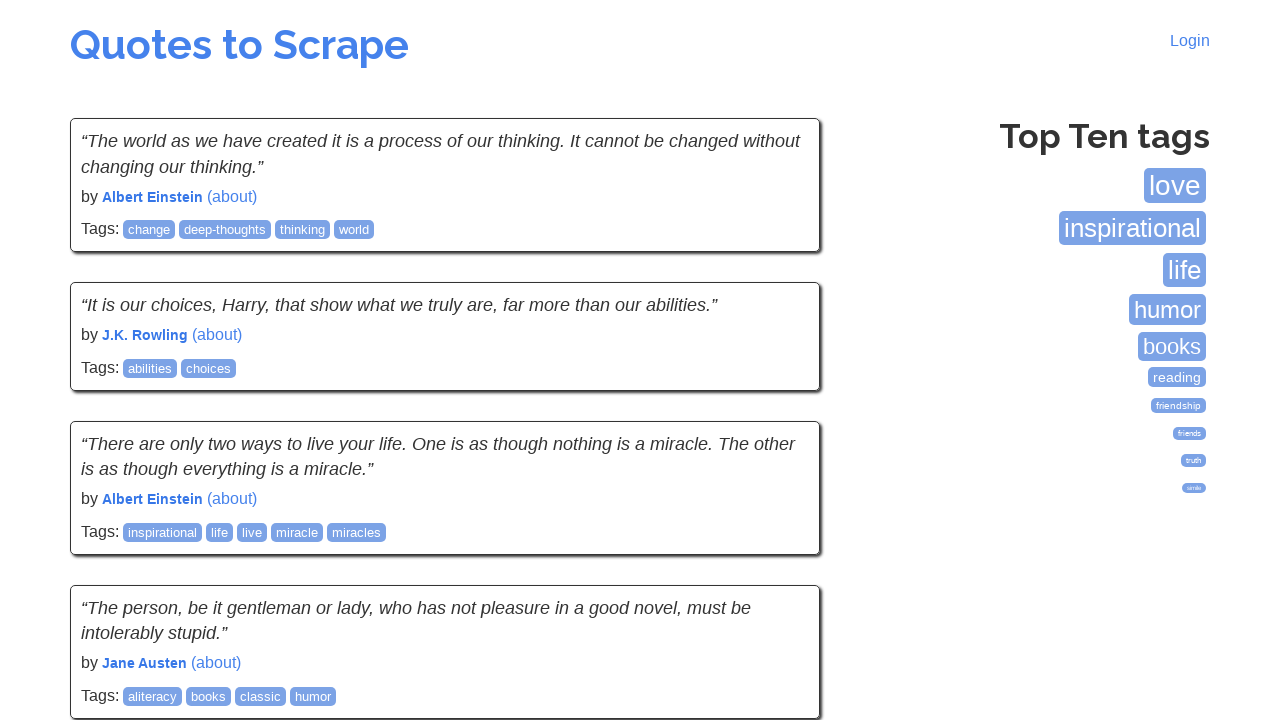

Verified author name is visible
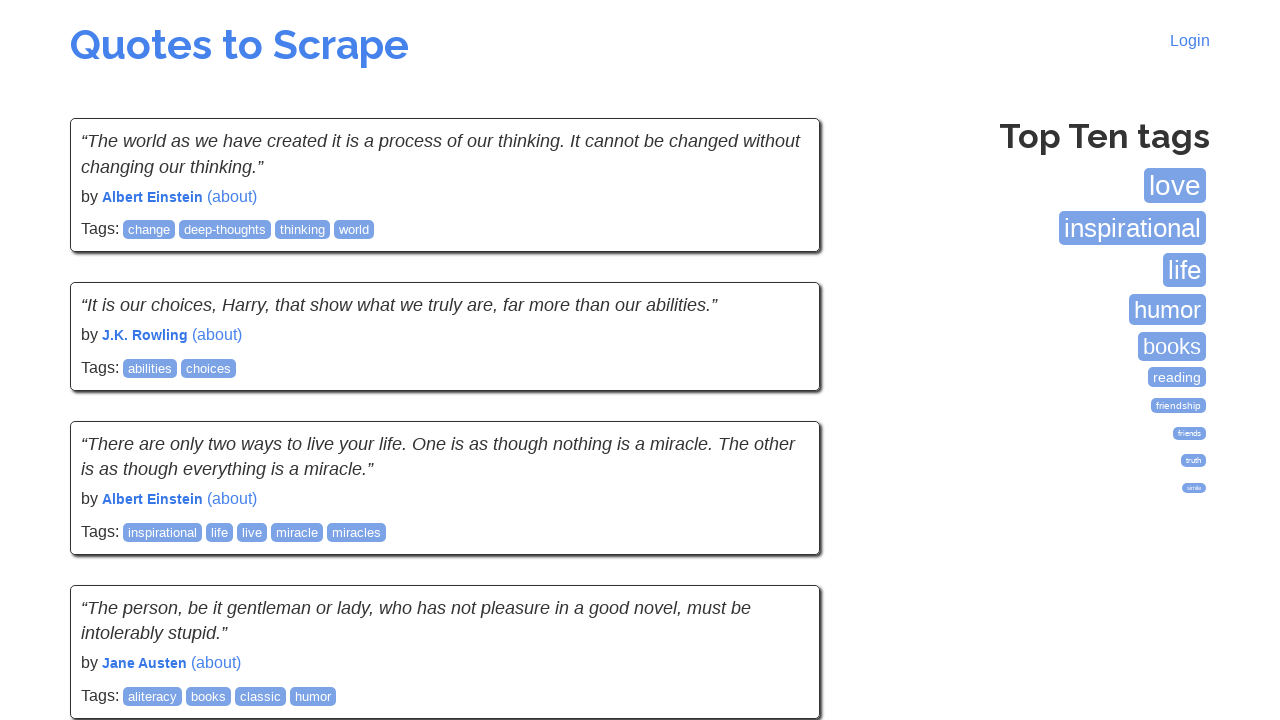

Verified author name is visible
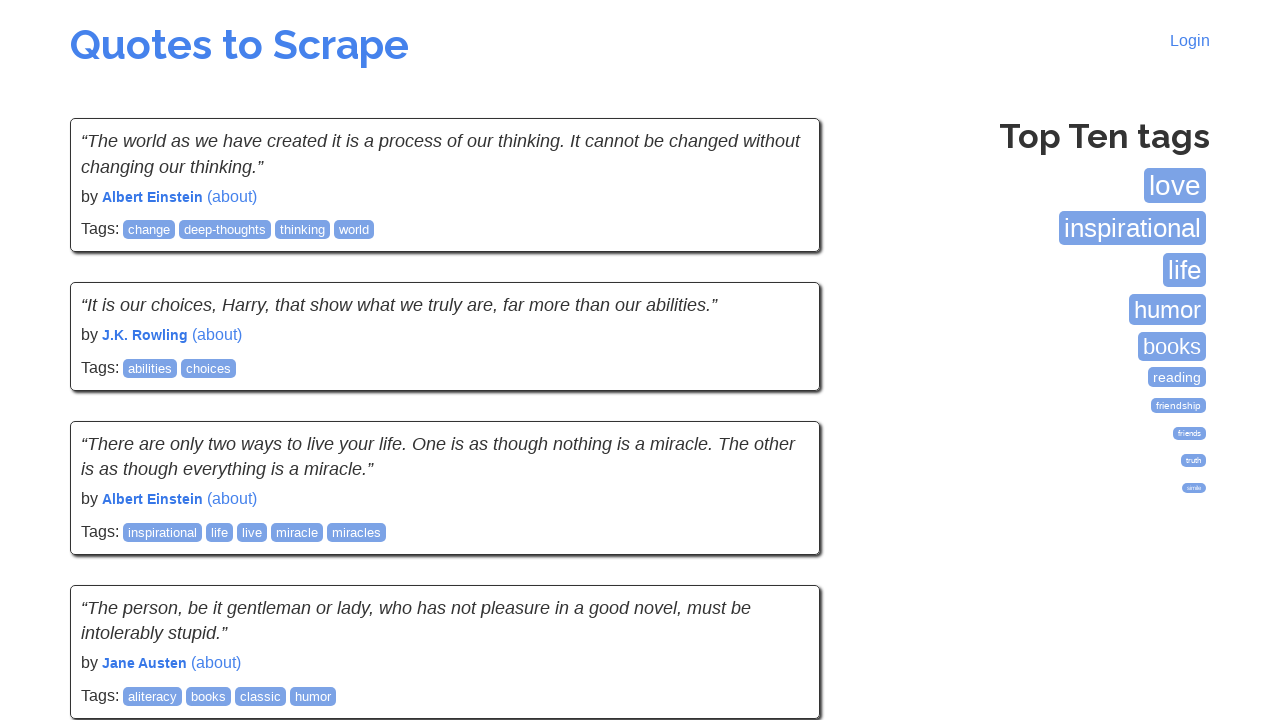

Verified author name is visible
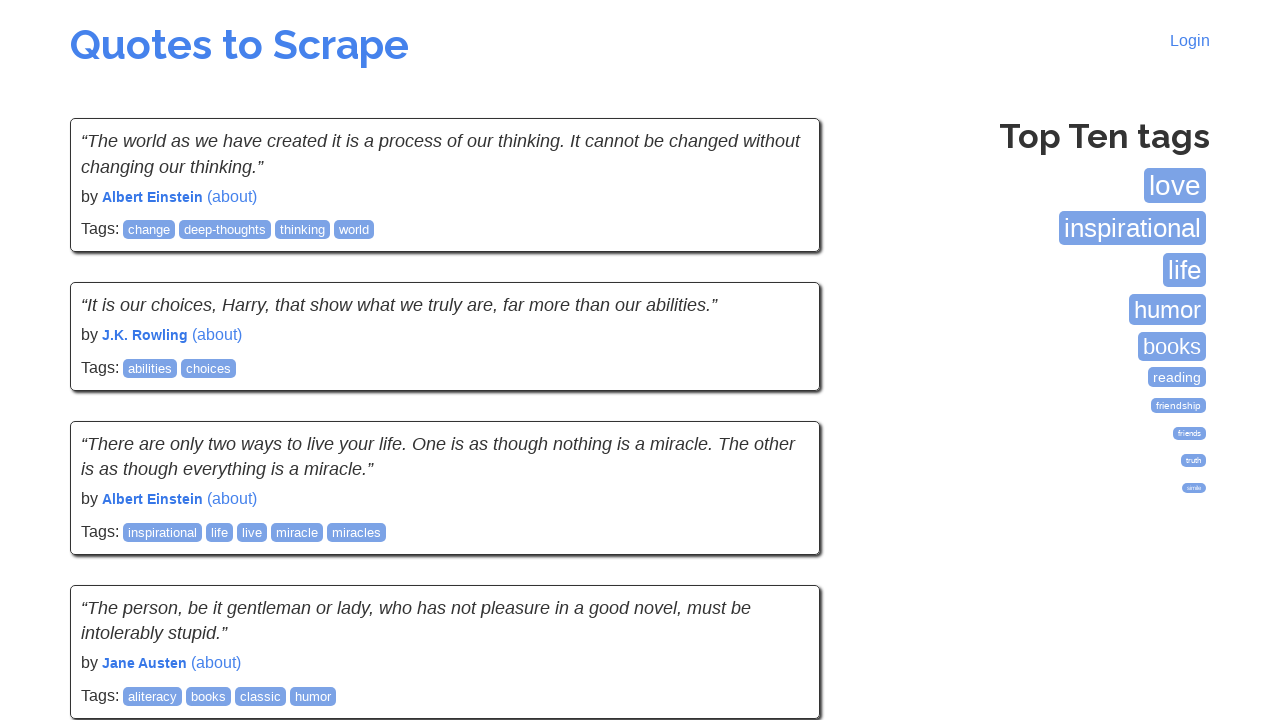

Verified author name is visible
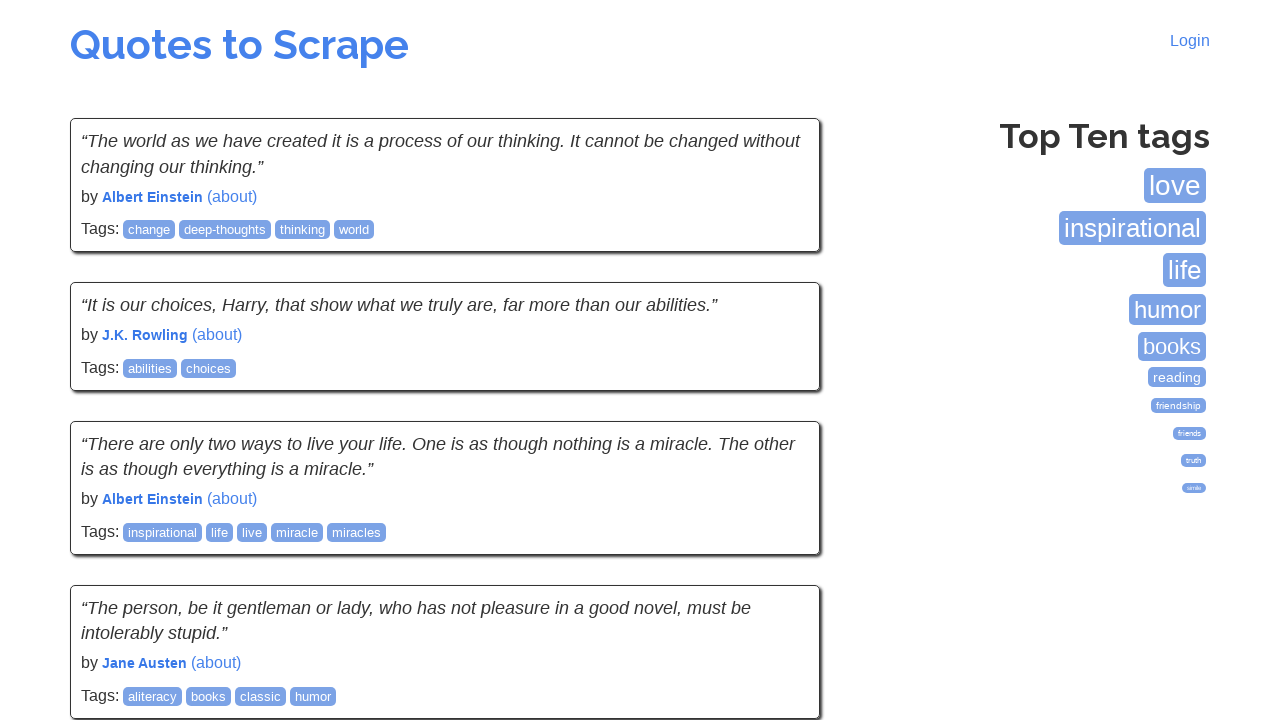

Located Next button for pagination
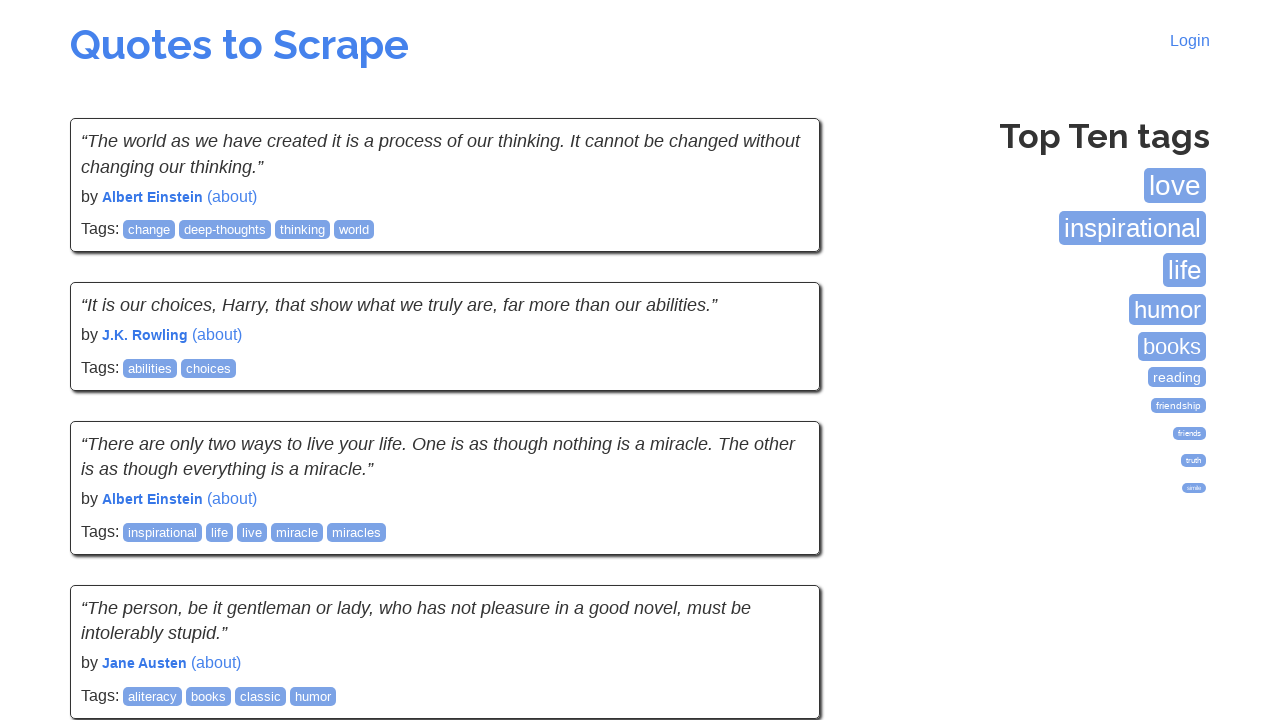

Clicked Next button to navigate to next page at (778, 542) on xpath=//a[contains(text(),"Next")]
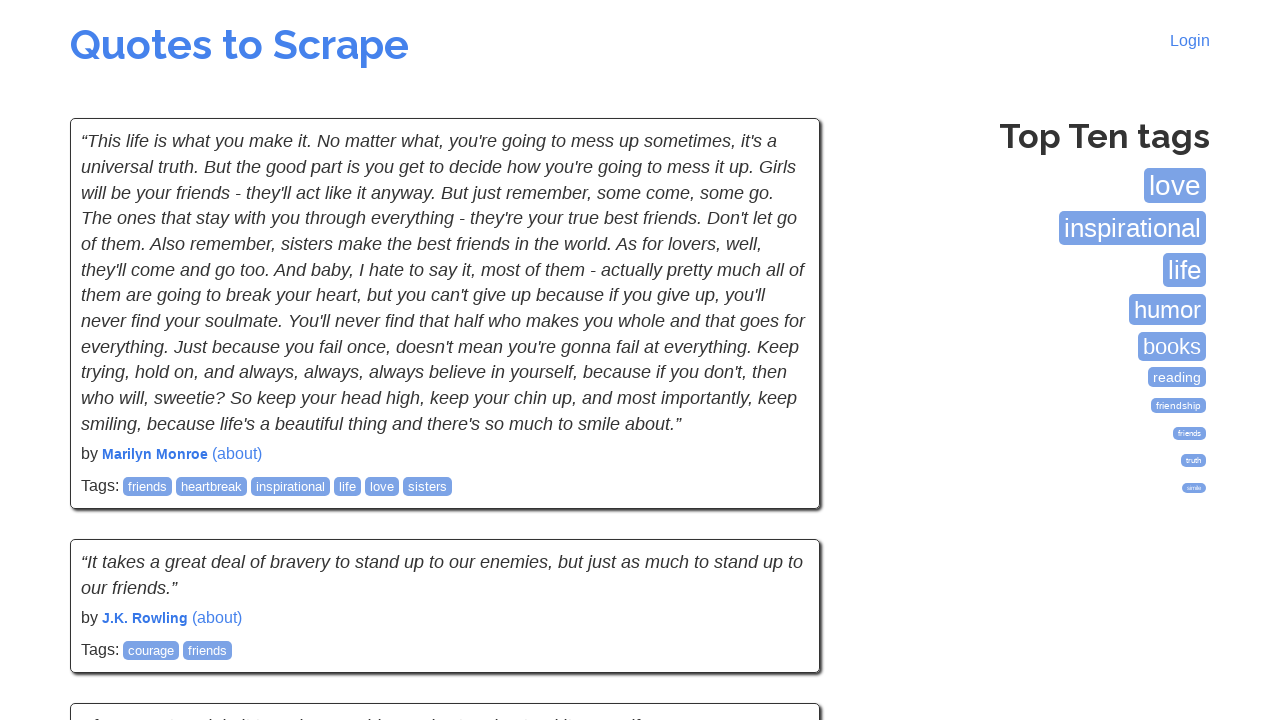

Waited for next page to load (networkidle state)
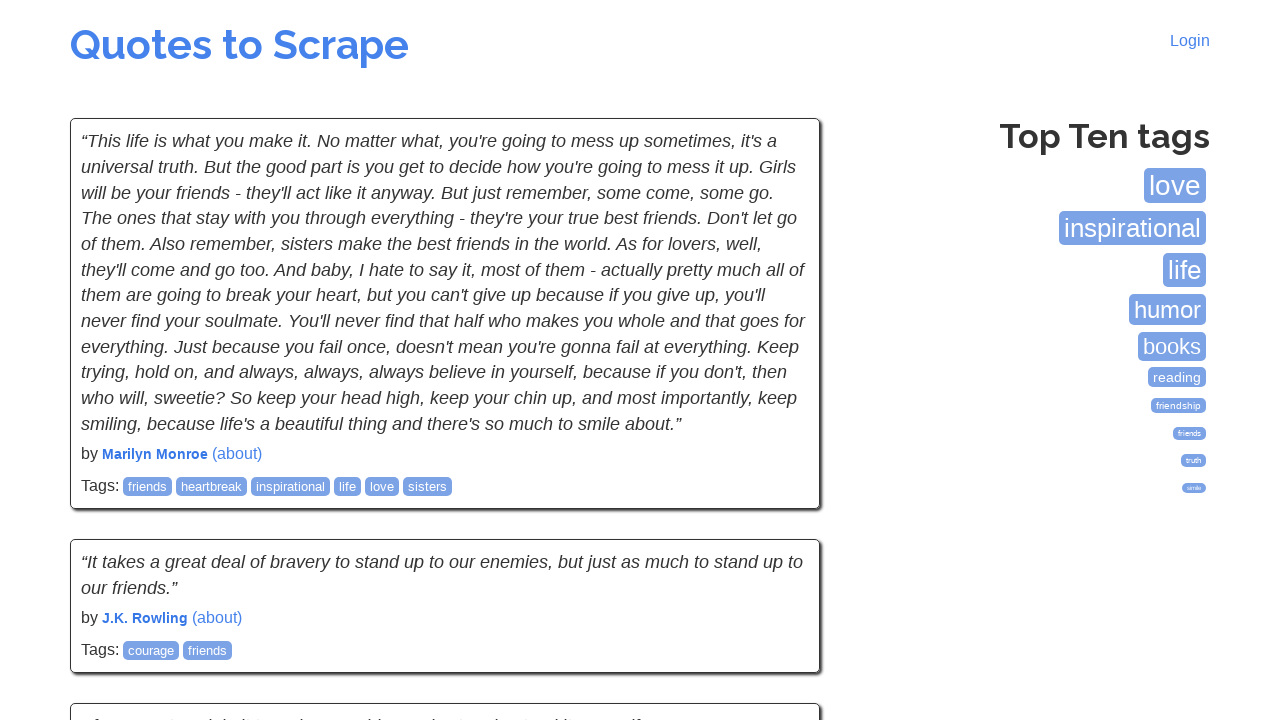

Located all author name elements on the new page
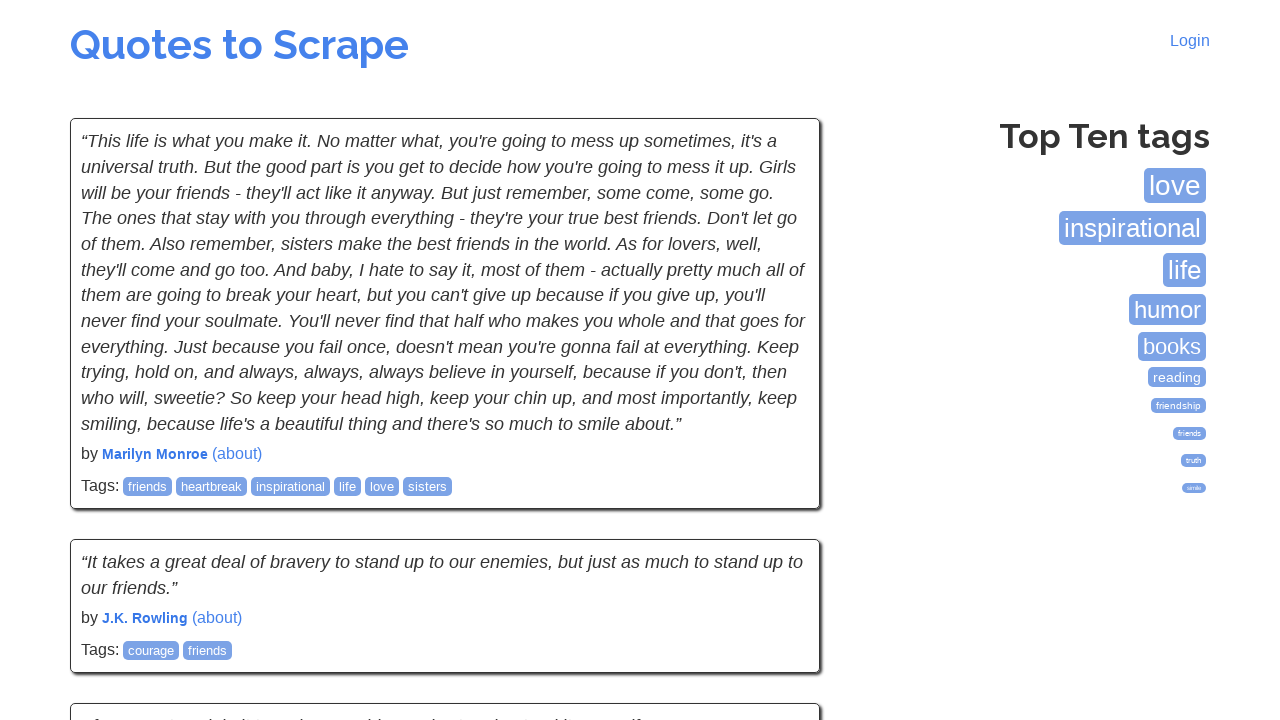

Verified author name is visible on new page
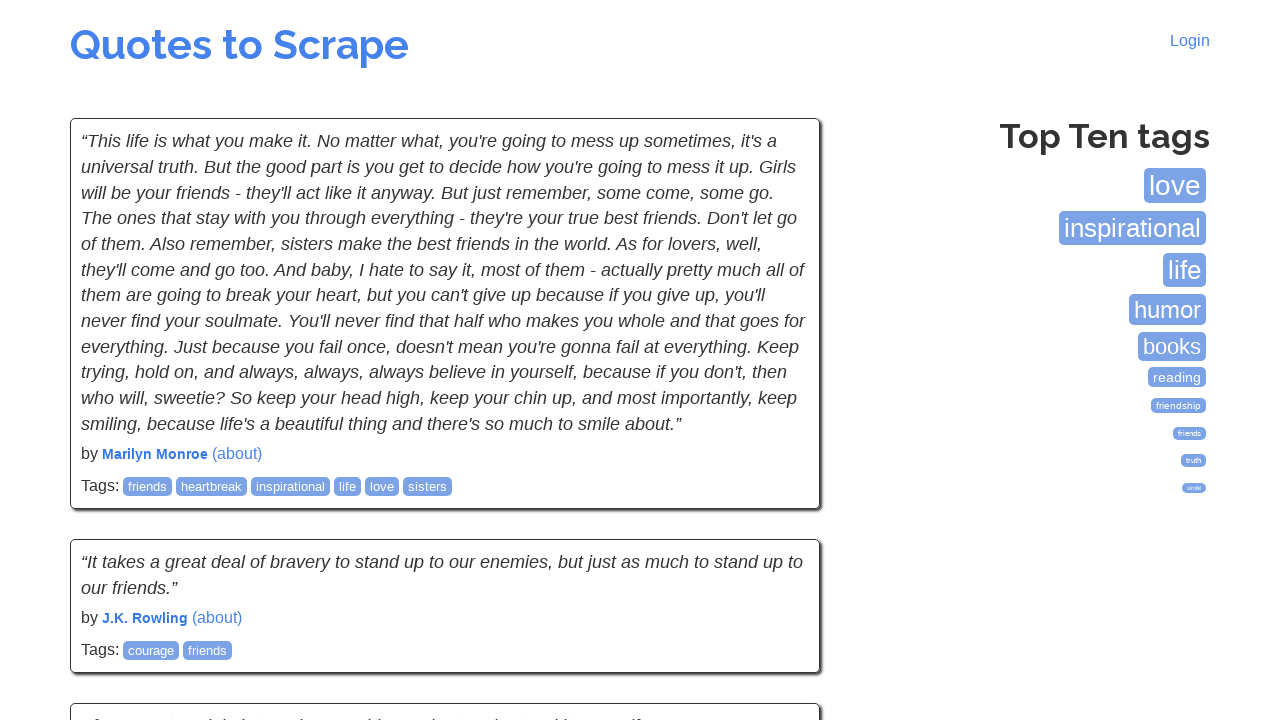

Verified author name is visible on new page
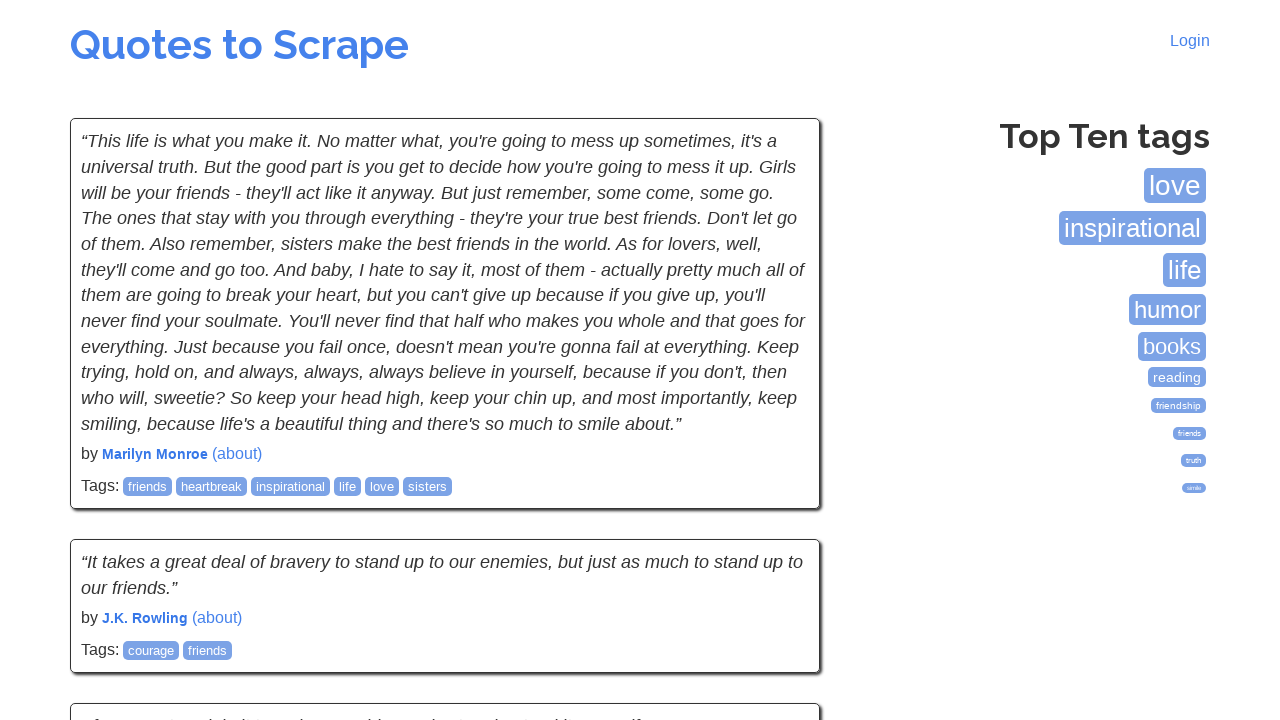

Verified author name is visible on new page
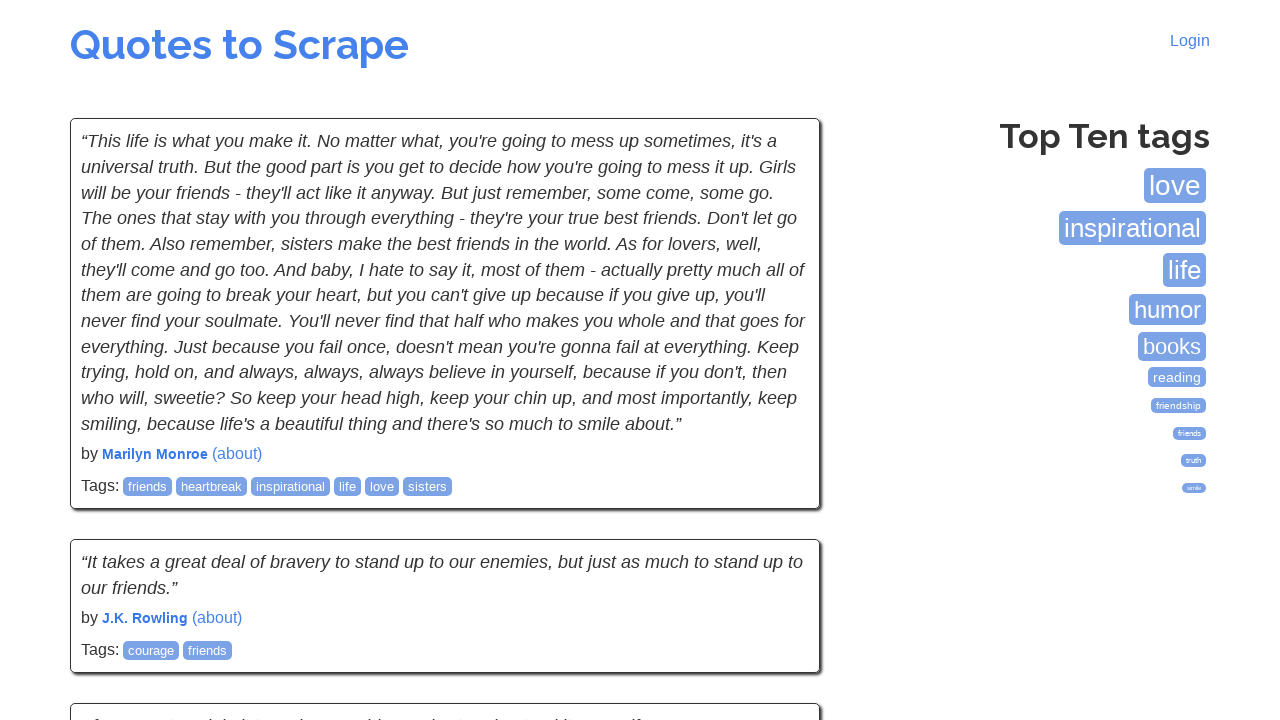

Verified author name is visible on new page
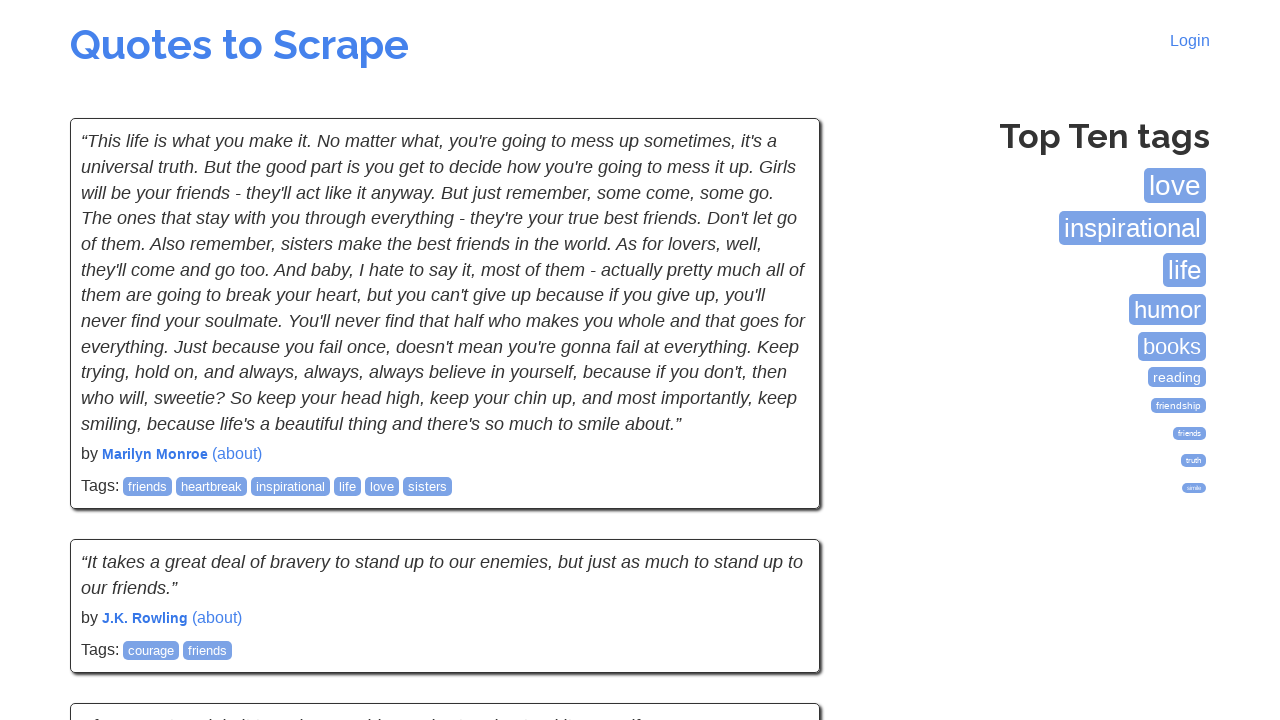

Verified author name is visible on new page
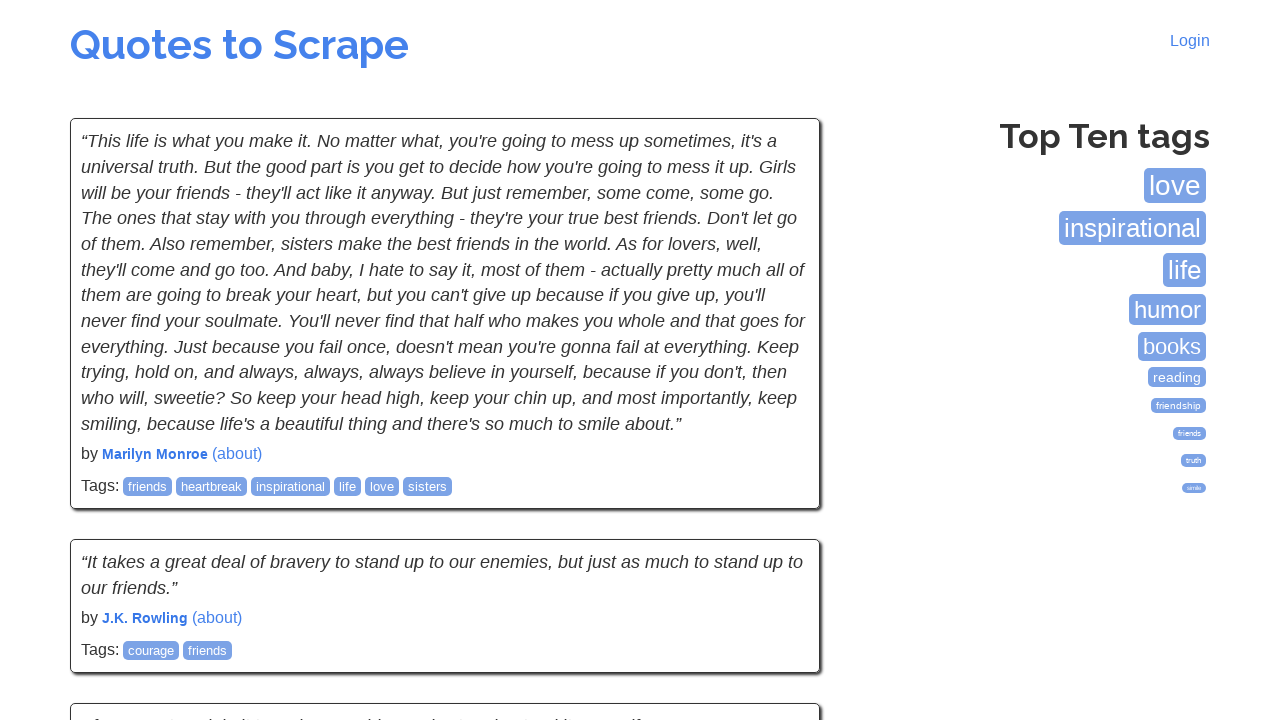

Verified author name is visible on new page
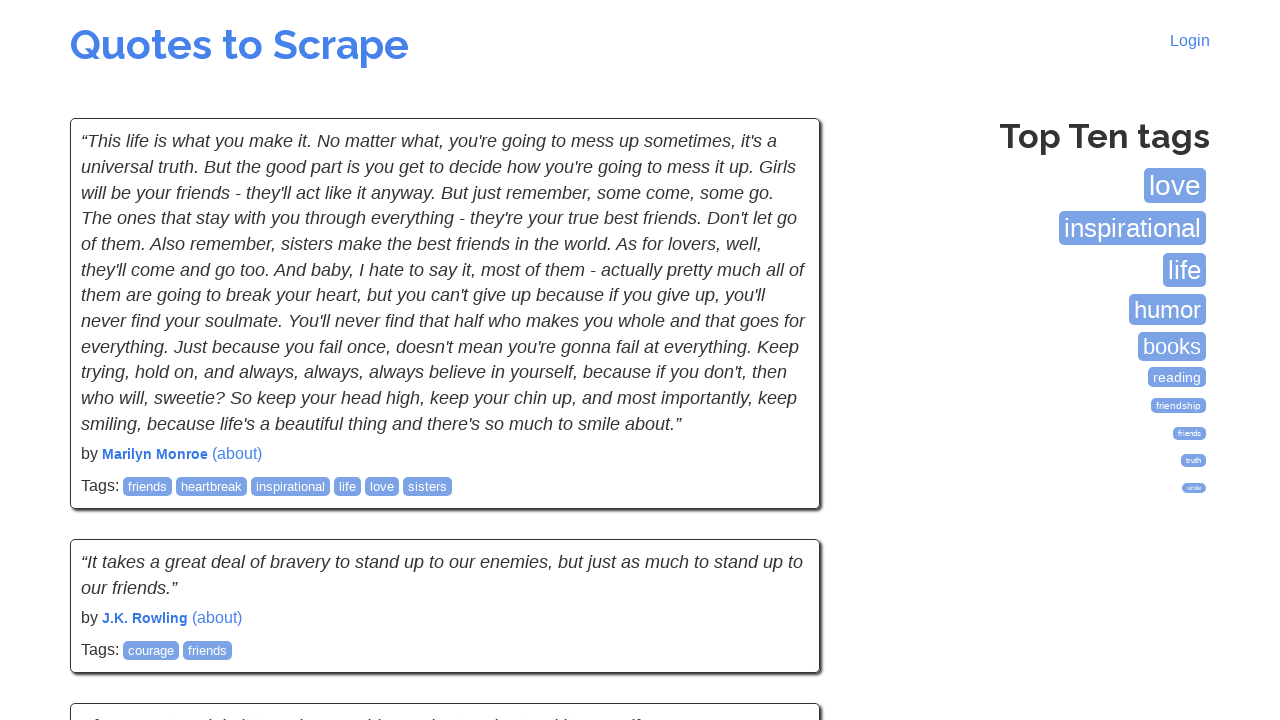

Verified author name is visible on new page
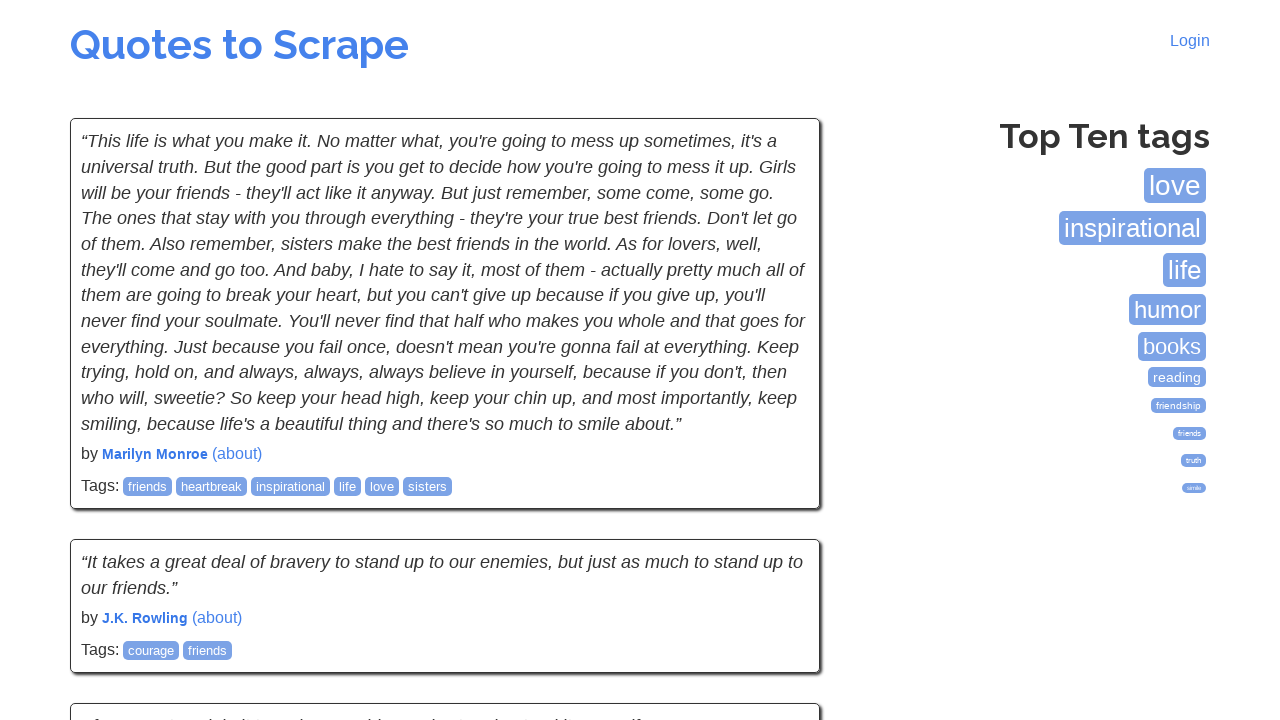

Verified author name is visible on new page
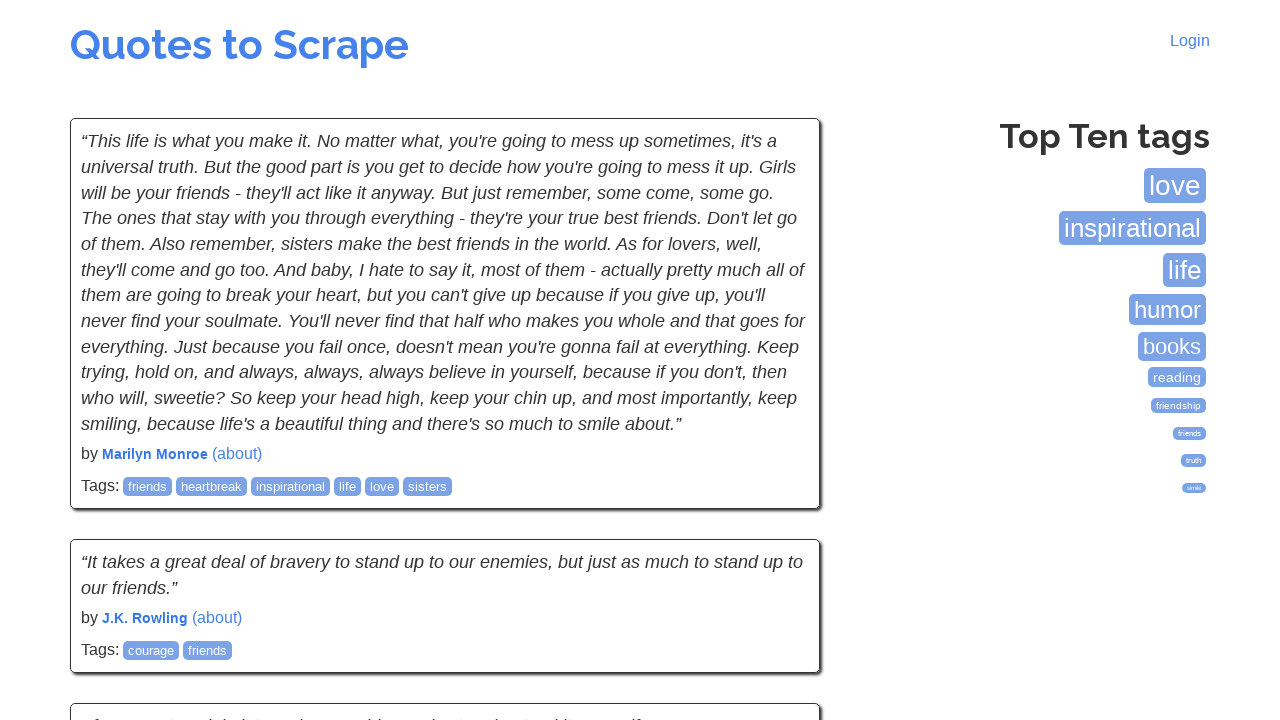

Verified author name is visible on new page
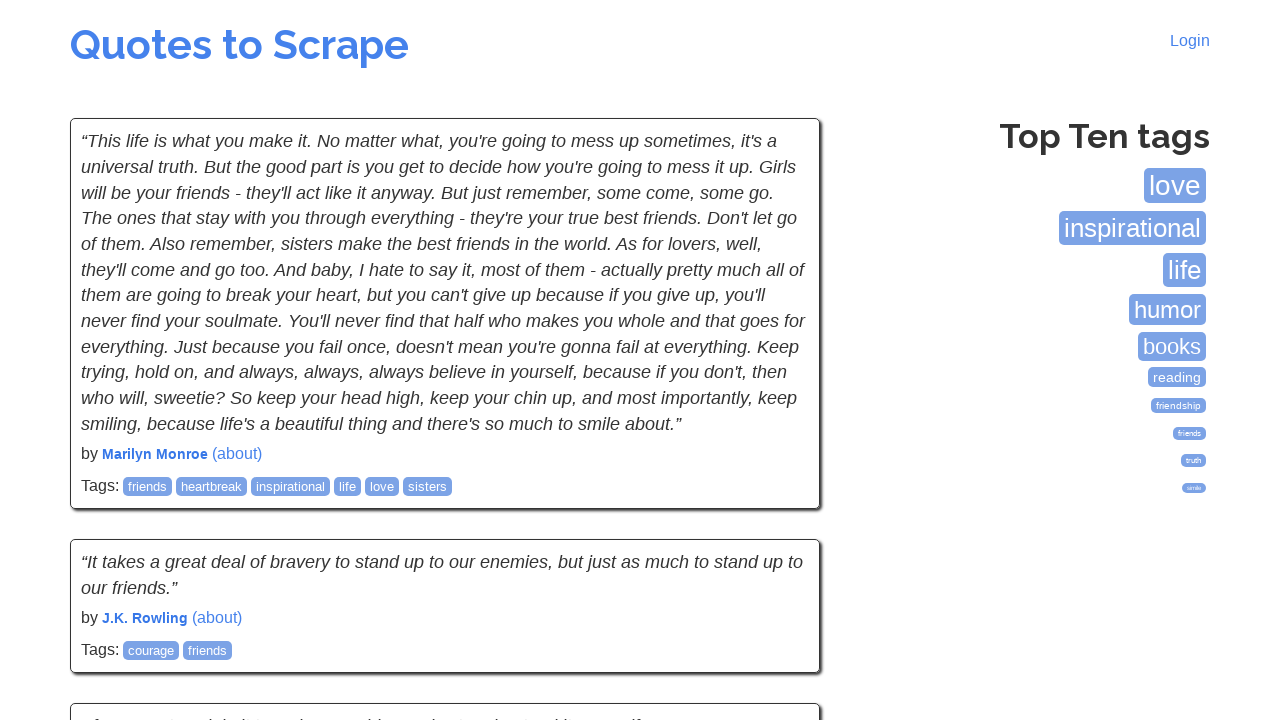

Verified author name is visible on new page
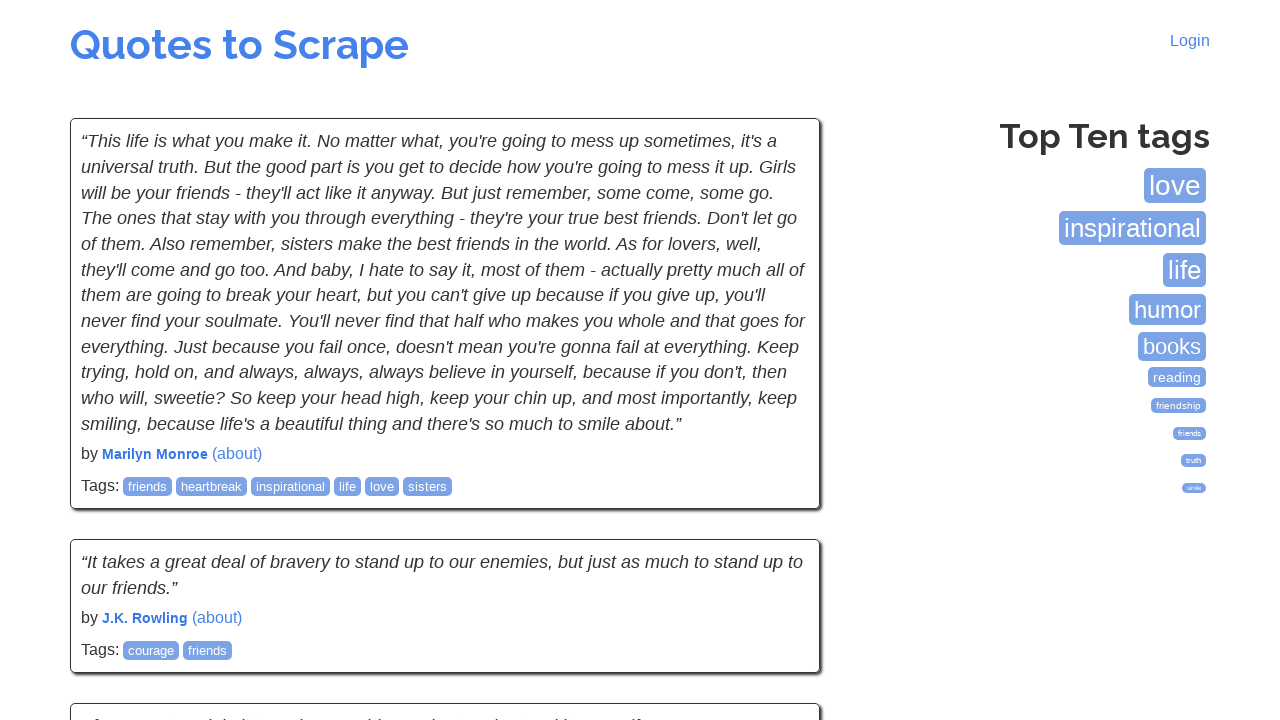

Located Next button for pagination
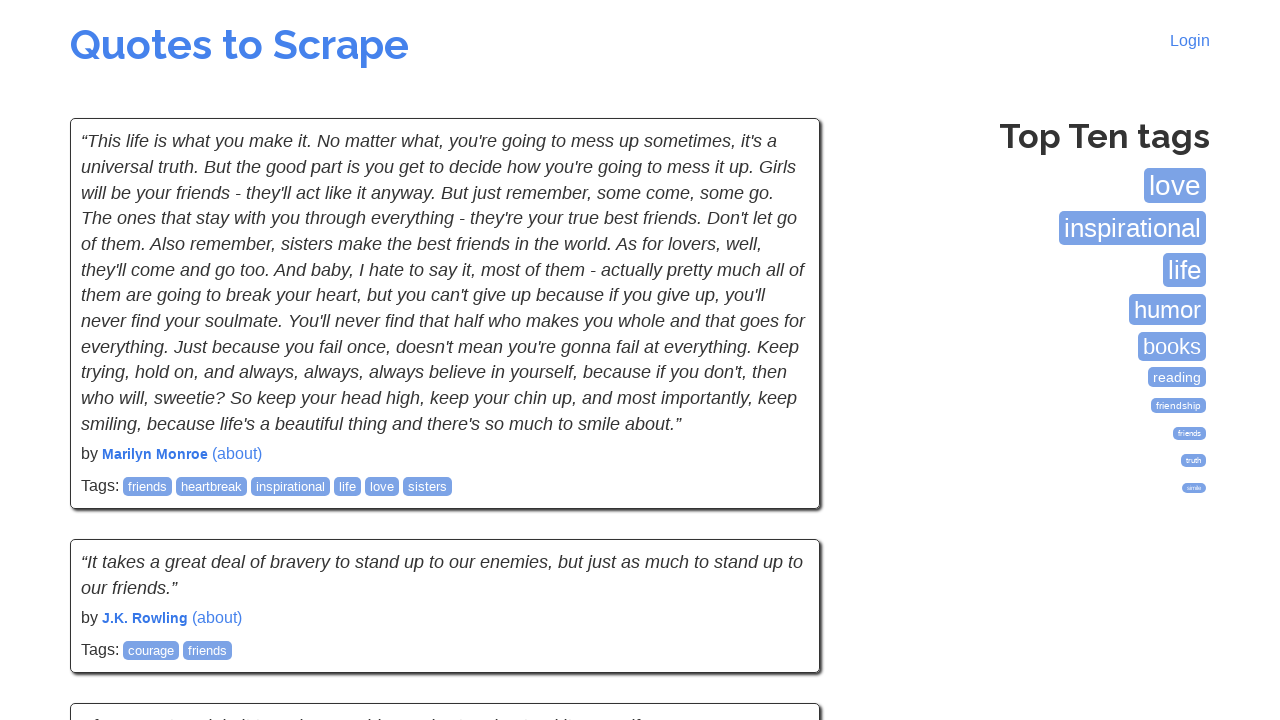

Clicked Next button to navigate to next page at (778, 542) on xpath=//a[contains(text(),"Next")]
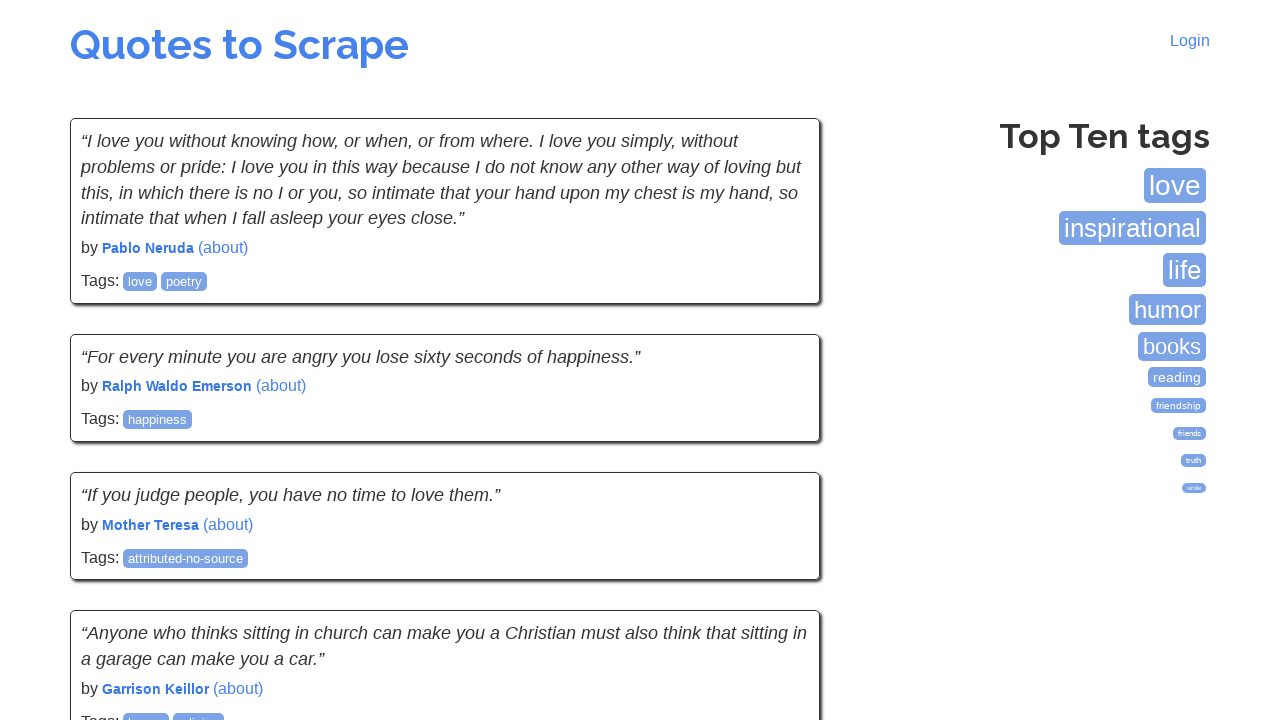

Waited for next page to load (networkidle state)
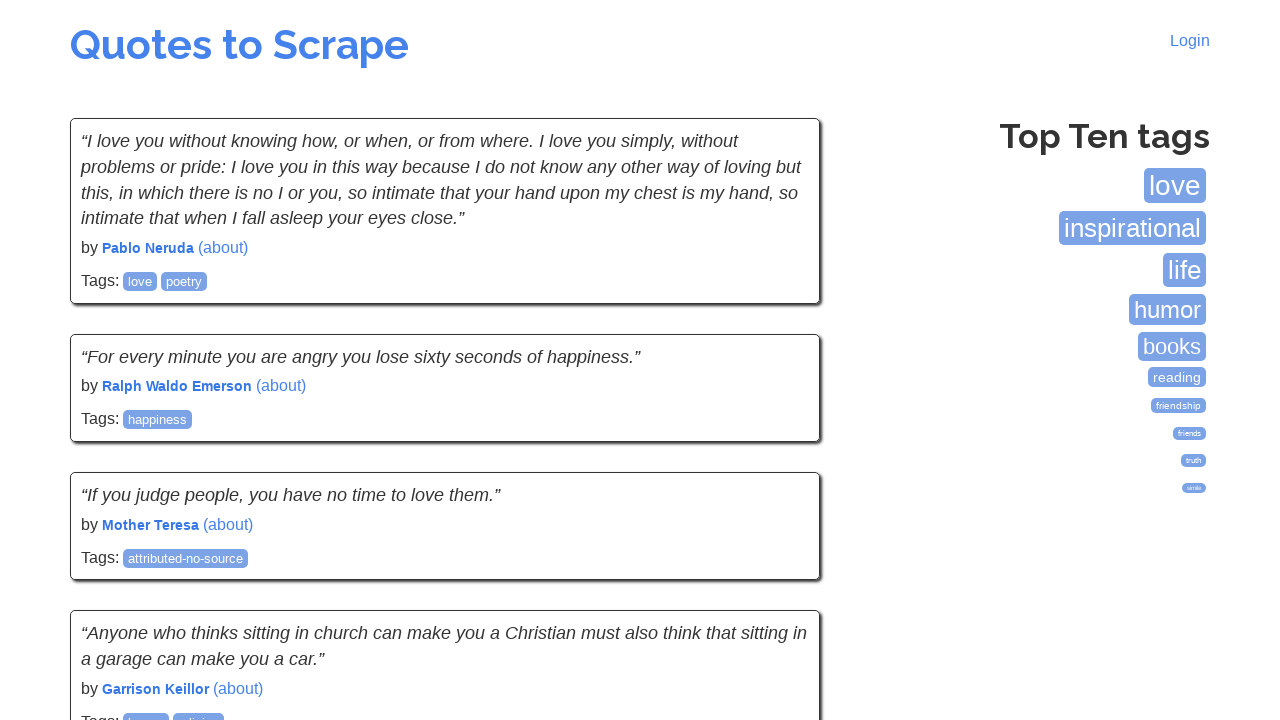

Located all author name elements on the new page
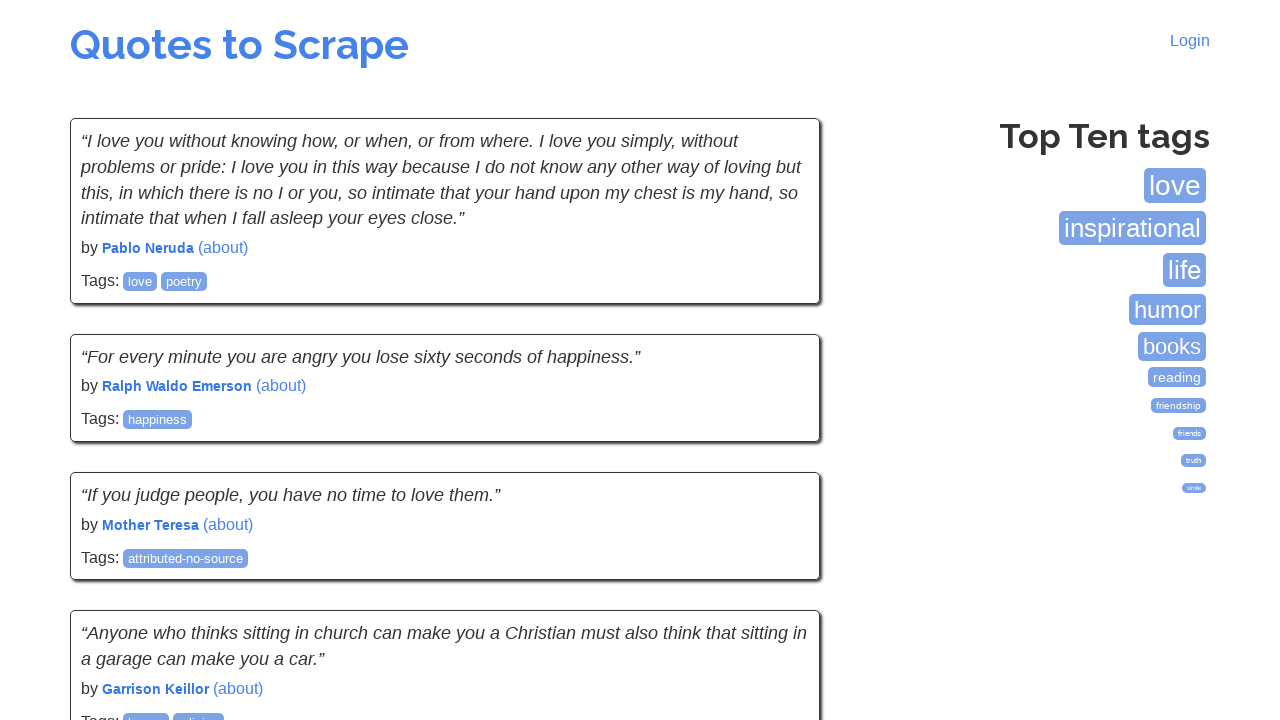

Verified author name is visible on new page
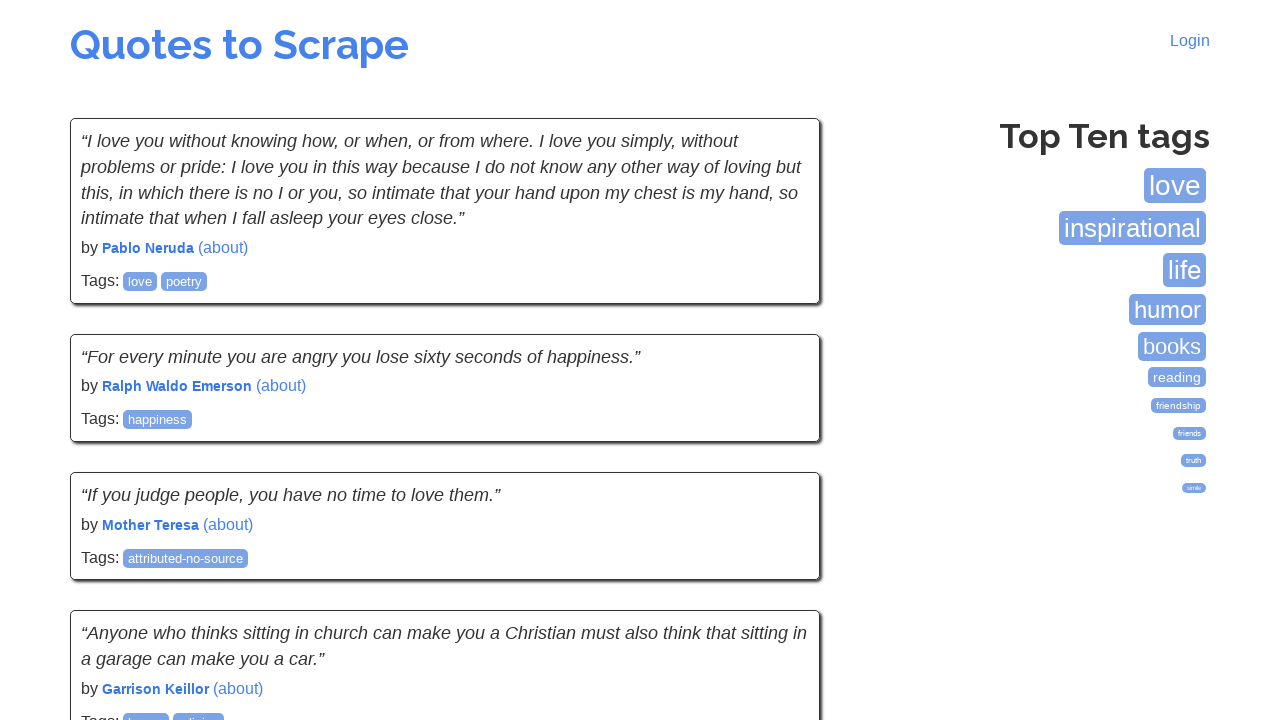

Verified author name is visible on new page
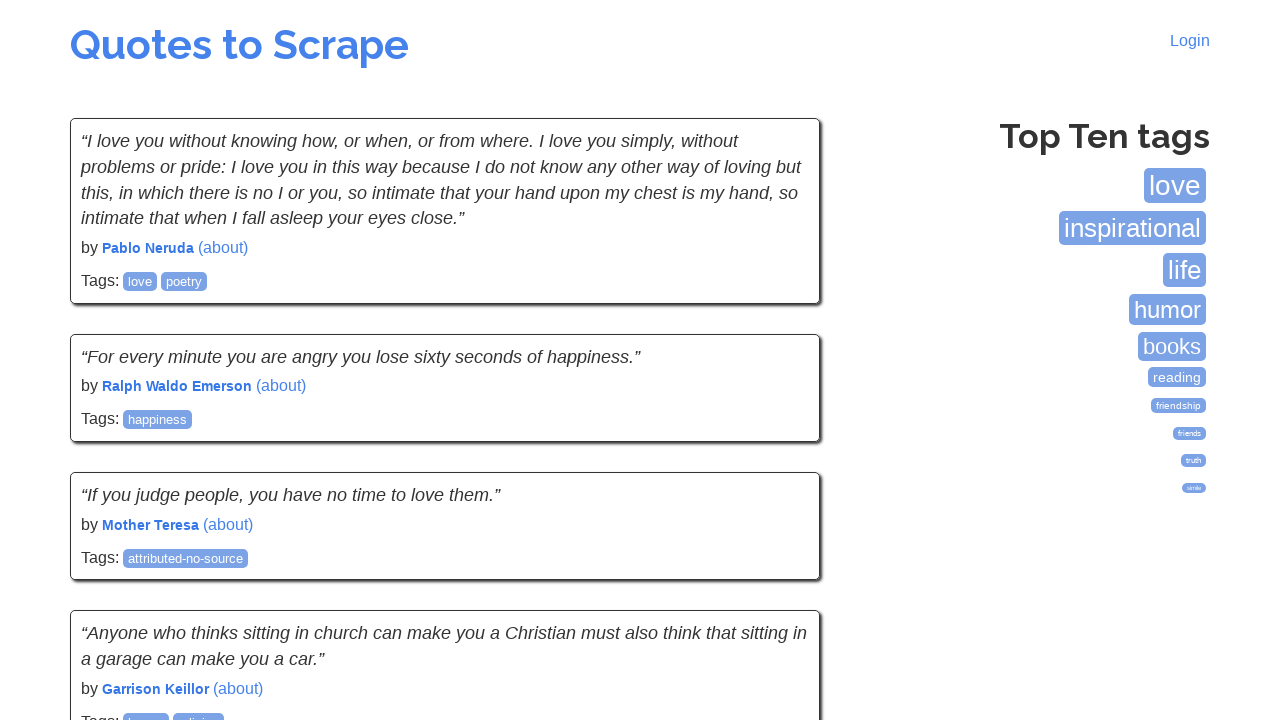

Verified author name is visible on new page
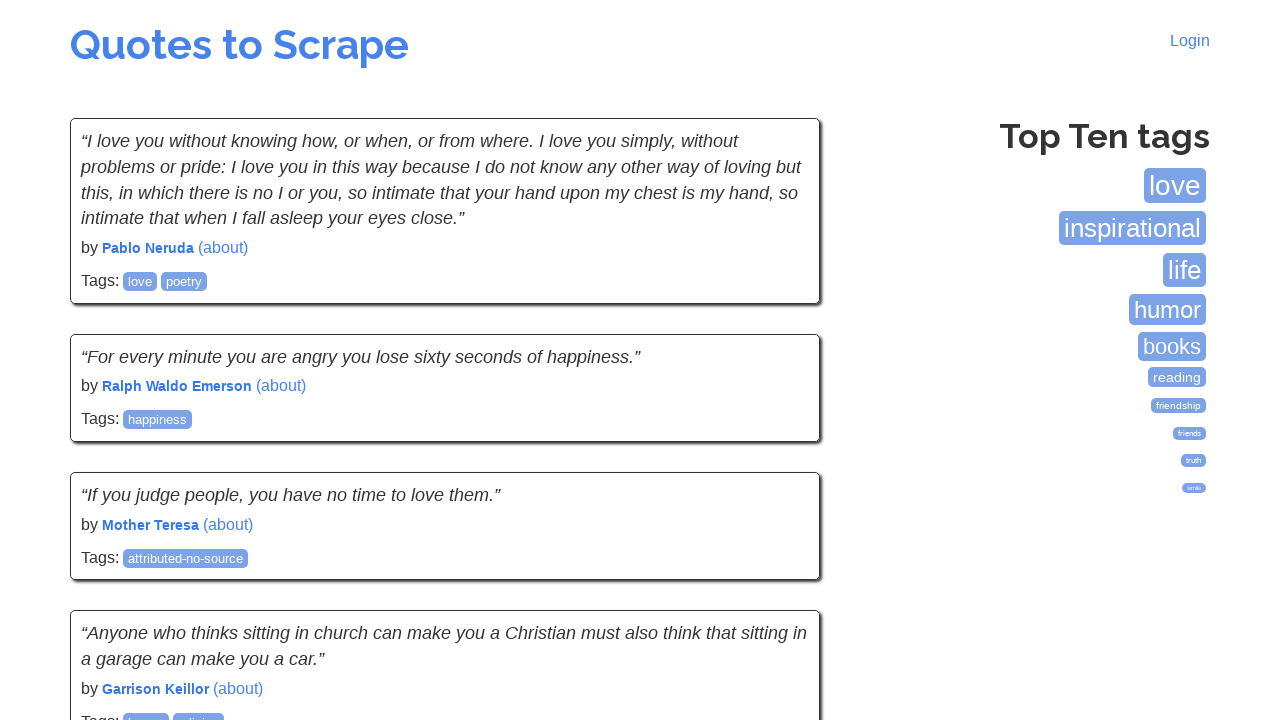

Verified author name is visible on new page
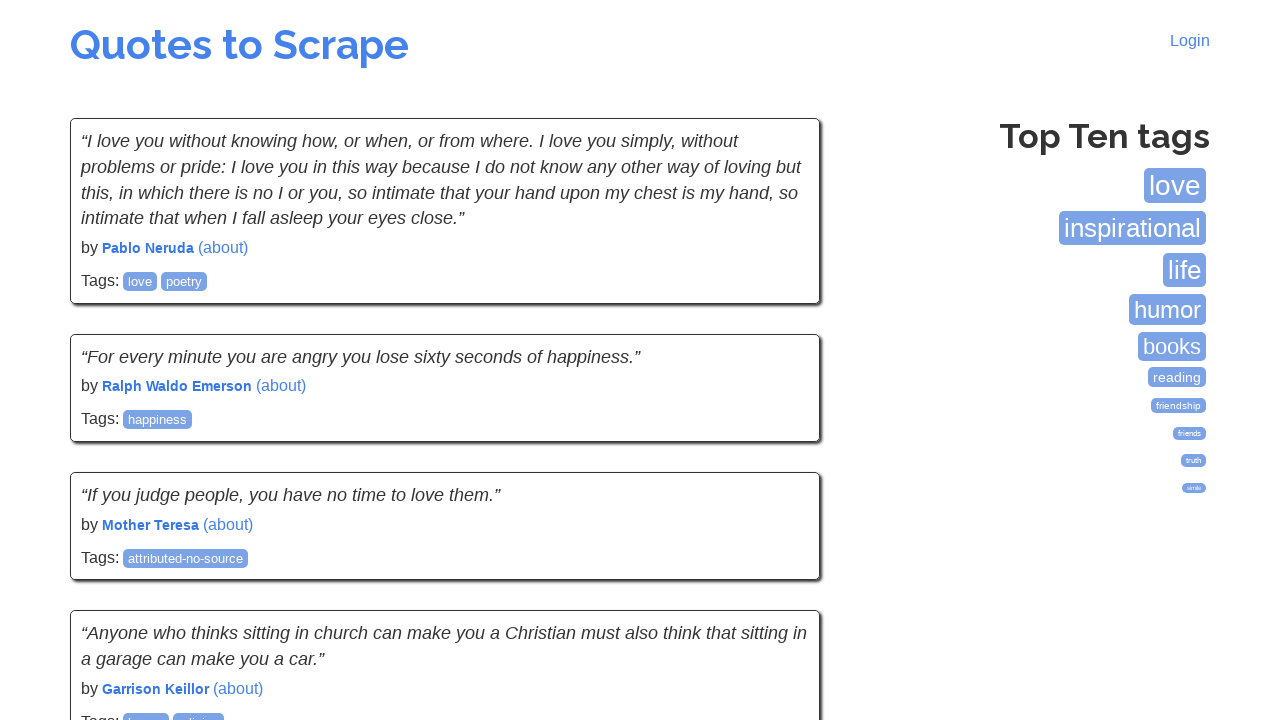

Verified author name is visible on new page
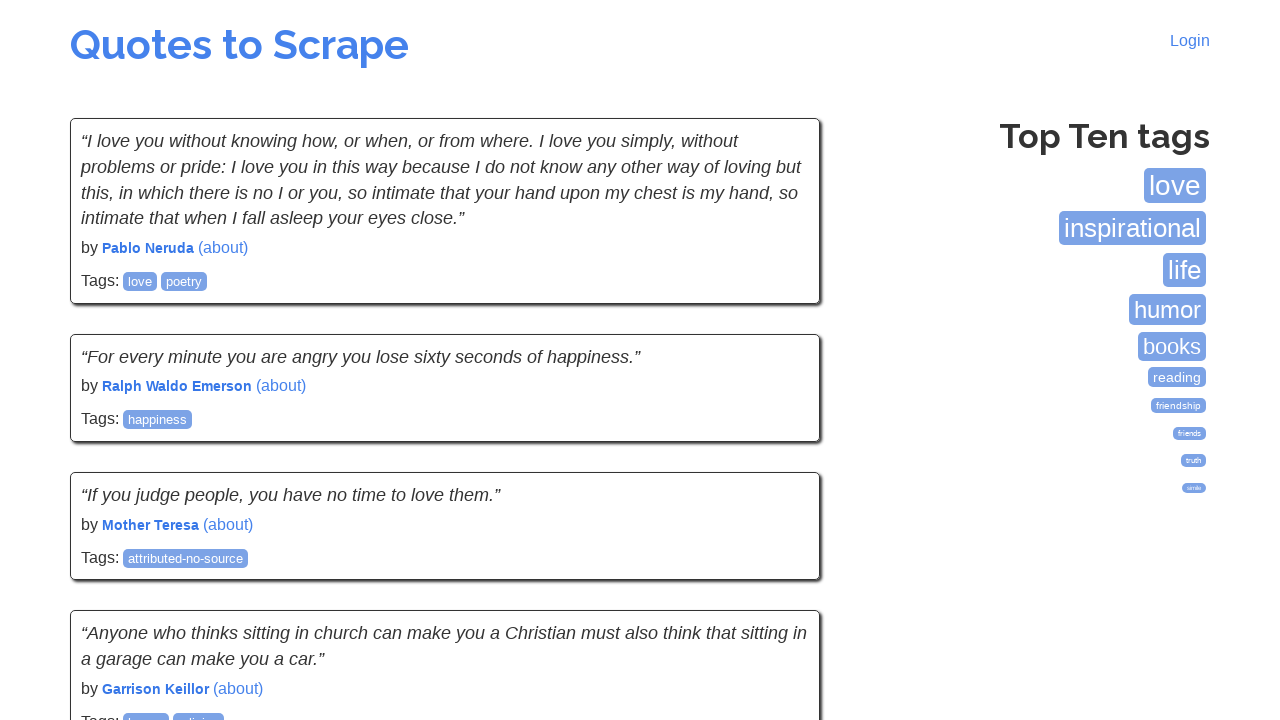

Verified author name is visible on new page
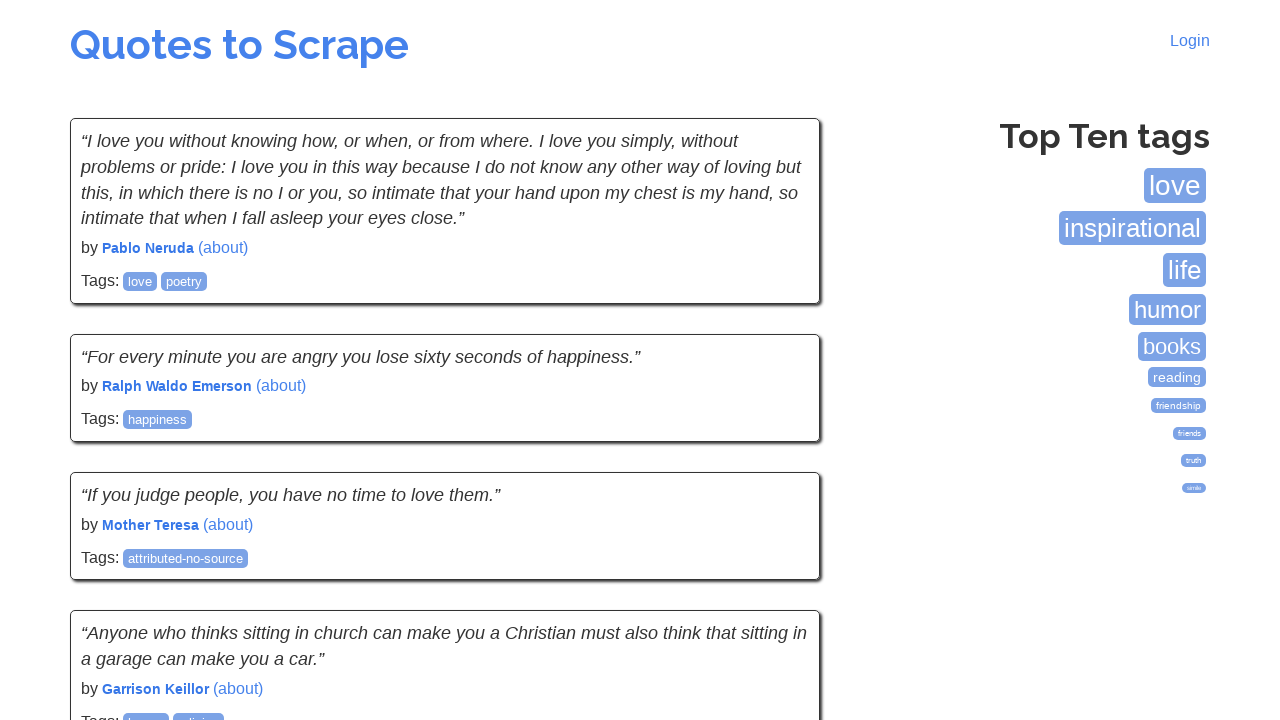

Verified author name is visible on new page
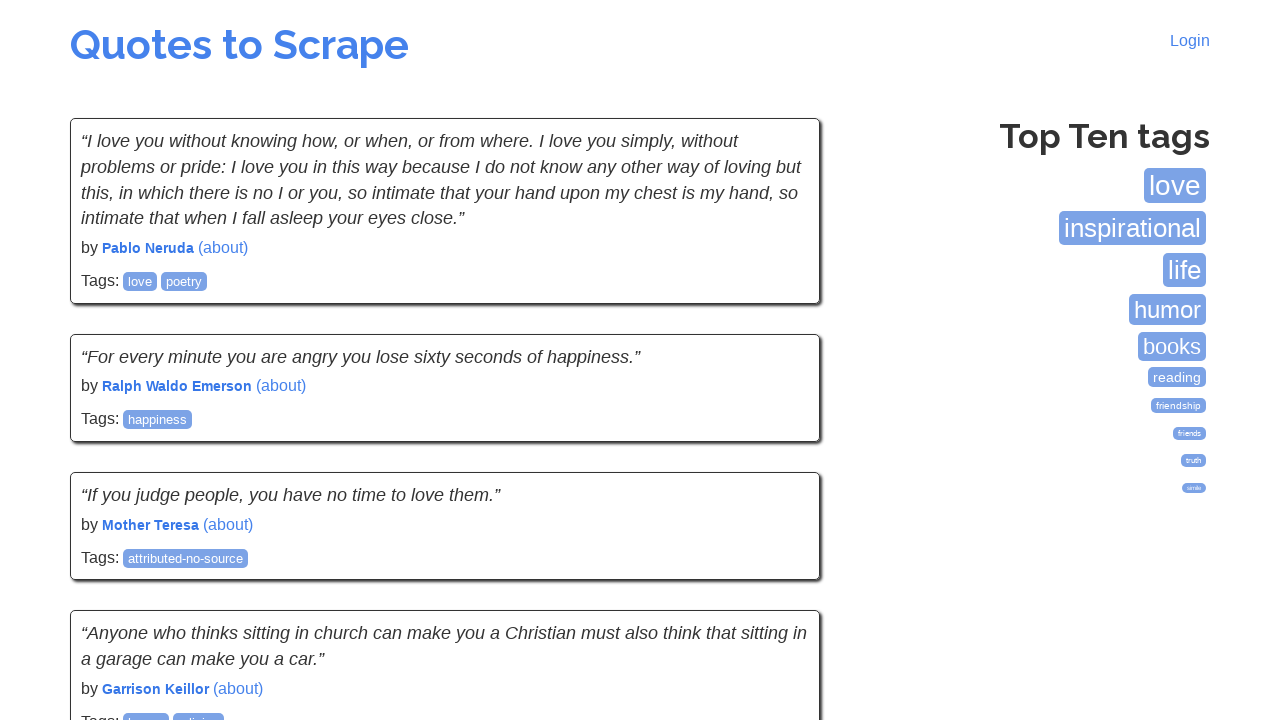

Verified author name is visible on new page
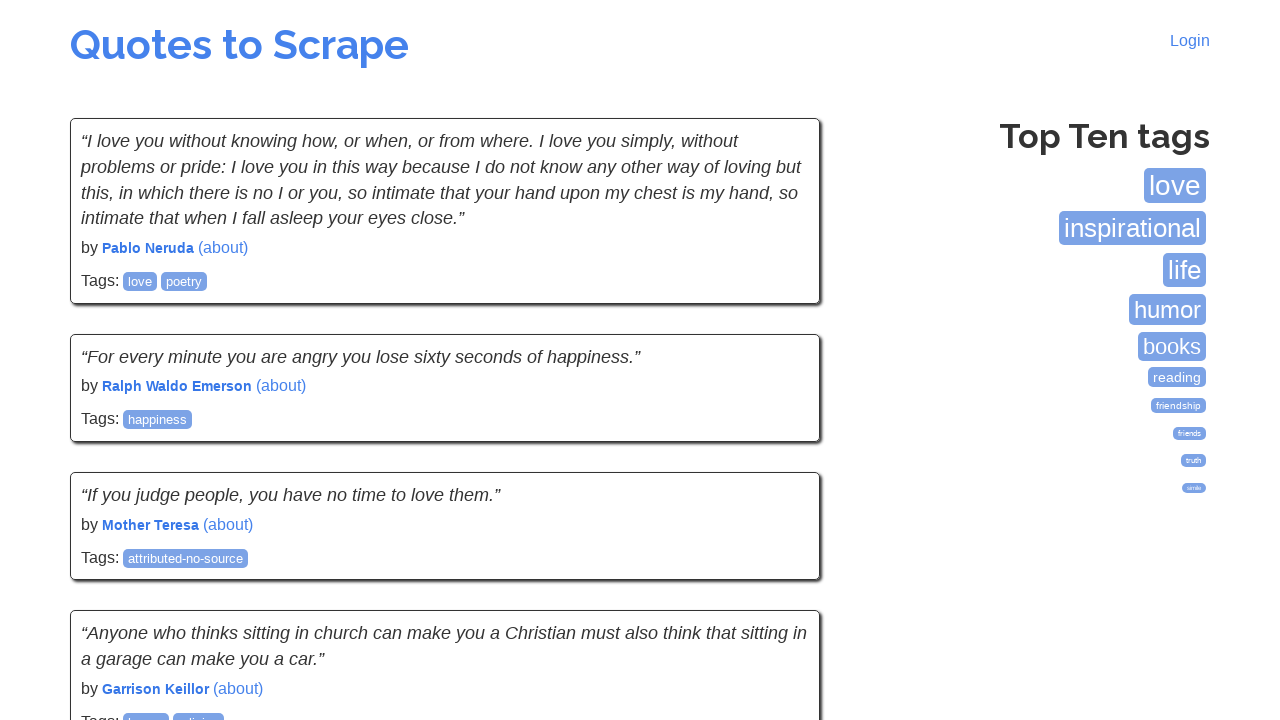

Verified author name is visible on new page
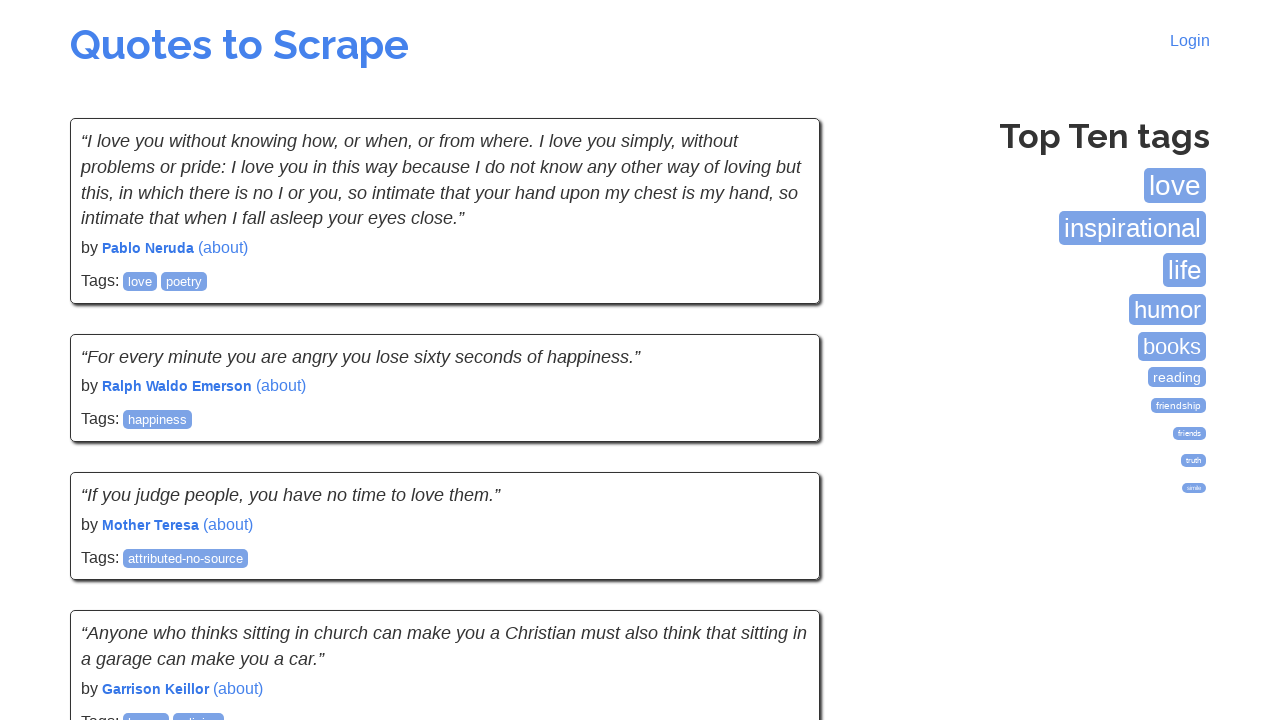

Verified author name is visible on new page
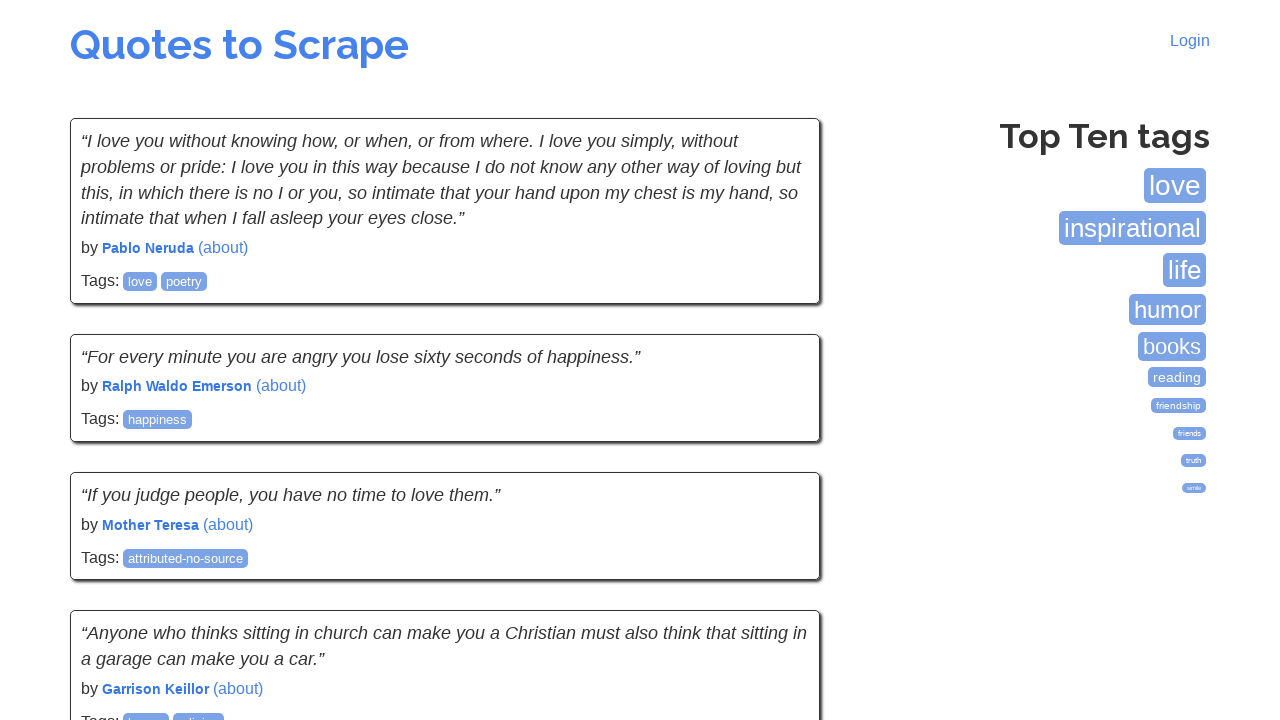

Located Next button for pagination
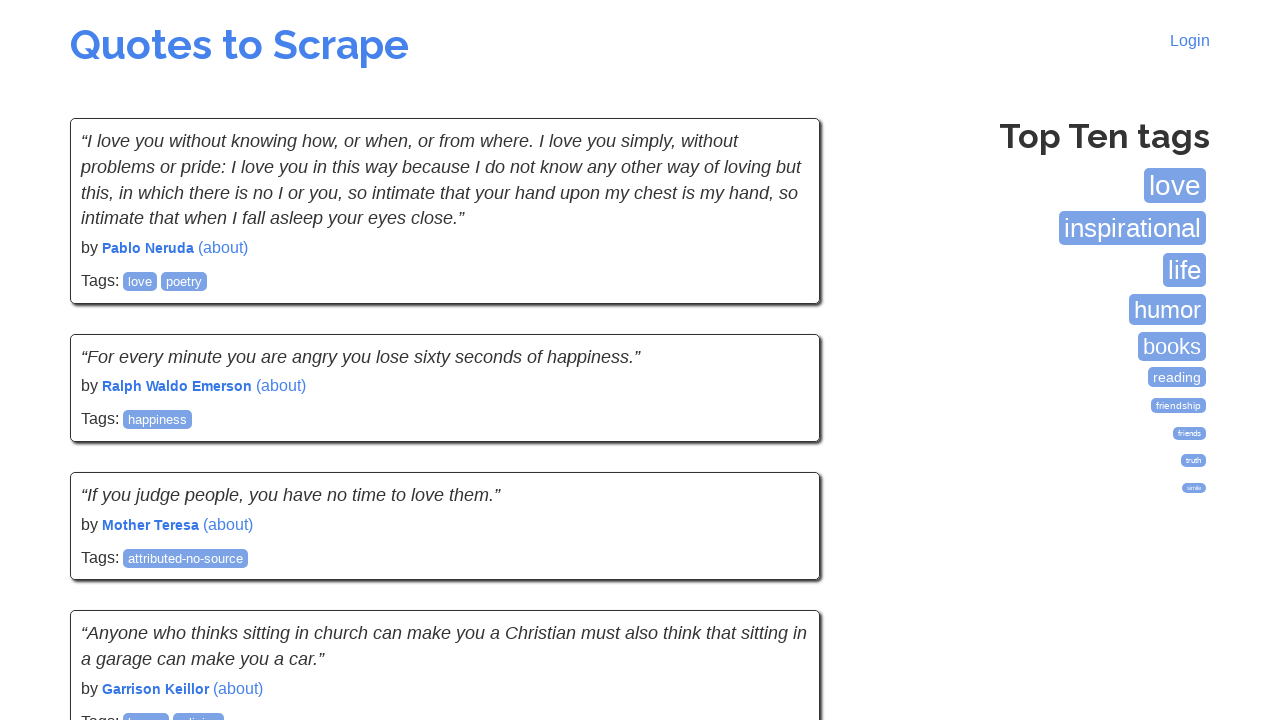

Clicked Next button to navigate to next page at (778, 542) on xpath=//a[contains(text(),"Next")]
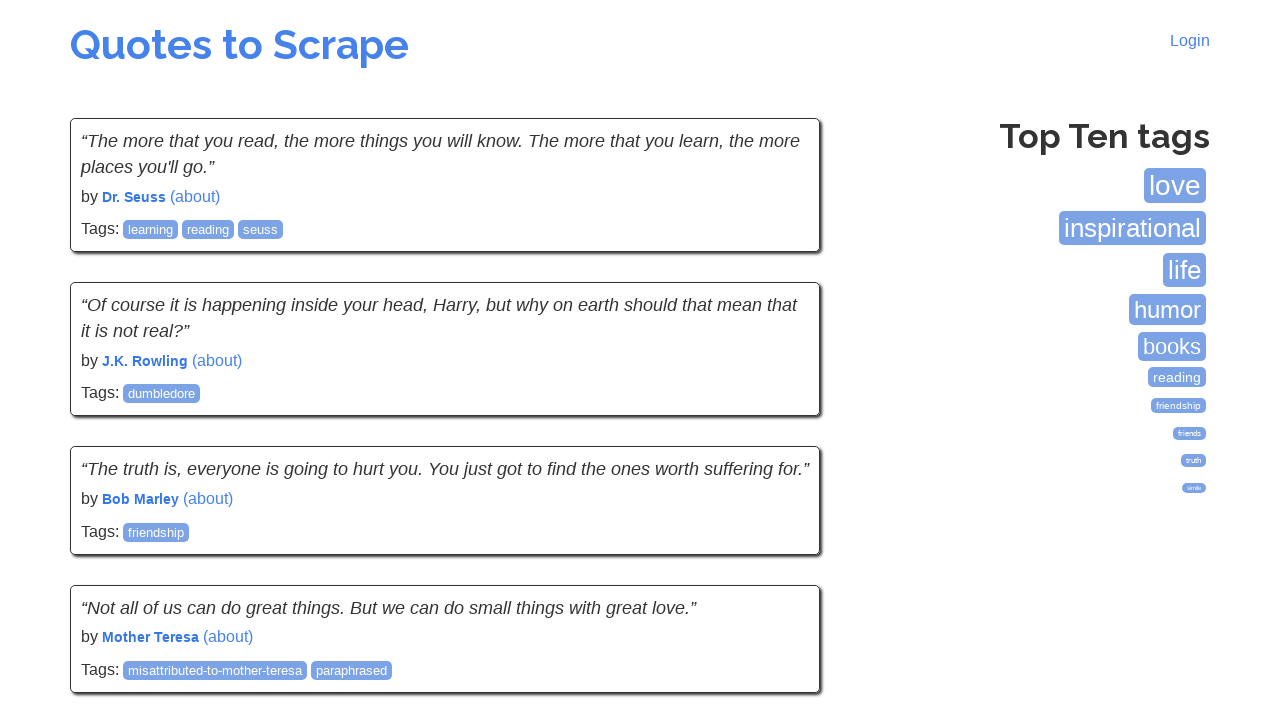

Waited for next page to load (networkidle state)
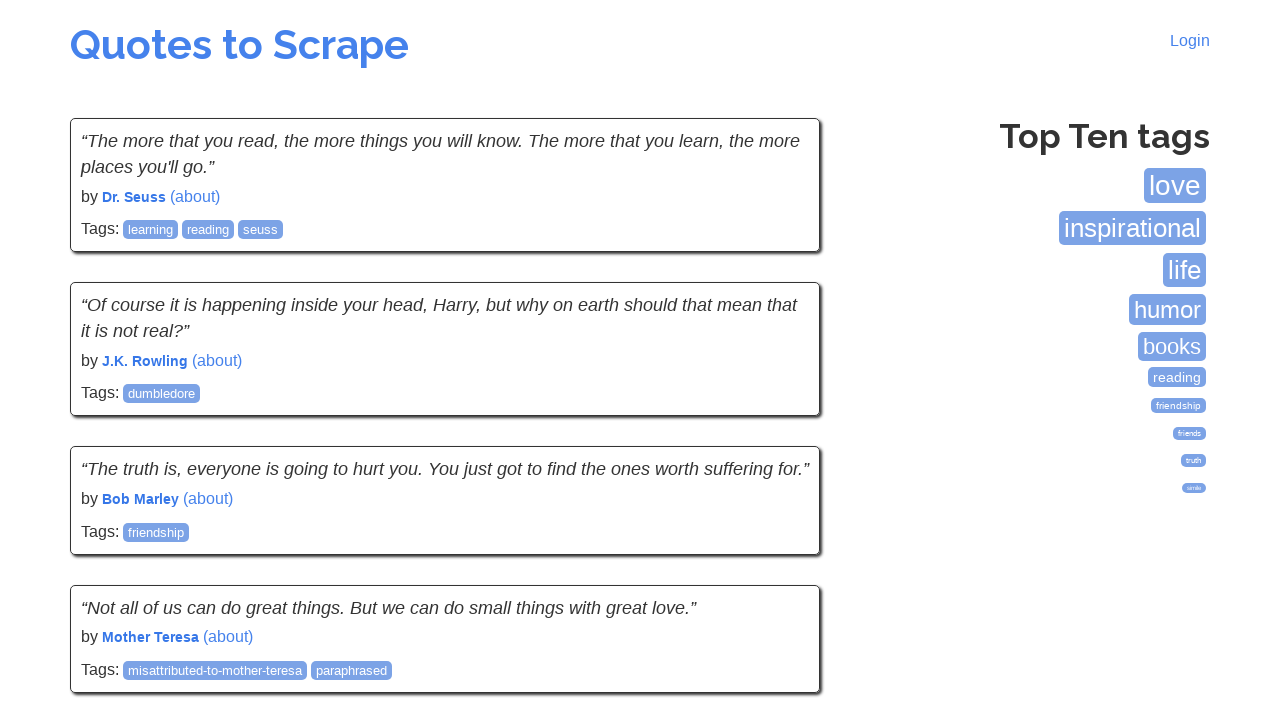

Located all author name elements on the new page
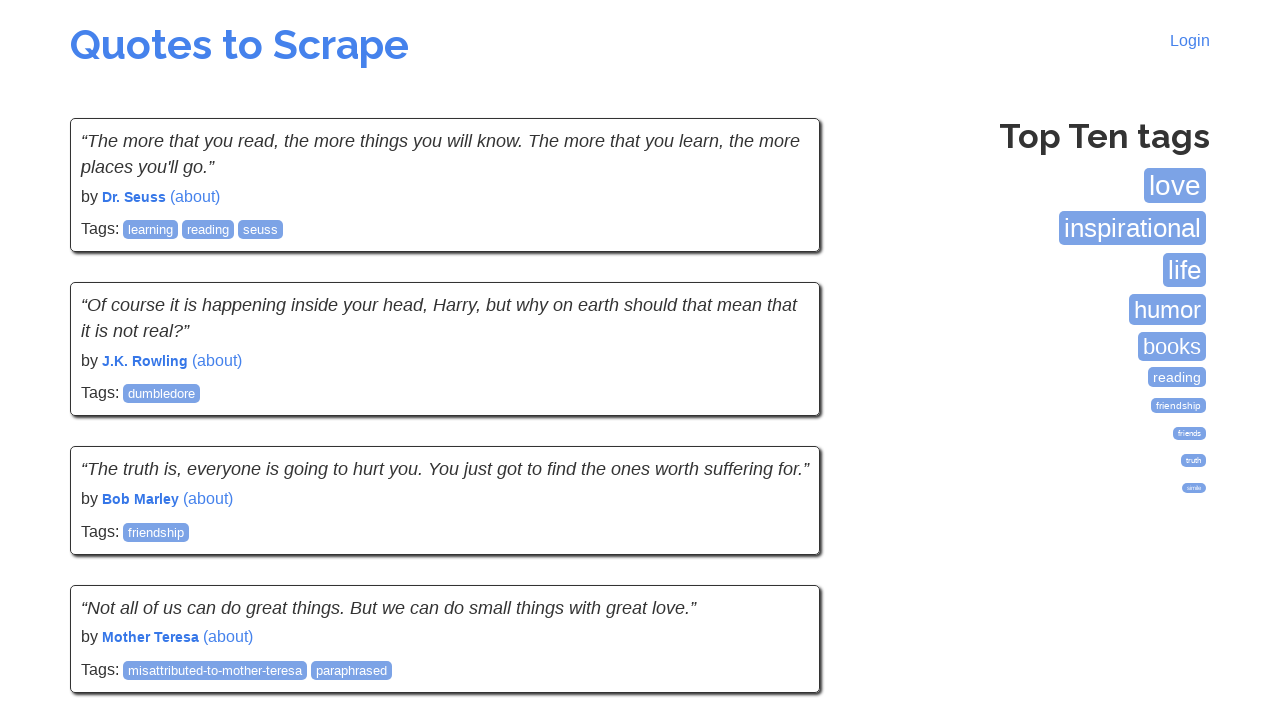

Verified author name is visible on new page
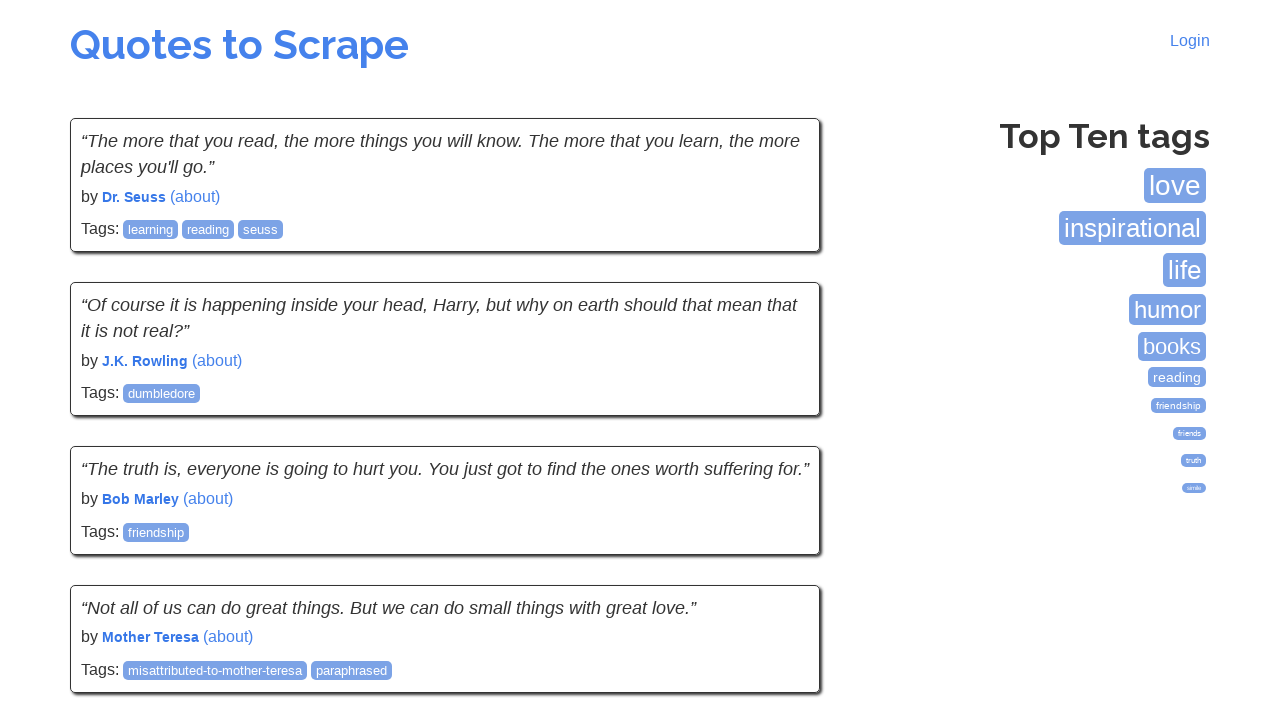

Verified author name is visible on new page
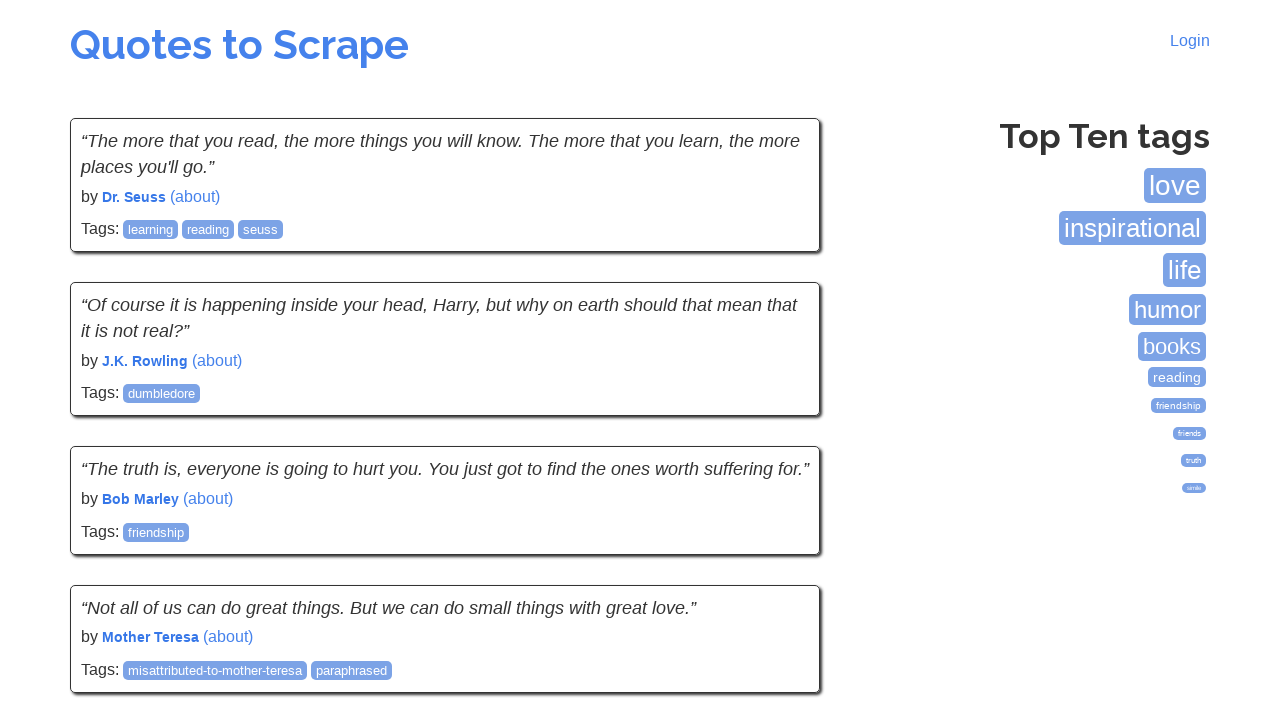

Verified author name is visible on new page
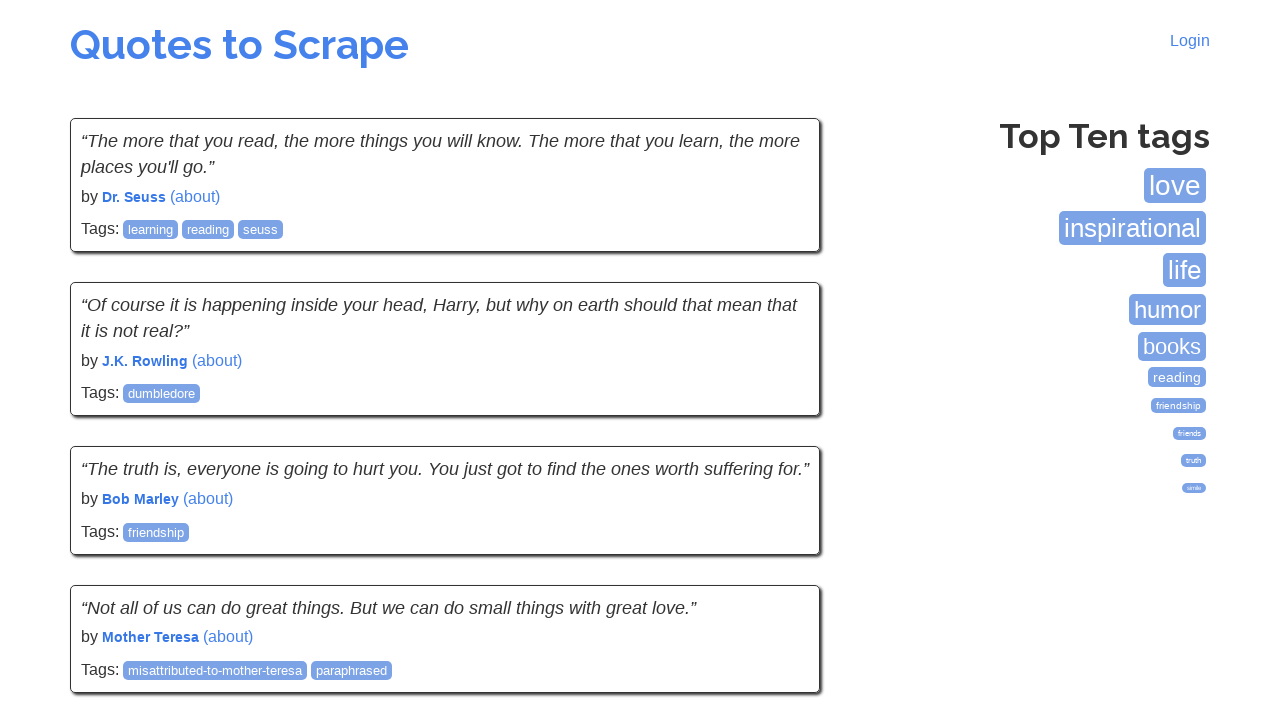

Verified author name is visible on new page
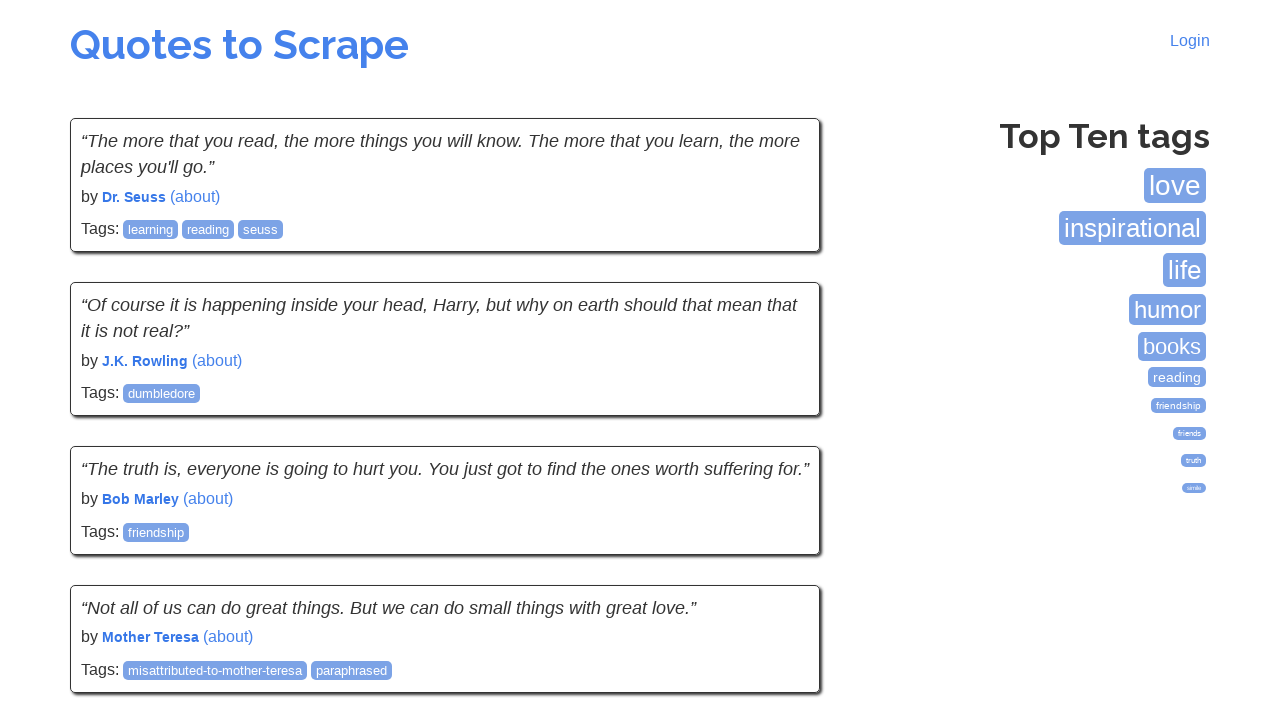

Verified author name is visible on new page
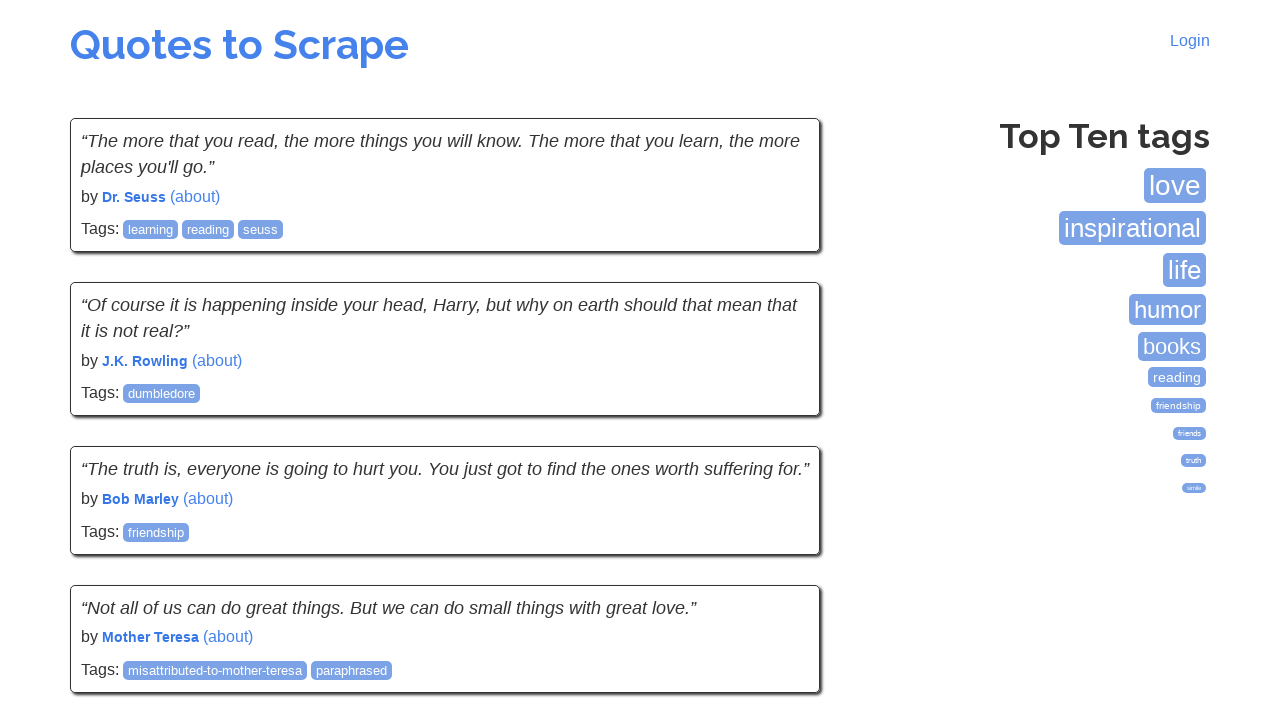

Verified author name is visible on new page
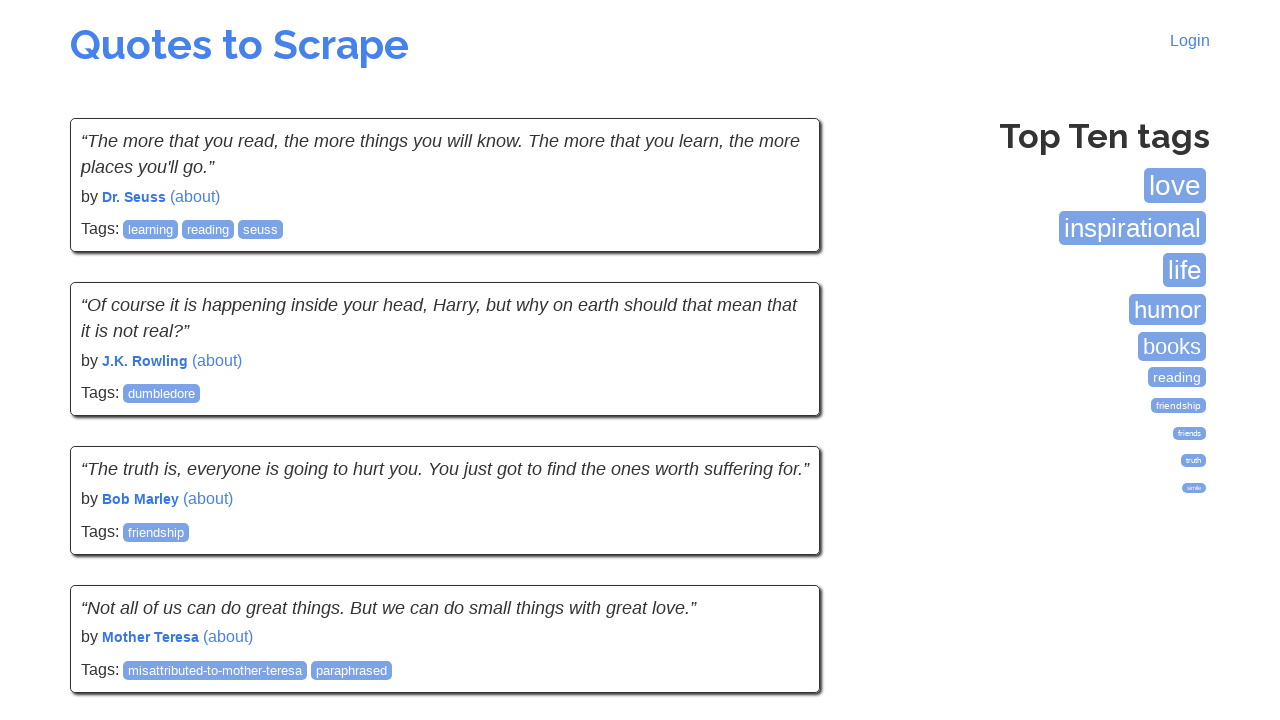

Verified author name is visible on new page
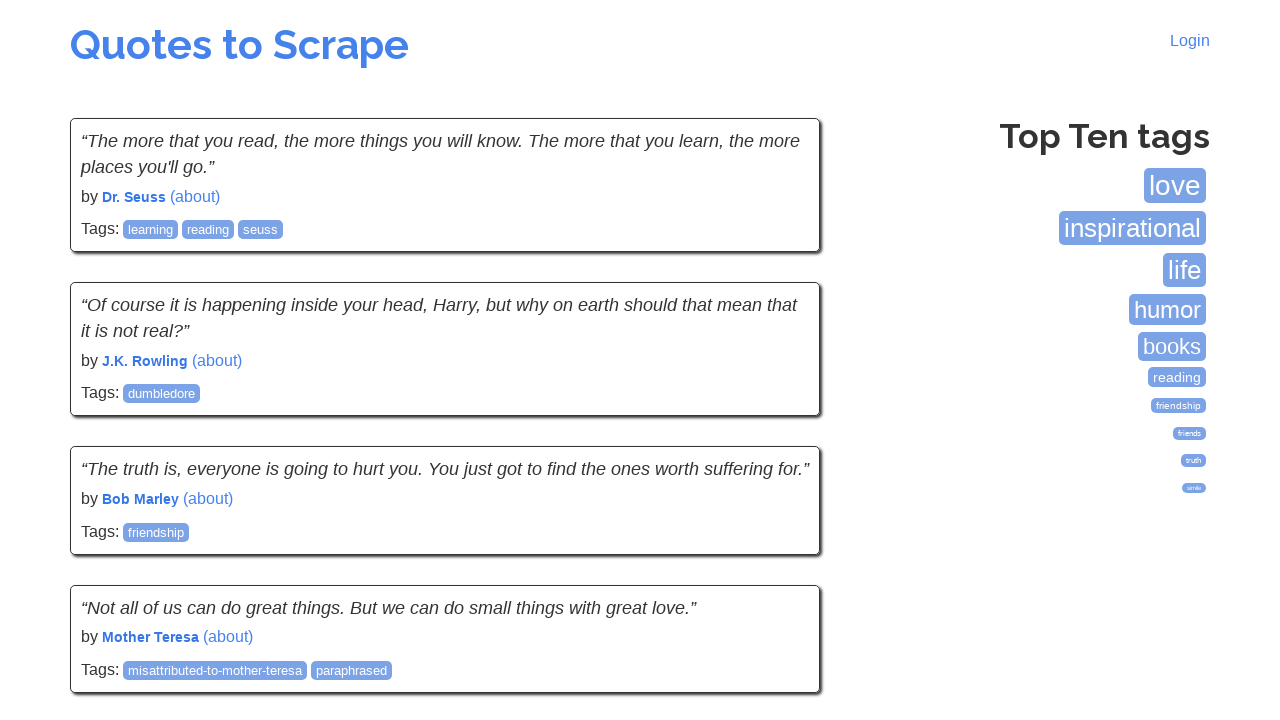

Verified author name is visible on new page
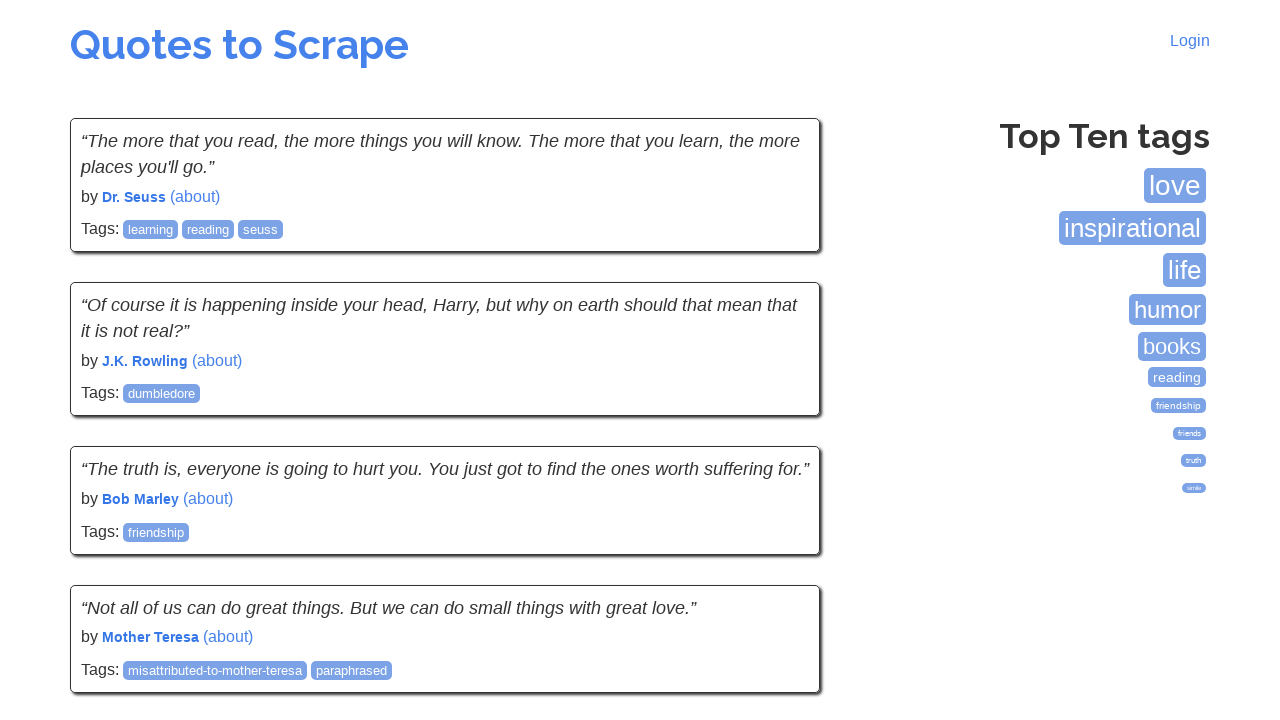

Verified author name is visible on new page
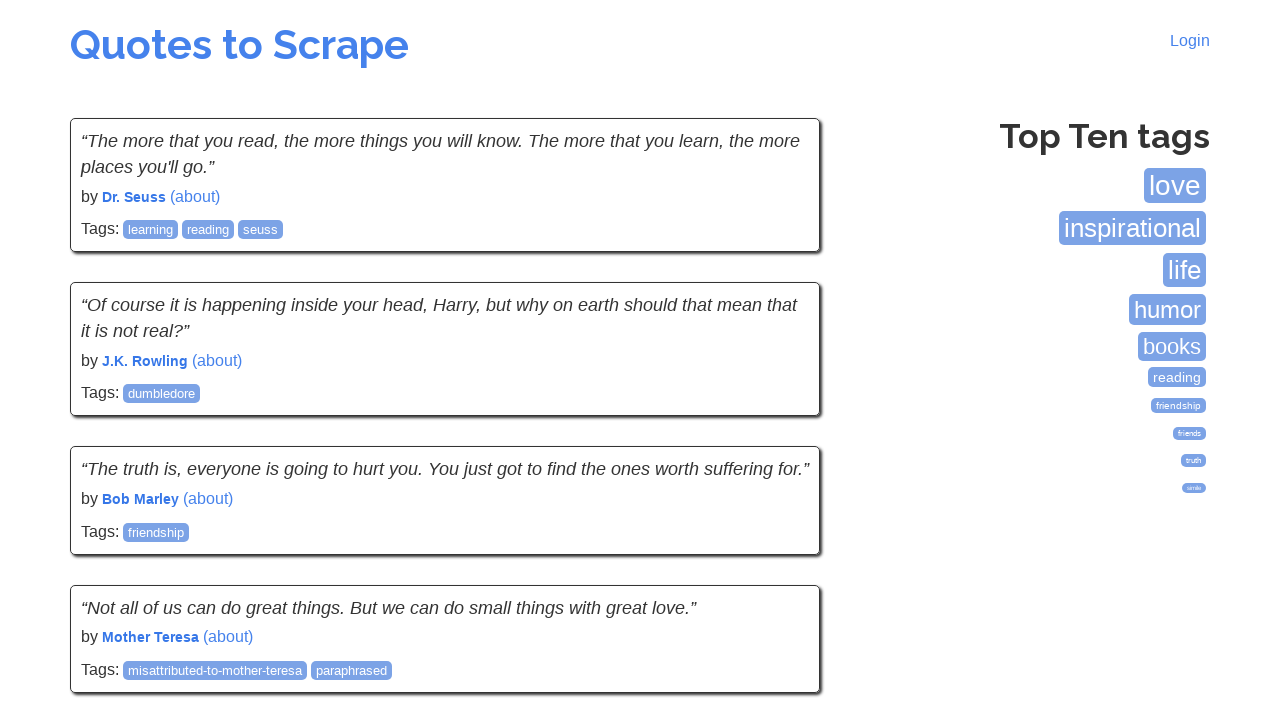

Verified author name is visible on new page
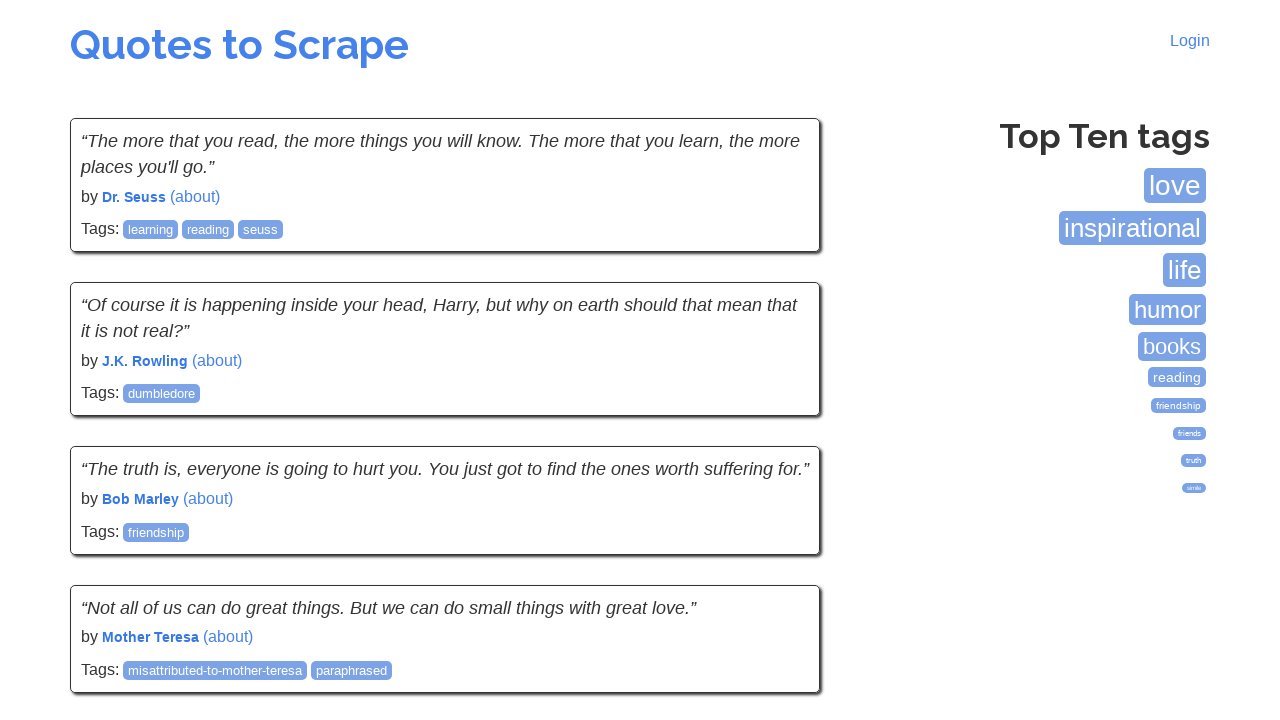

Located Next button for pagination
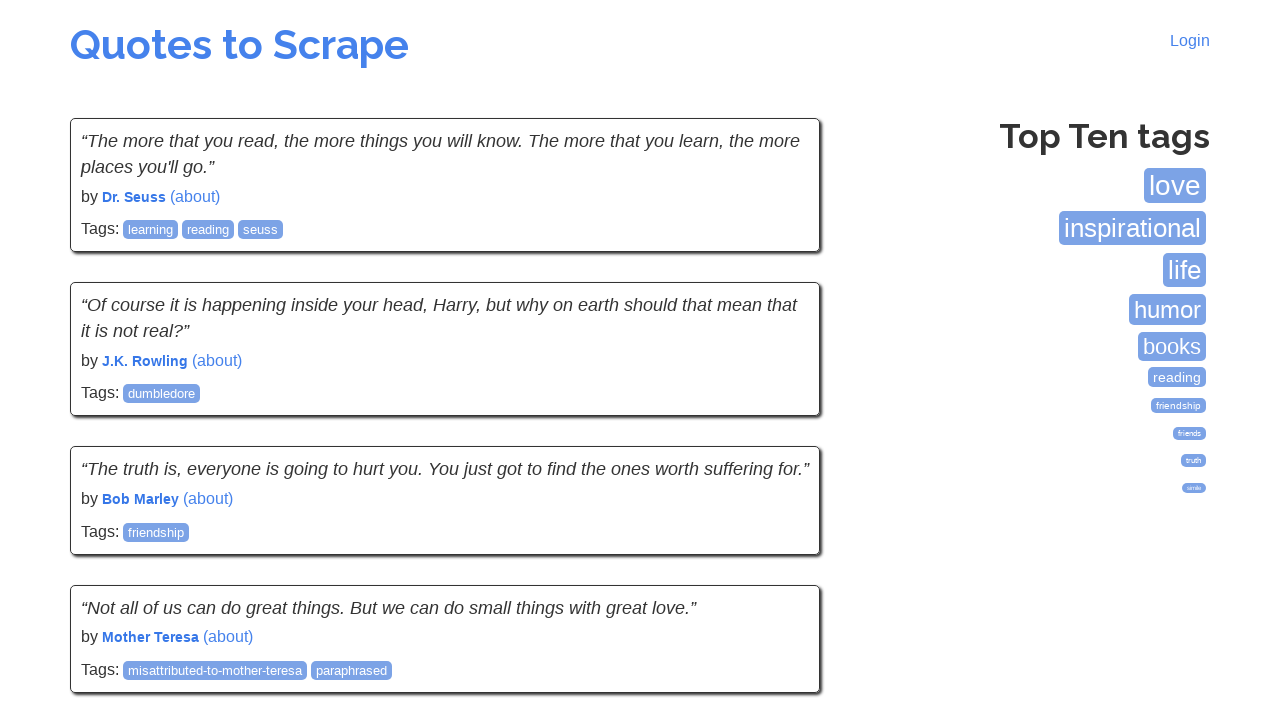

Clicked Next button to navigate to next page at (778, 542) on xpath=//a[contains(text(),"Next")]
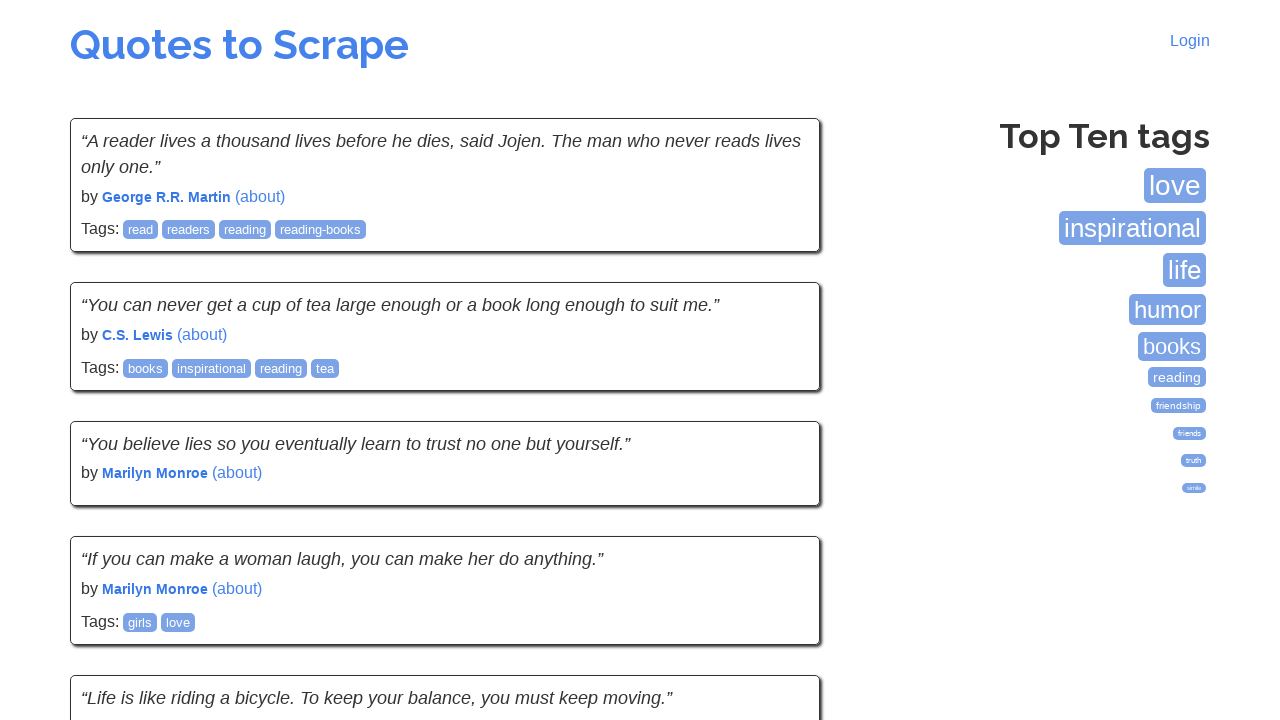

Waited for next page to load (networkidle state)
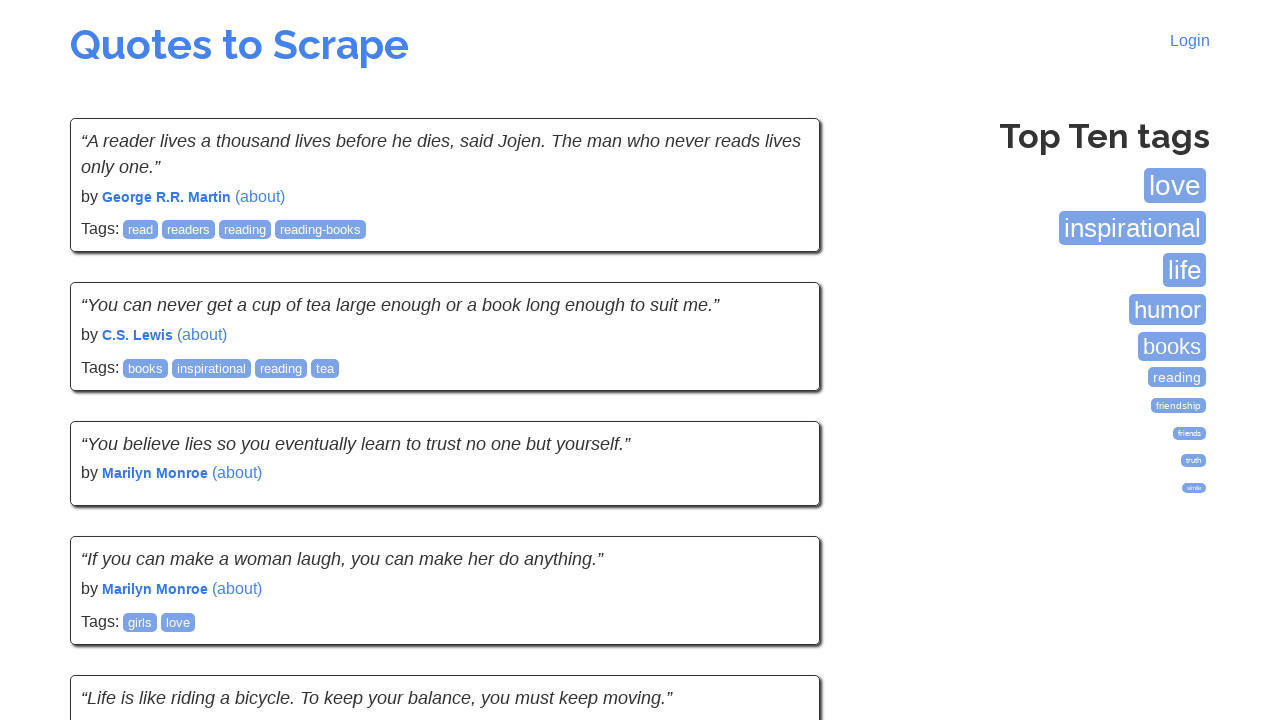

Located all author name elements on the new page
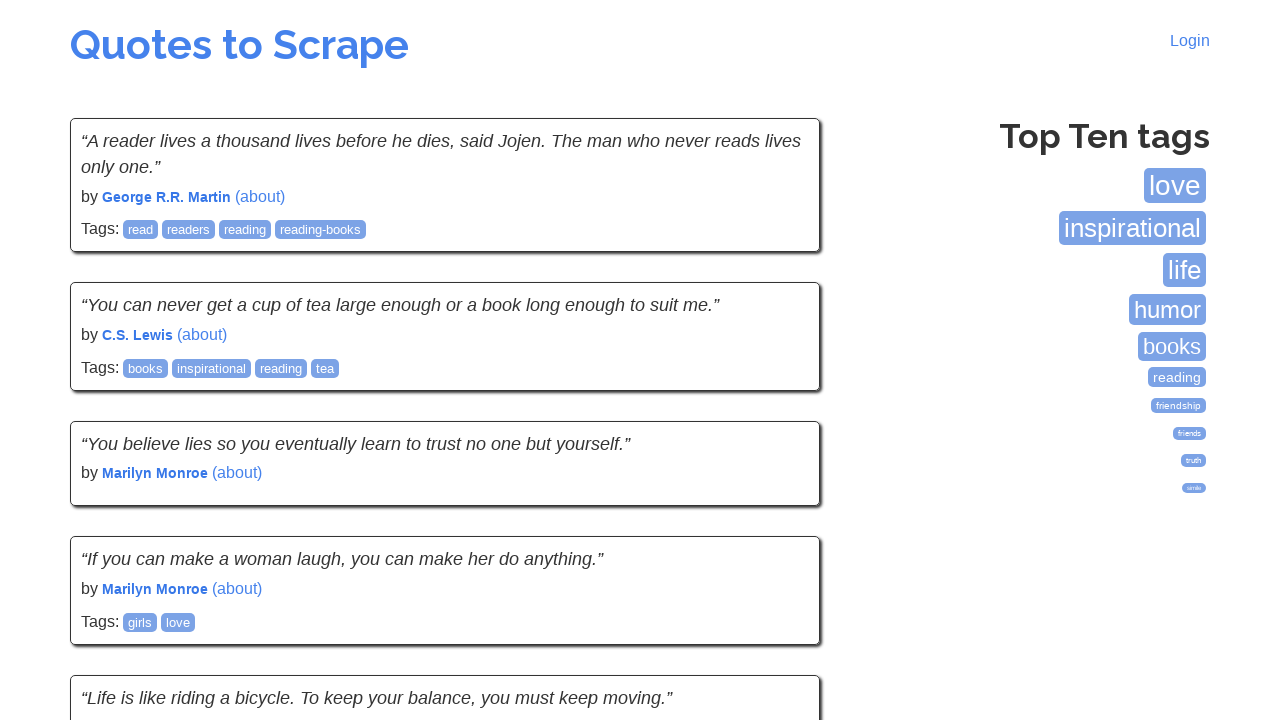

Verified author name is visible on new page
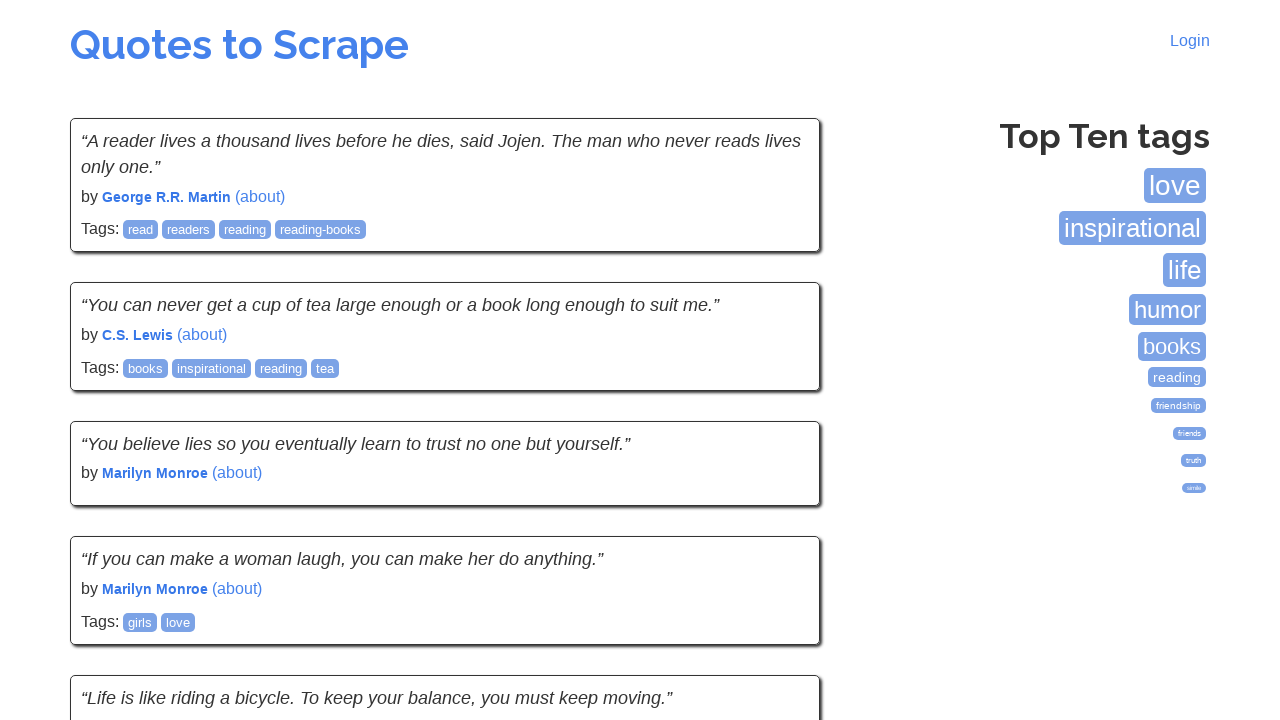

Verified author name is visible on new page
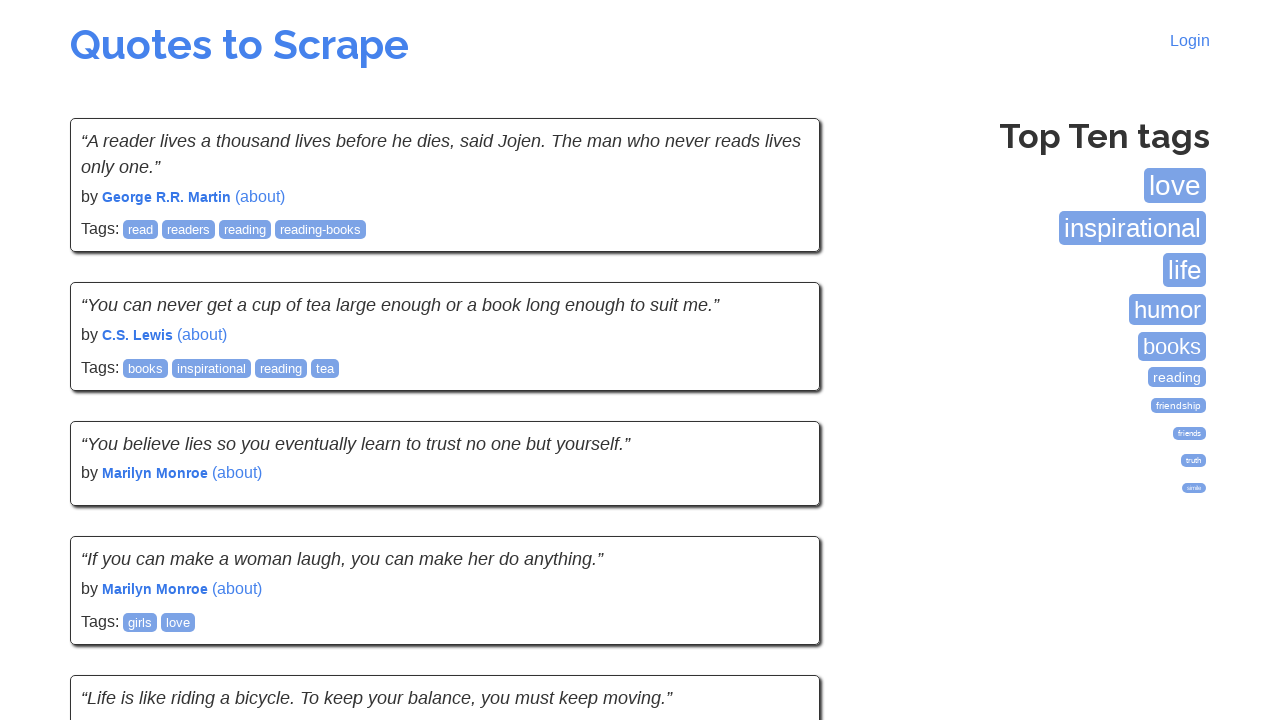

Verified author name is visible on new page
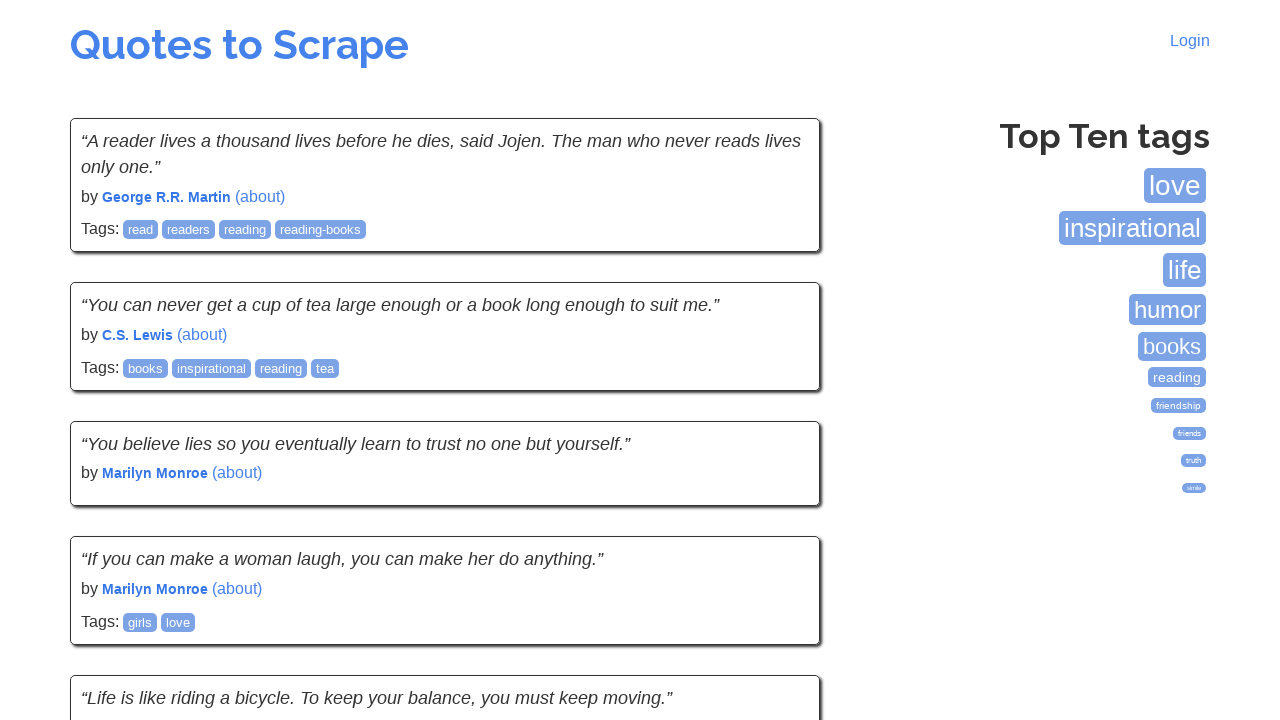

Verified author name is visible on new page
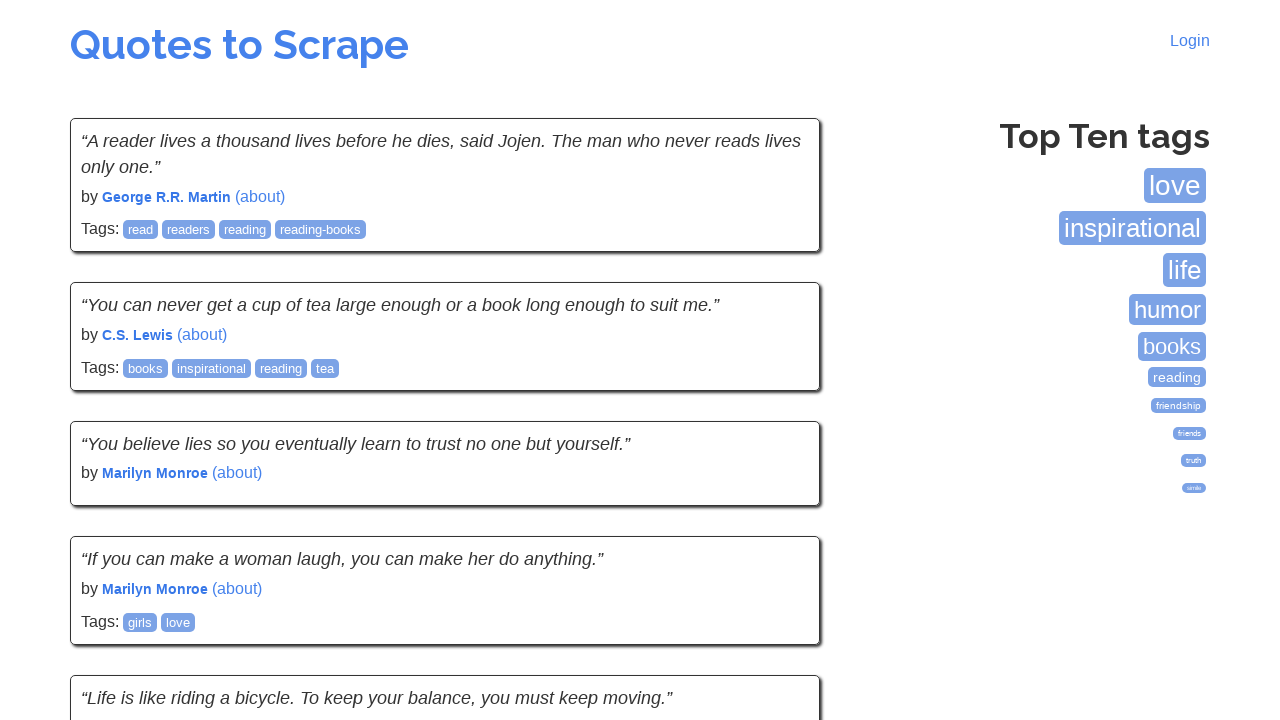

Verified author name is visible on new page
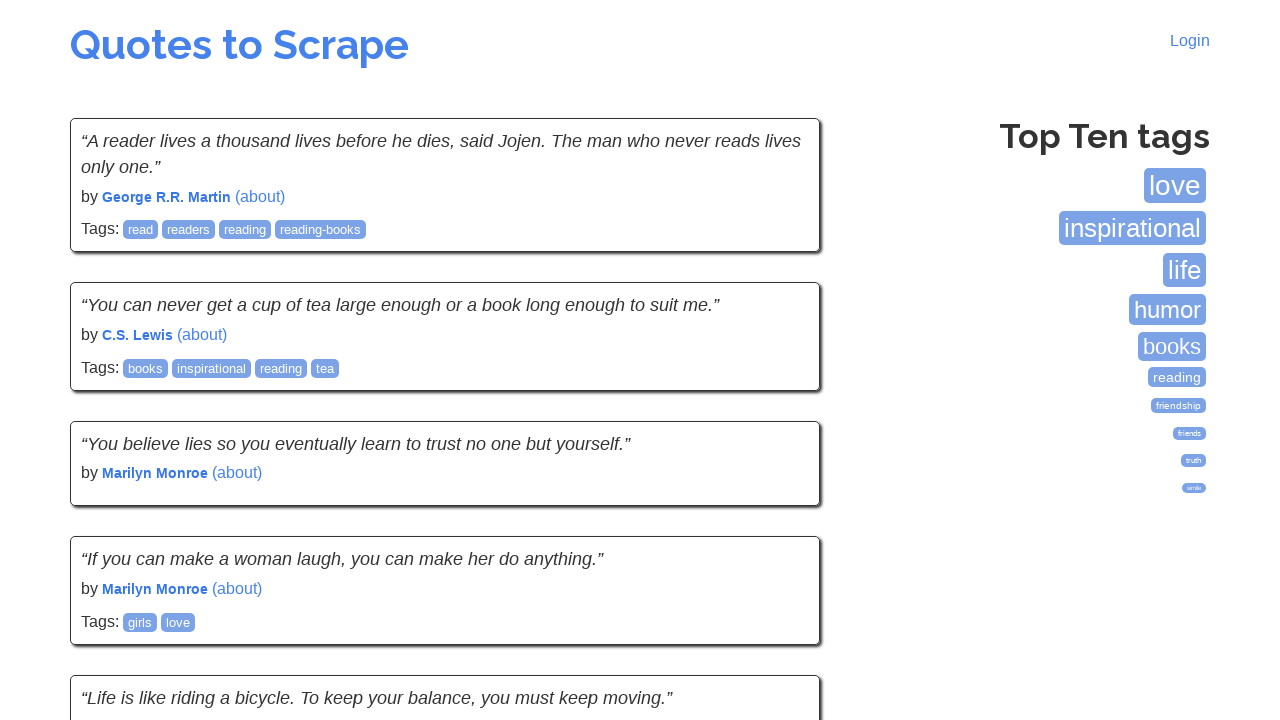

Verified author name is visible on new page
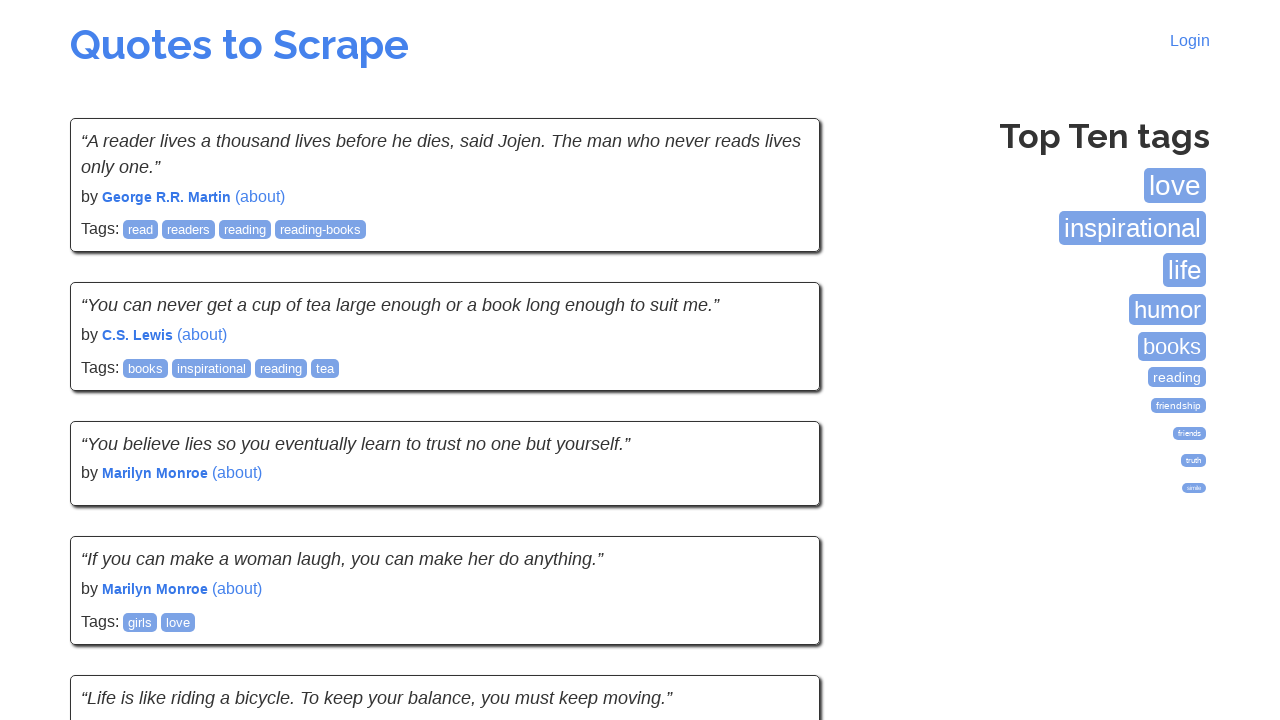

Verified author name is visible on new page
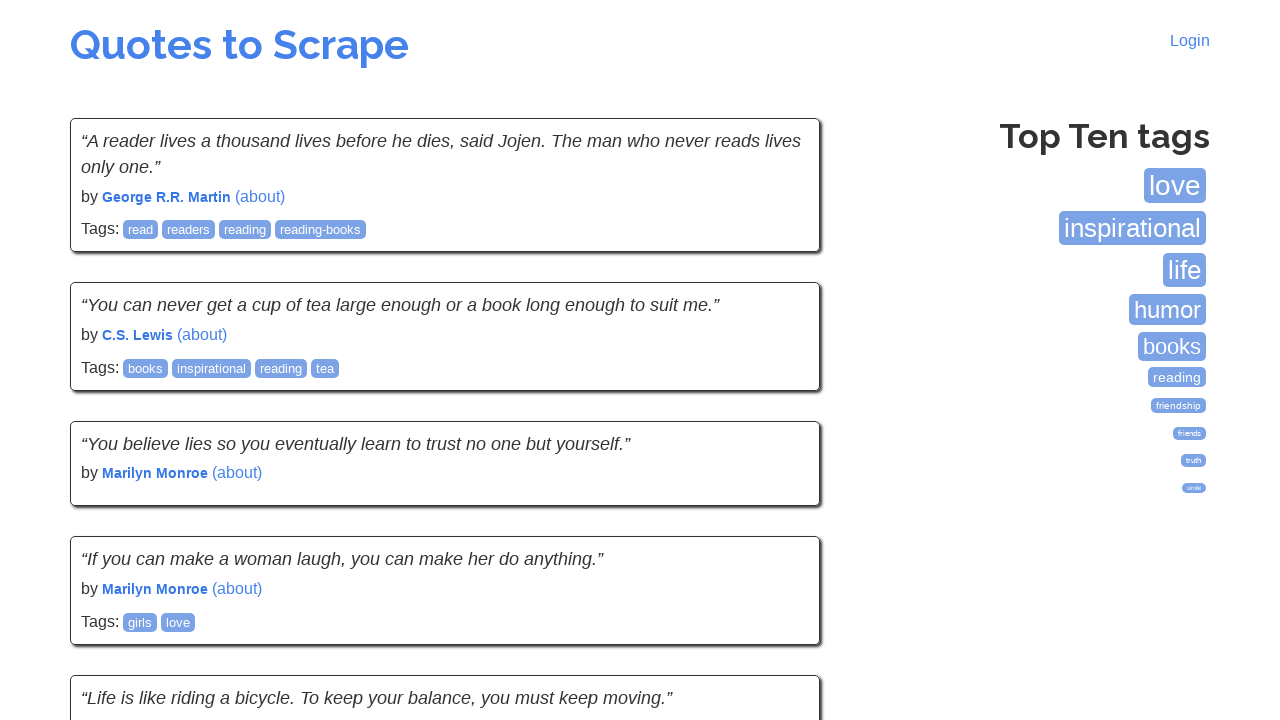

Verified author name is visible on new page
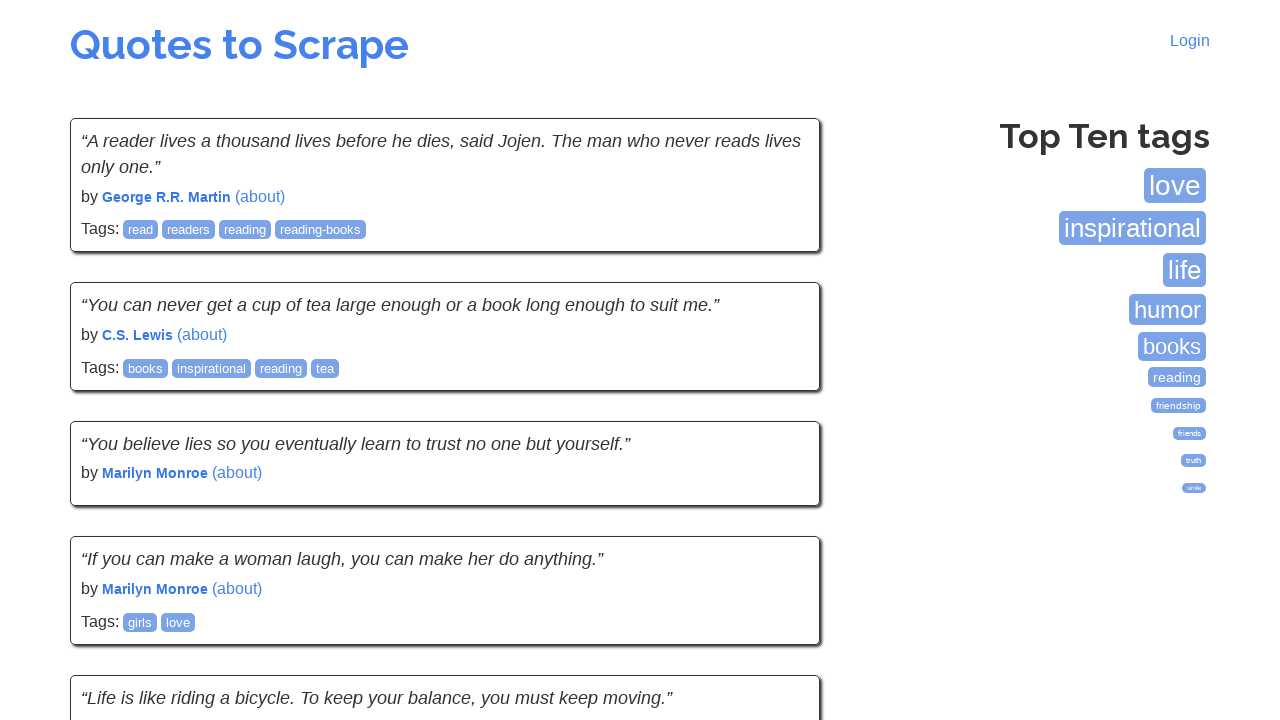

Verified author name is visible on new page
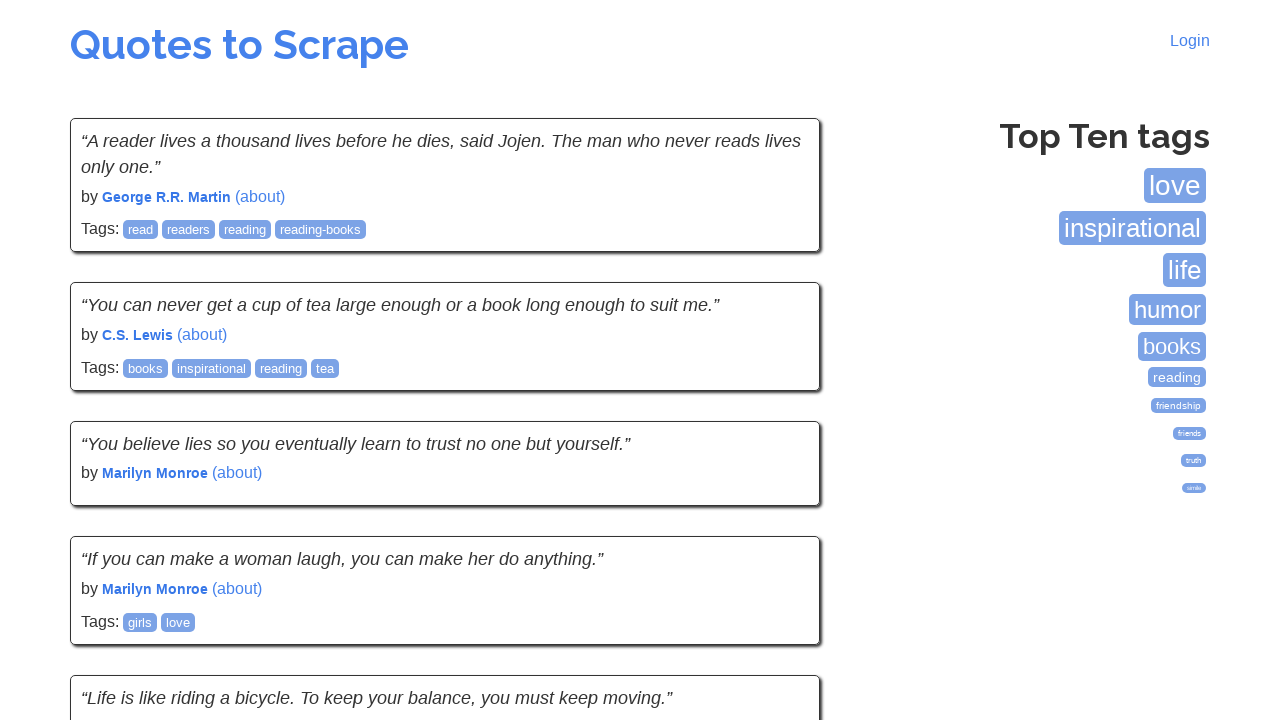

Verified author name is visible on new page
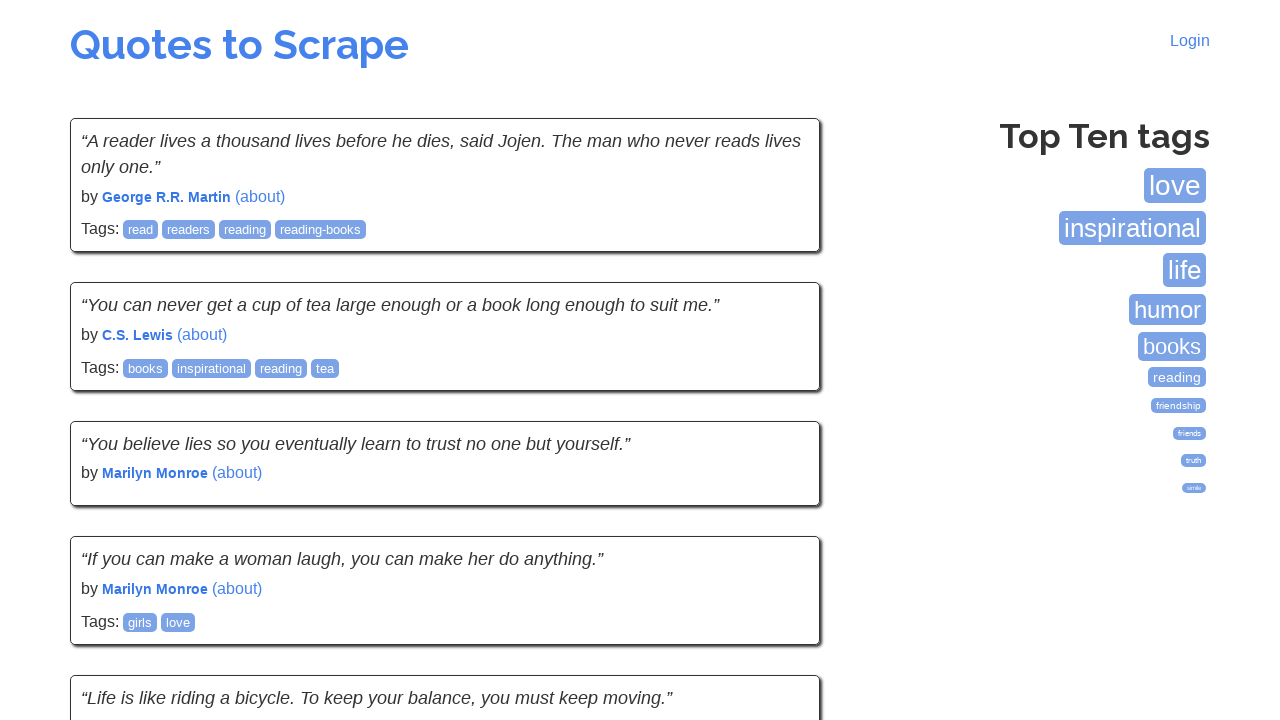

Located Next button for pagination
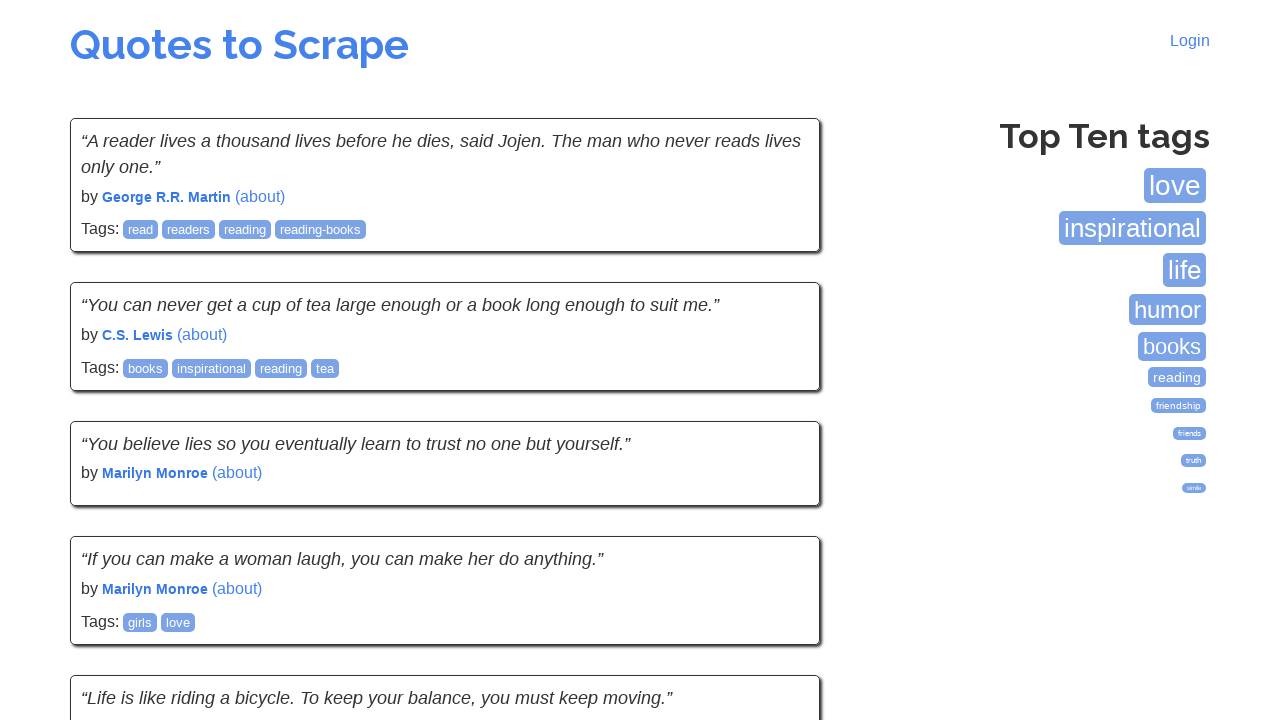

Clicked Next button to navigate to next page at (778, 541) on xpath=//a[contains(text(),"Next")]
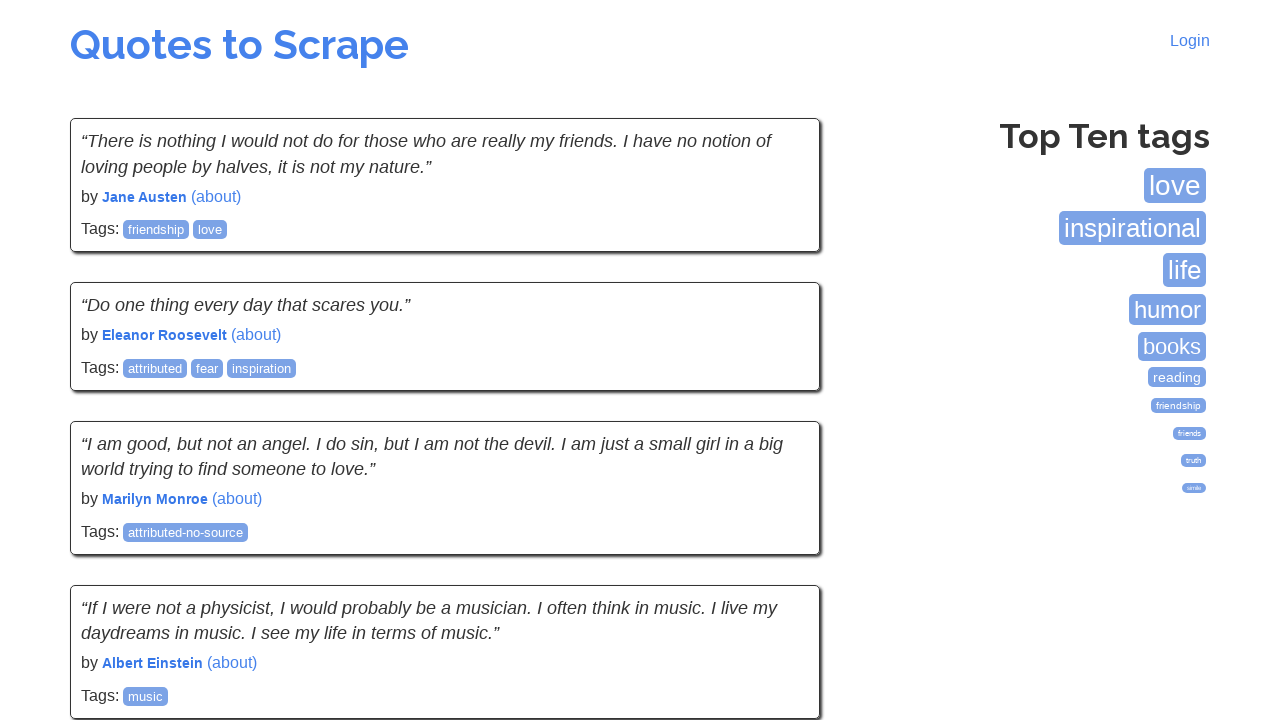

Waited for next page to load (networkidle state)
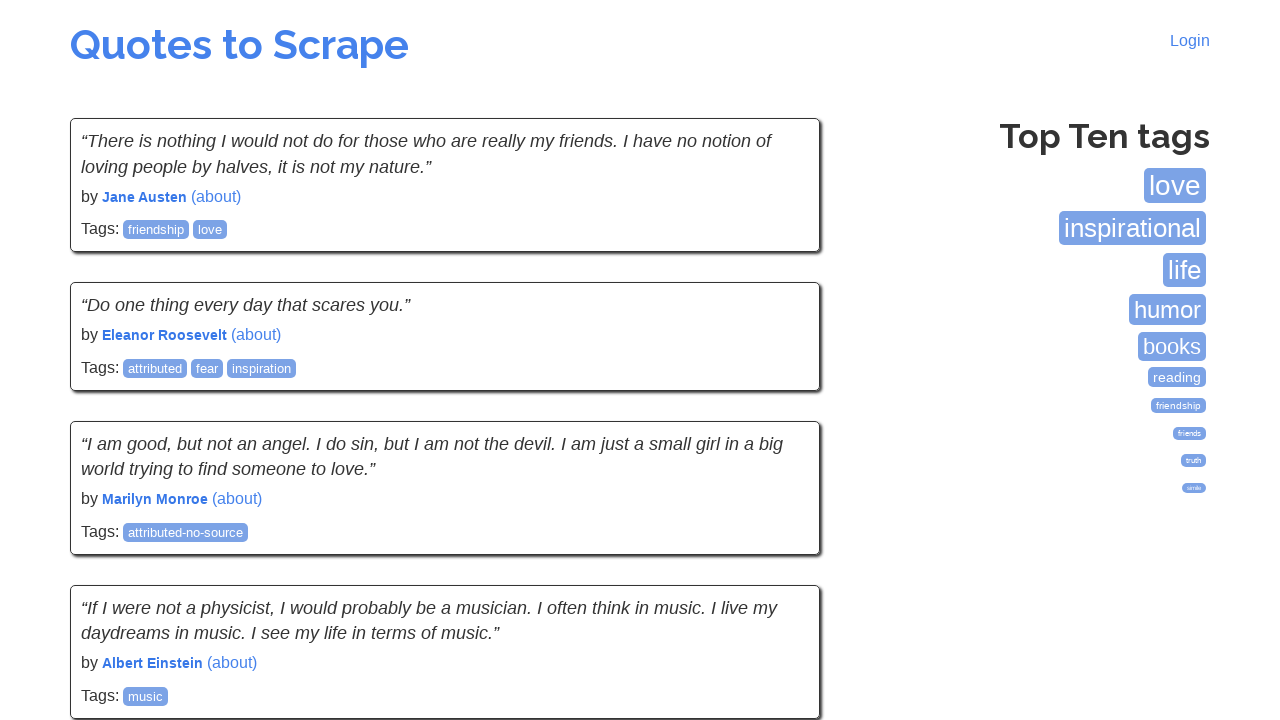

Located all author name elements on the new page
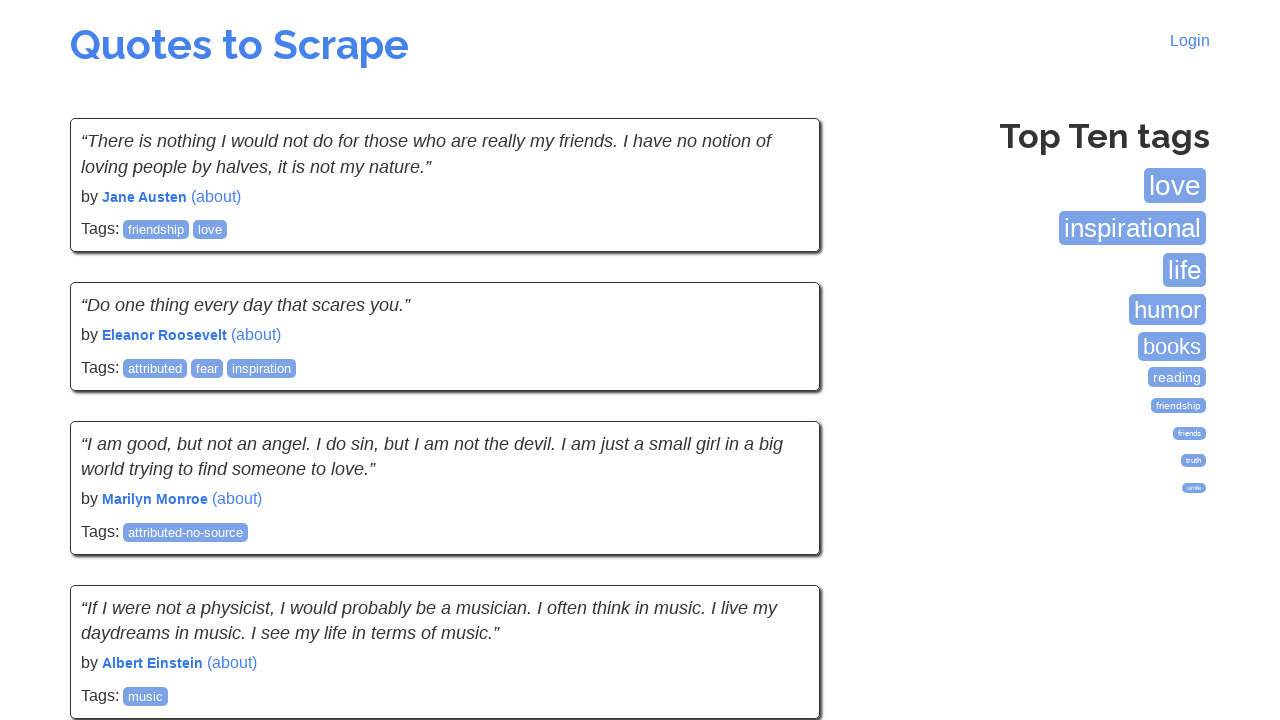

Verified author name is visible on new page
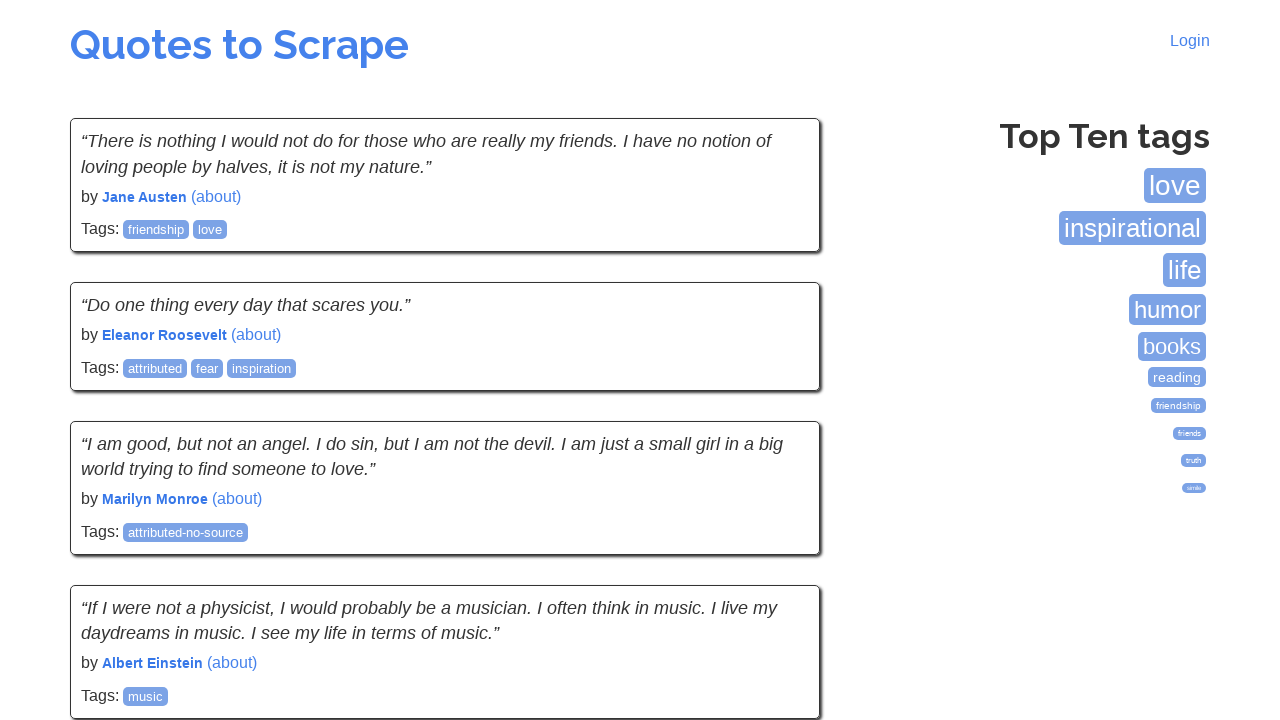

Verified author name is visible on new page
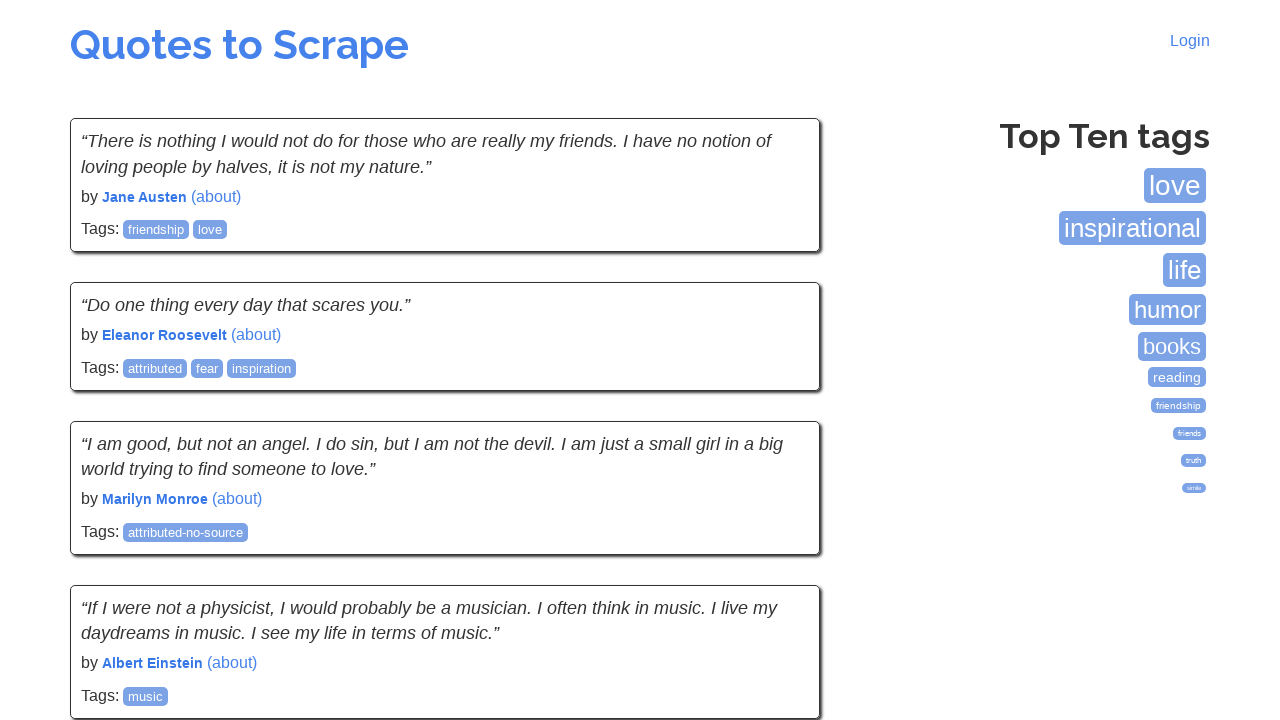

Verified author name is visible on new page
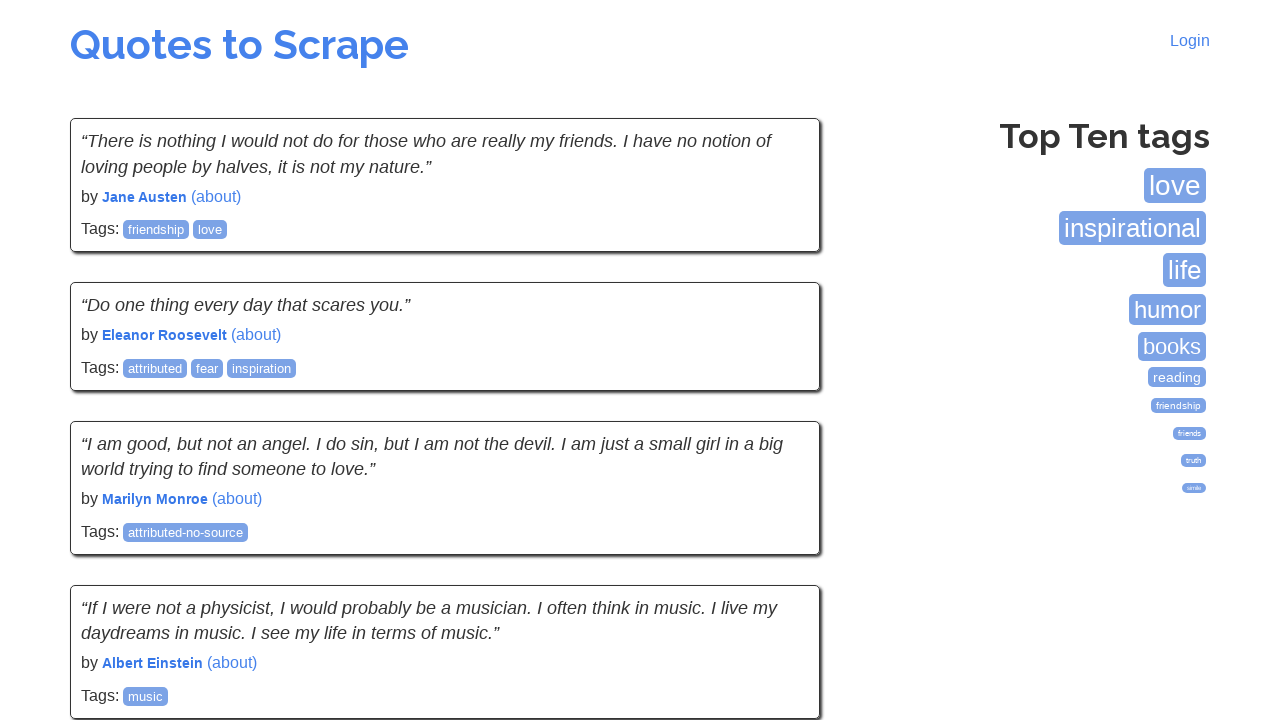

Verified author name is visible on new page
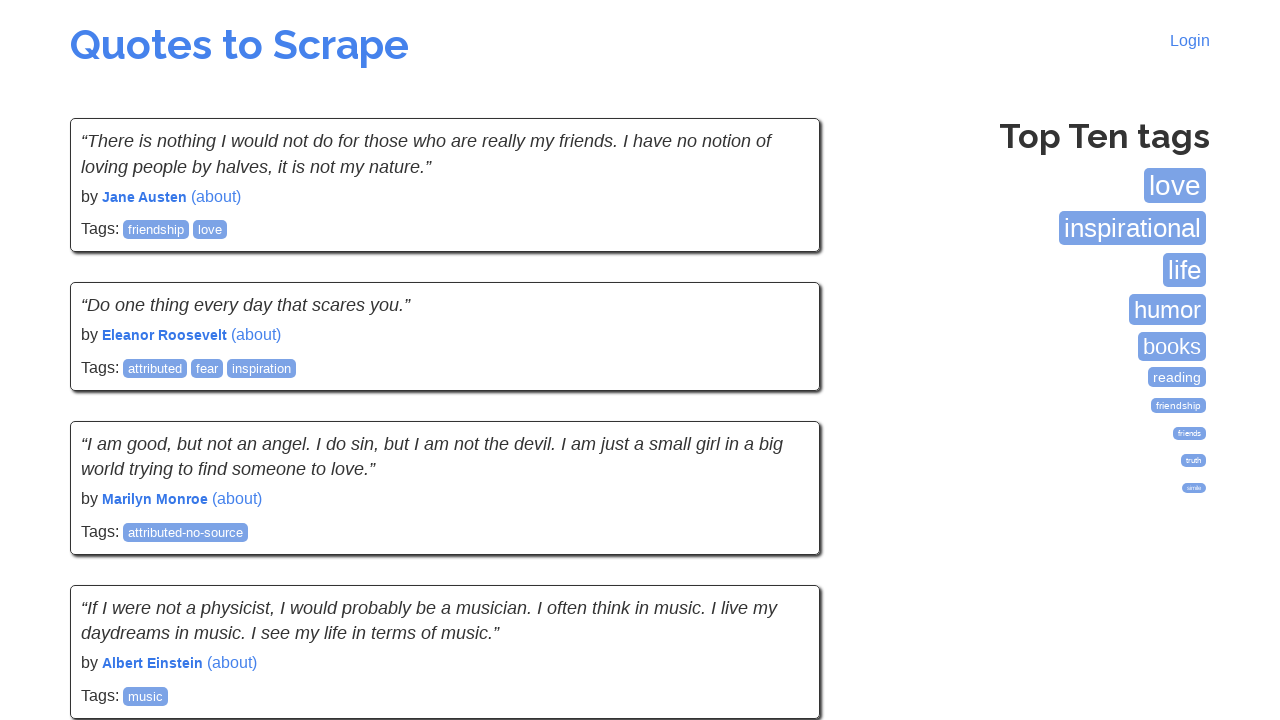

Verified author name is visible on new page
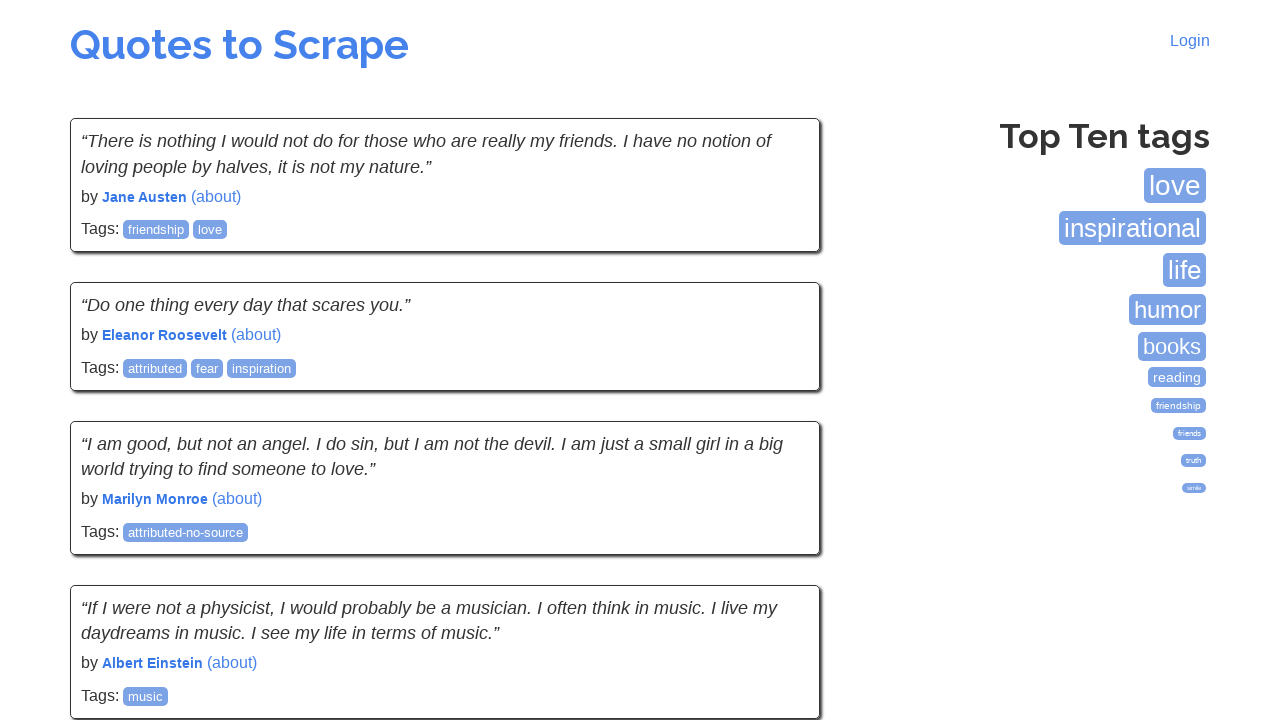

Verified author name is visible on new page
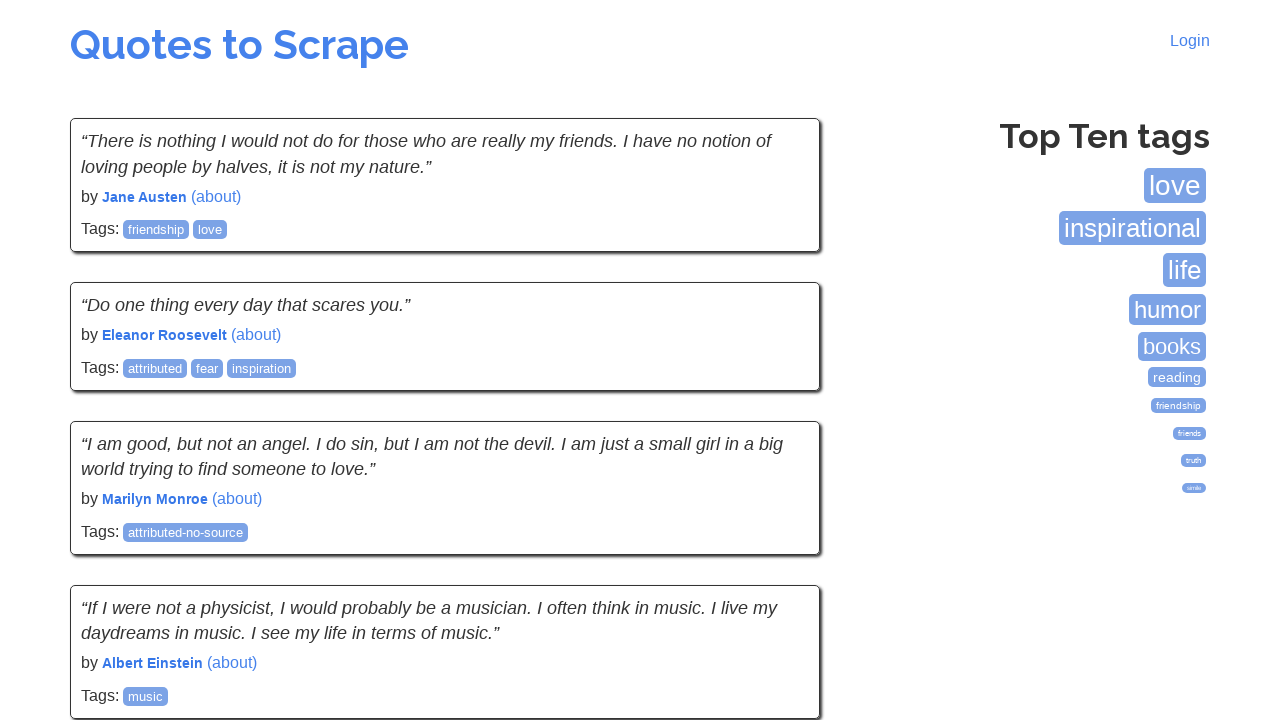

Verified author name is visible on new page
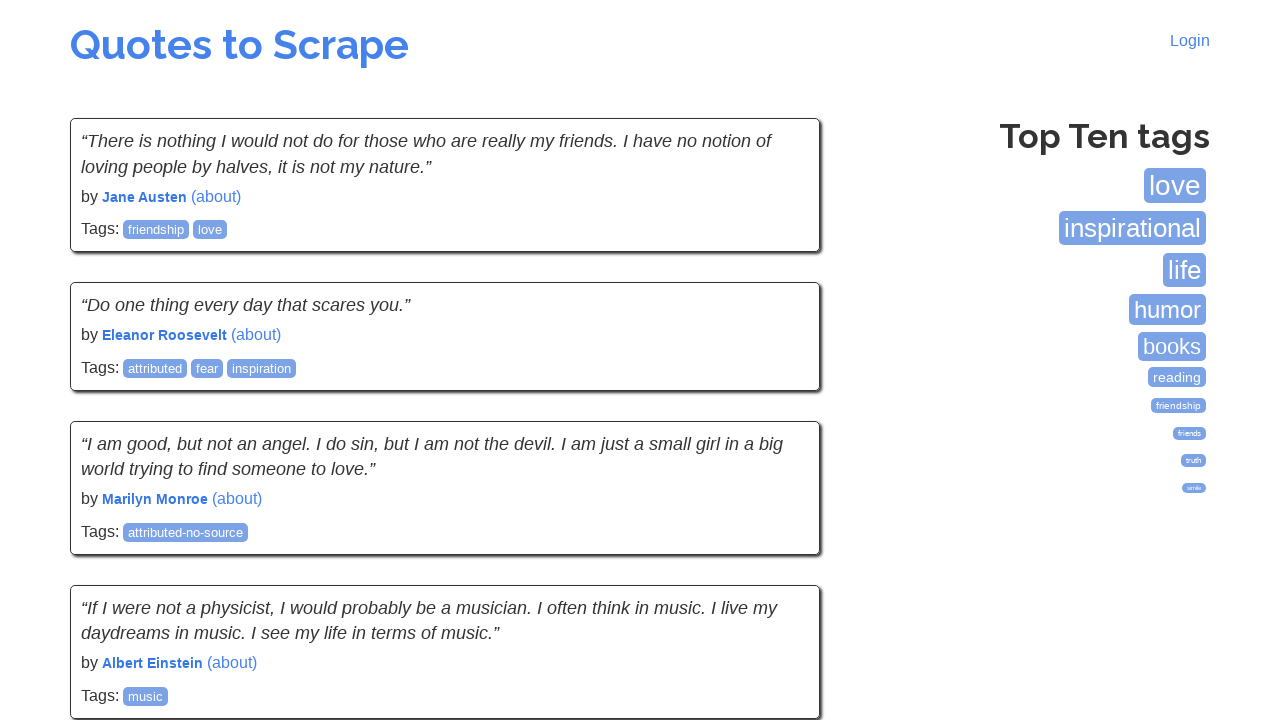

Verified author name is visible on new page
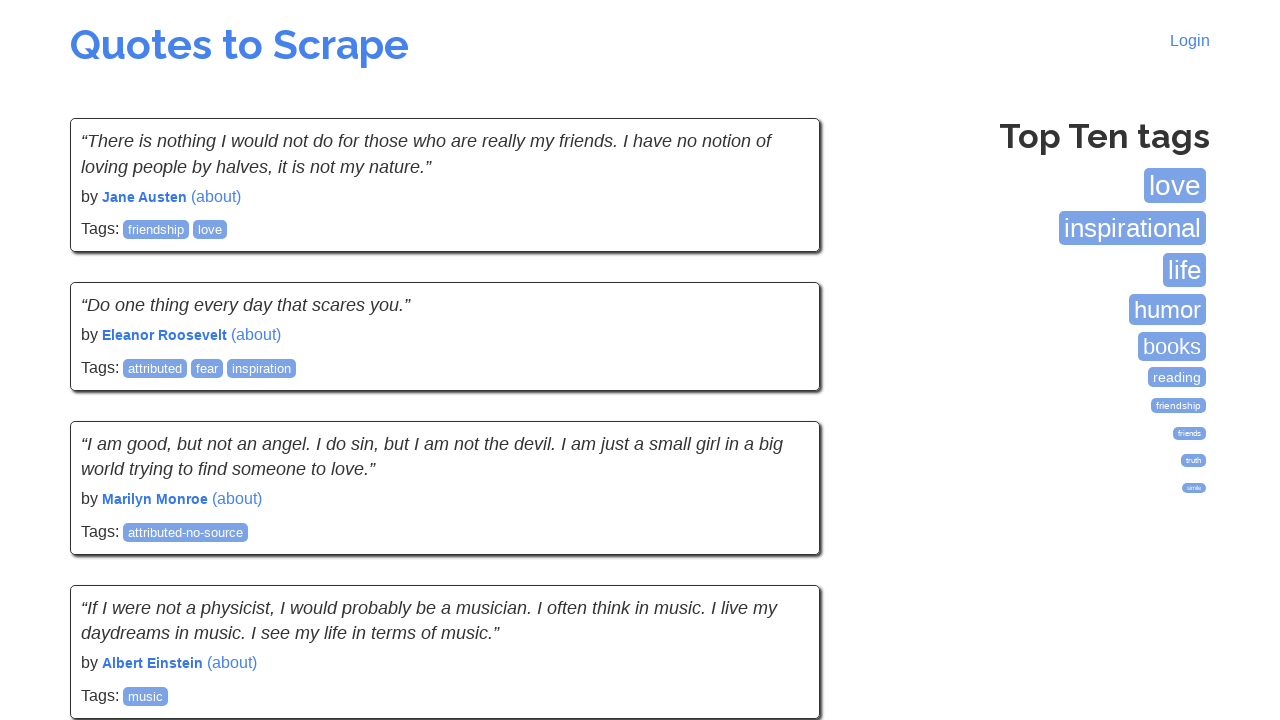

Verified author name is visible on new page
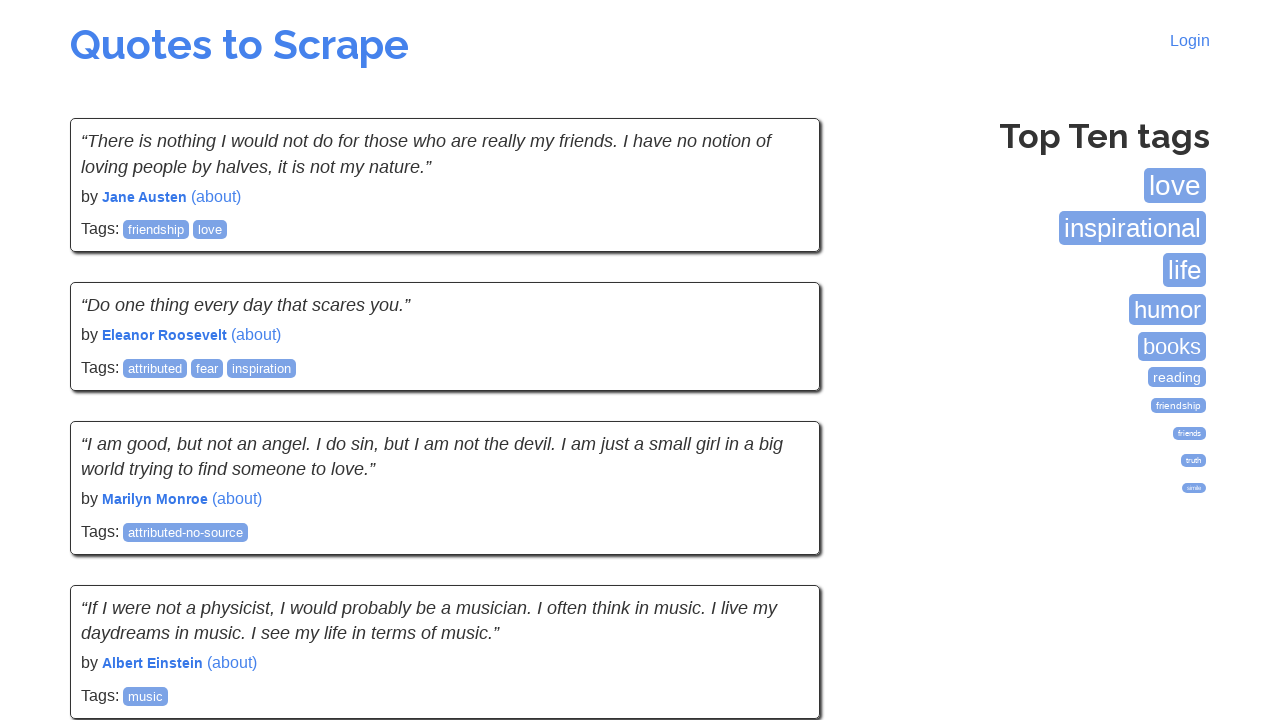

Verified author name is visible on new page
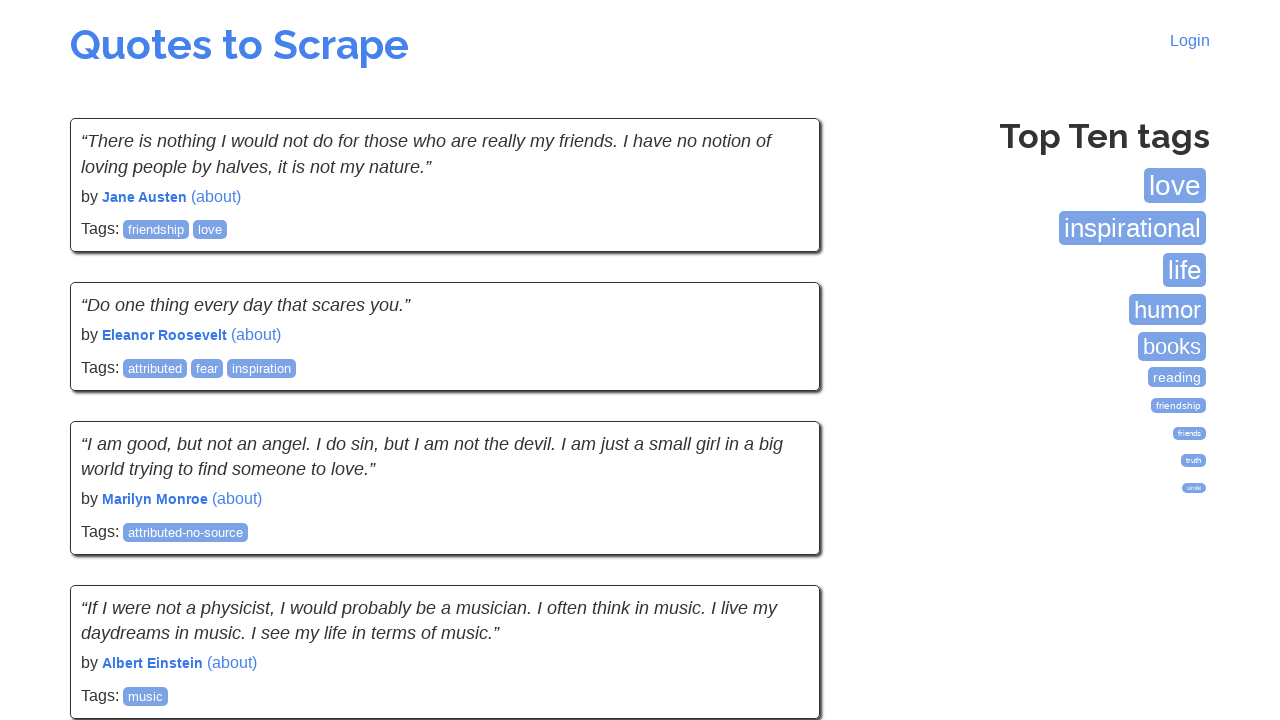

Located Next button for pagination
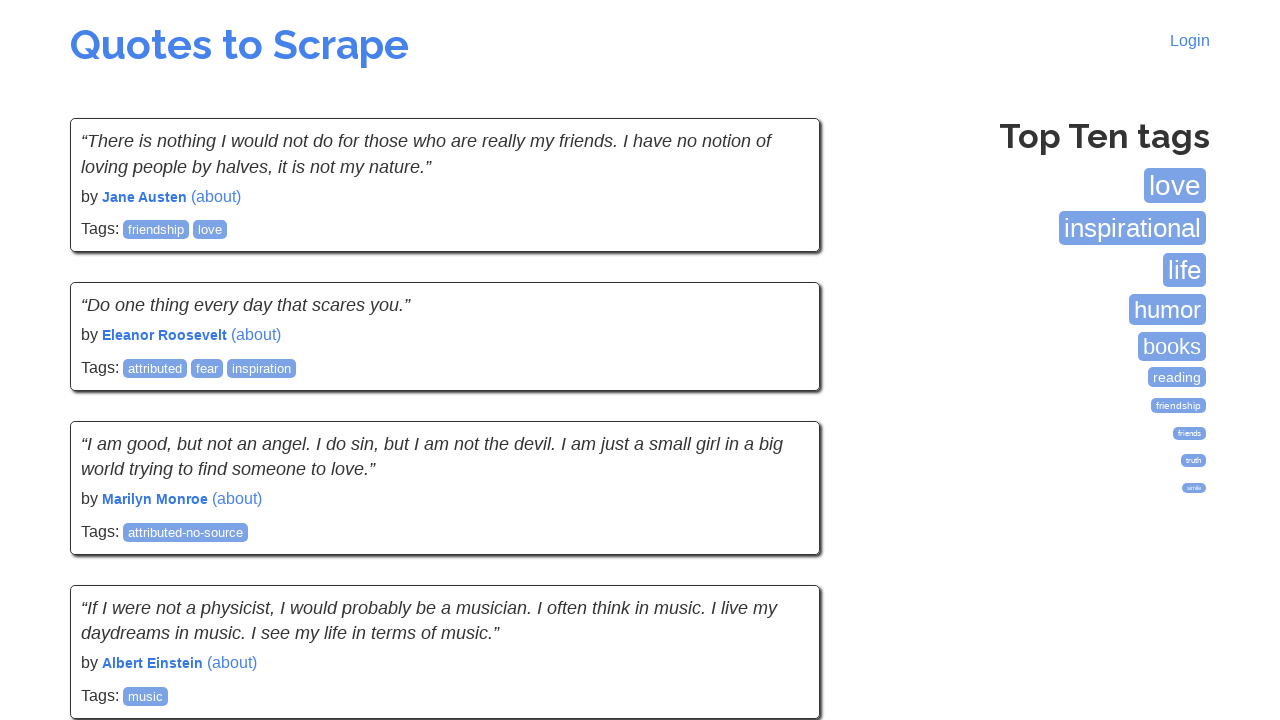

Clicked Next button to navigate to next page at (778, 542) on xpath=//a[contains(text(),"Next")]
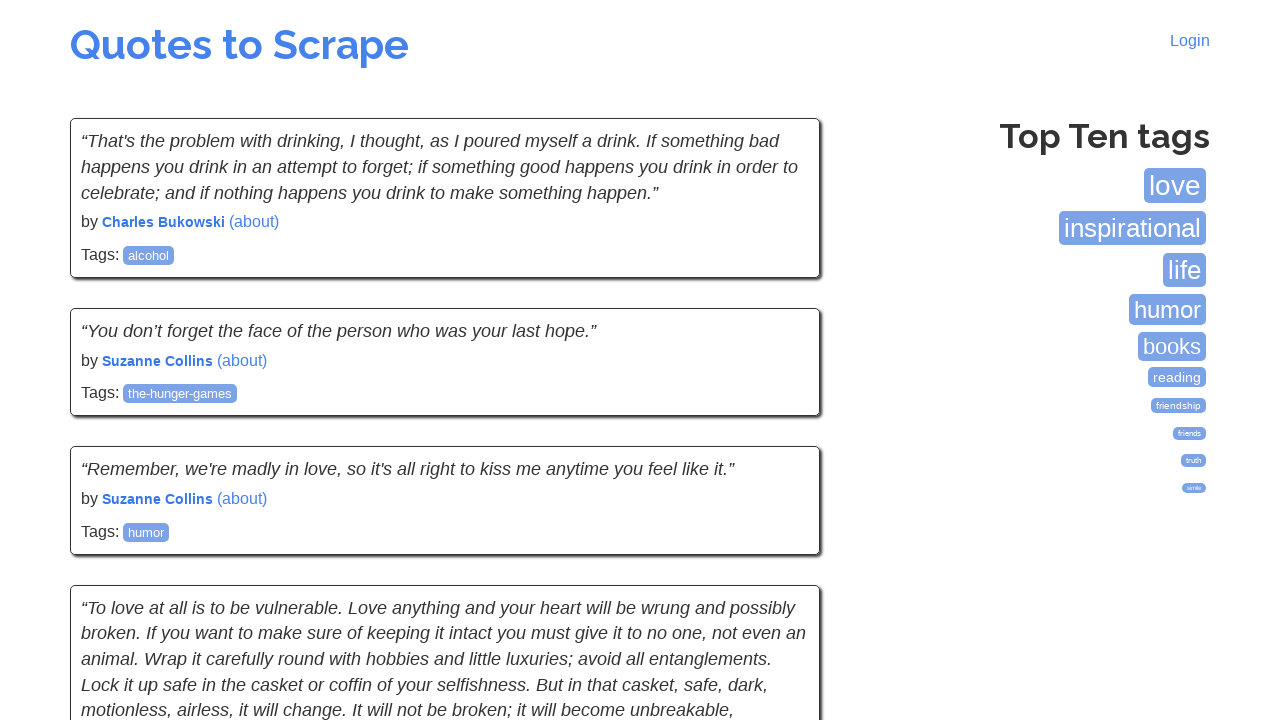

Waited for next page to load (networkidle state)
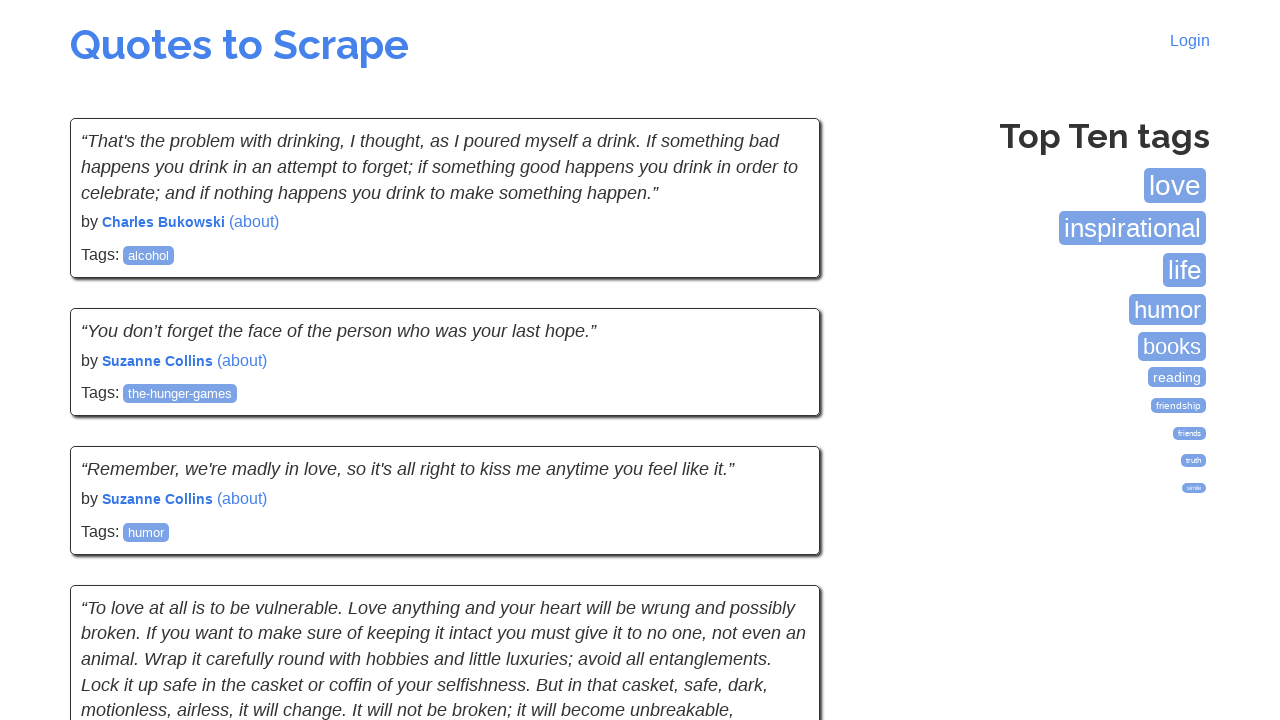

Located all author name elements on the new page
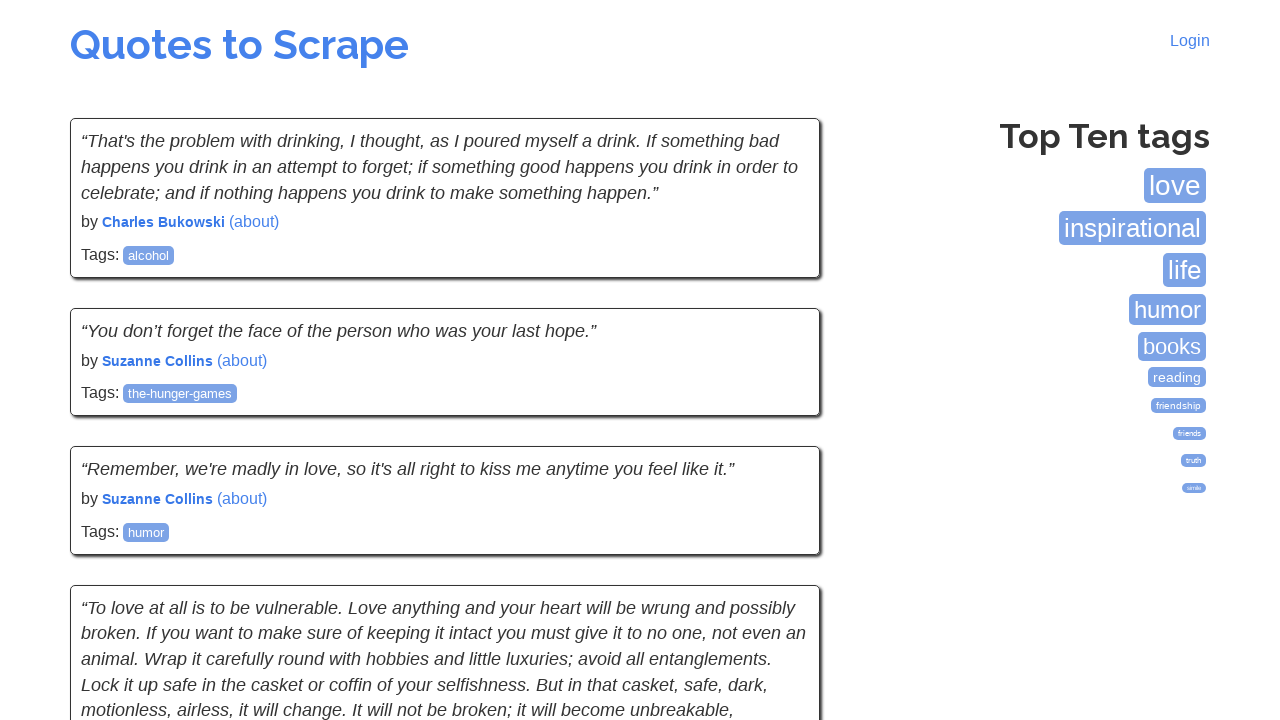

Verified author name is visible on new page
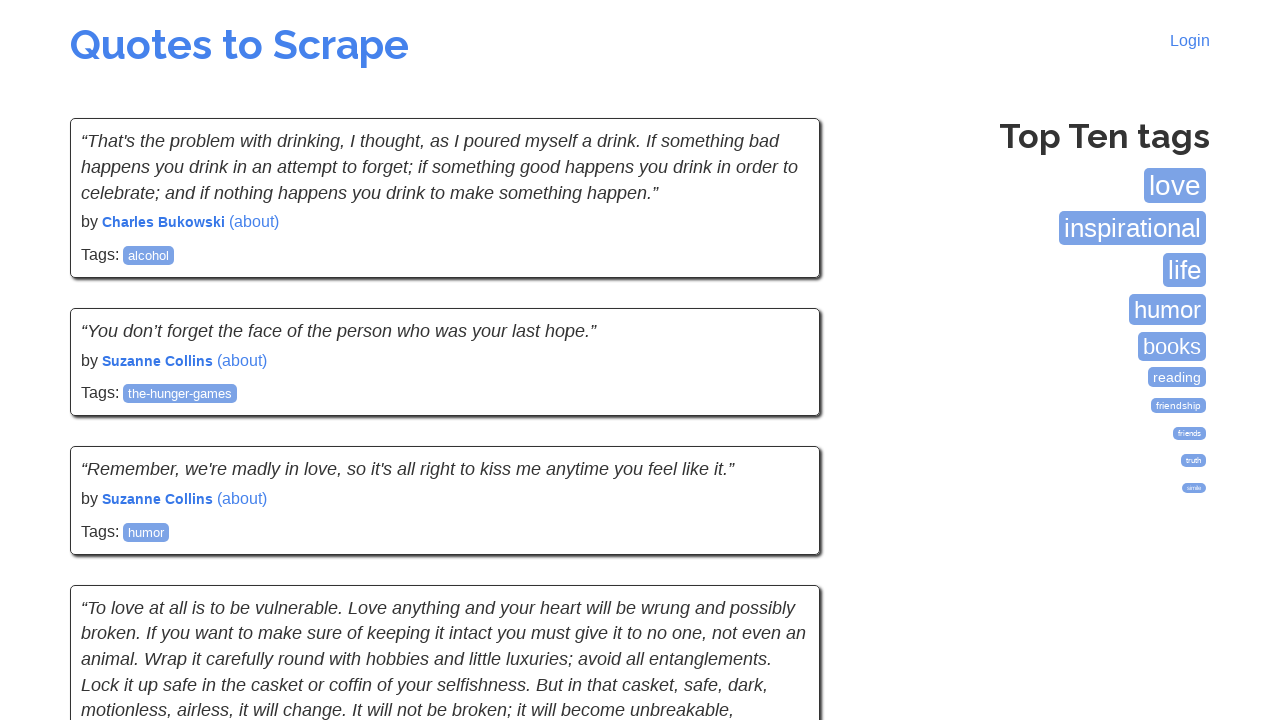

Verified author name is visible on new page
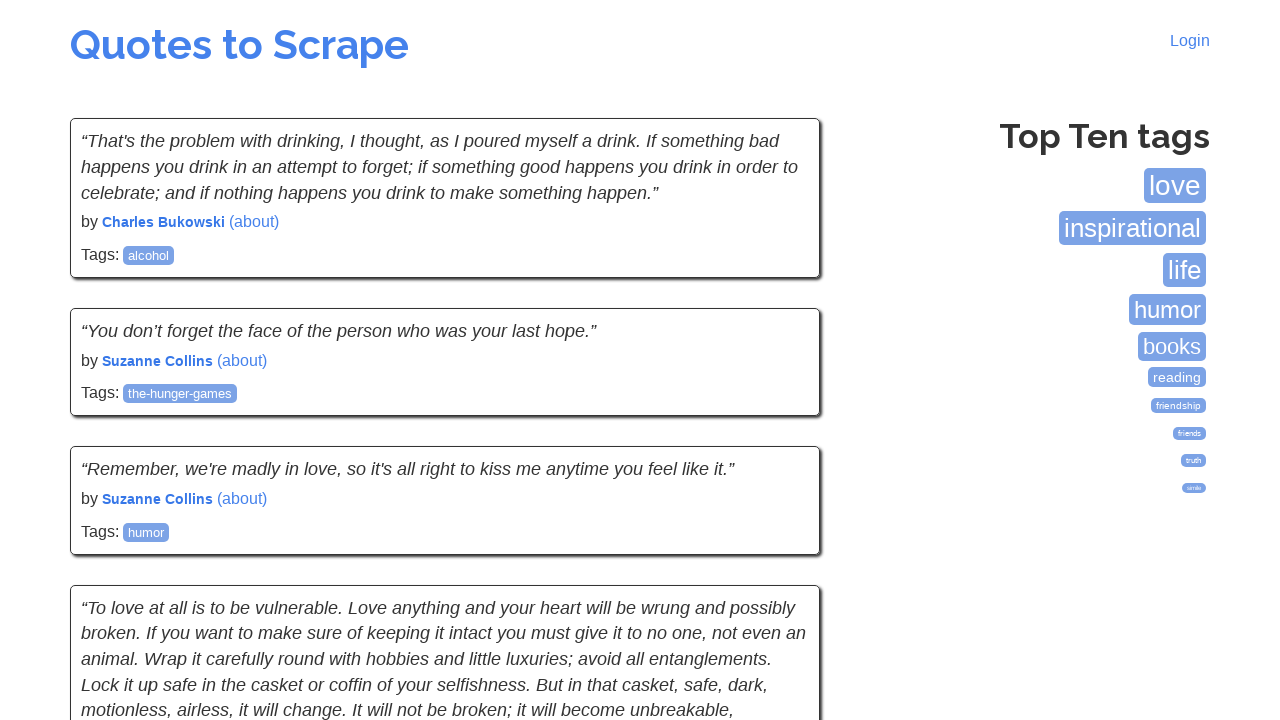

Verified author name is visible on new page
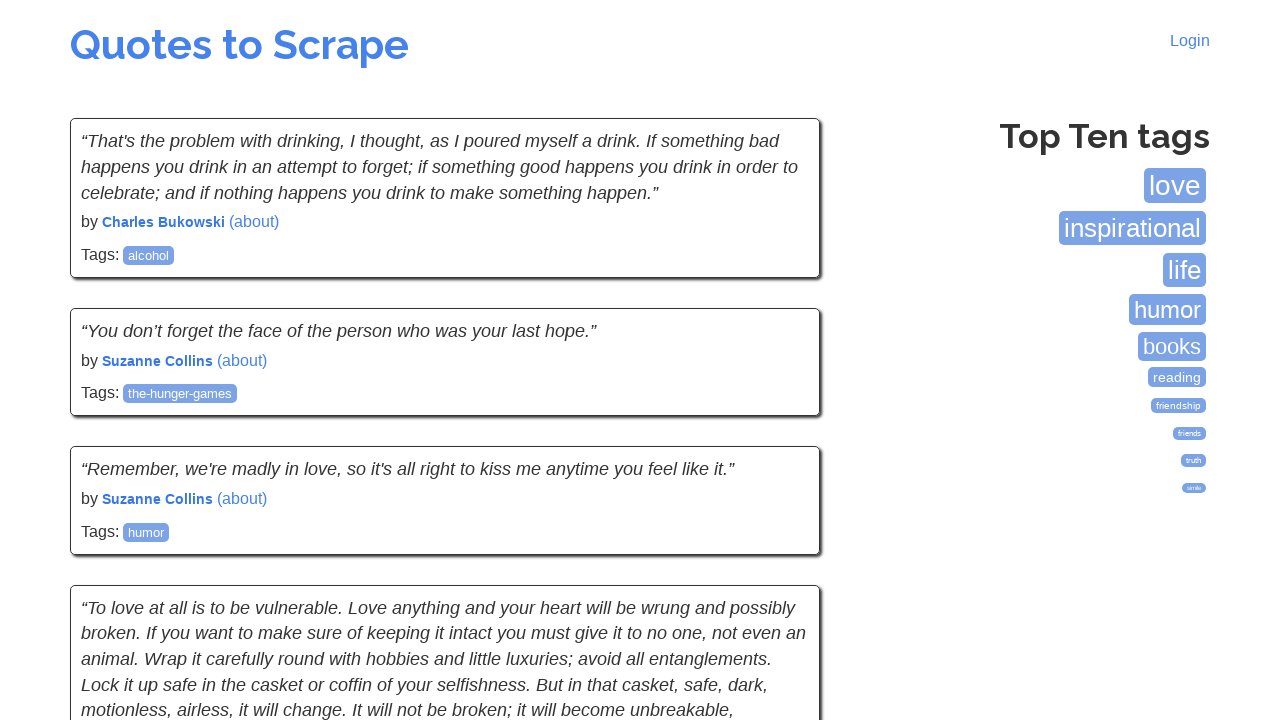

Verified author name is visible on new page
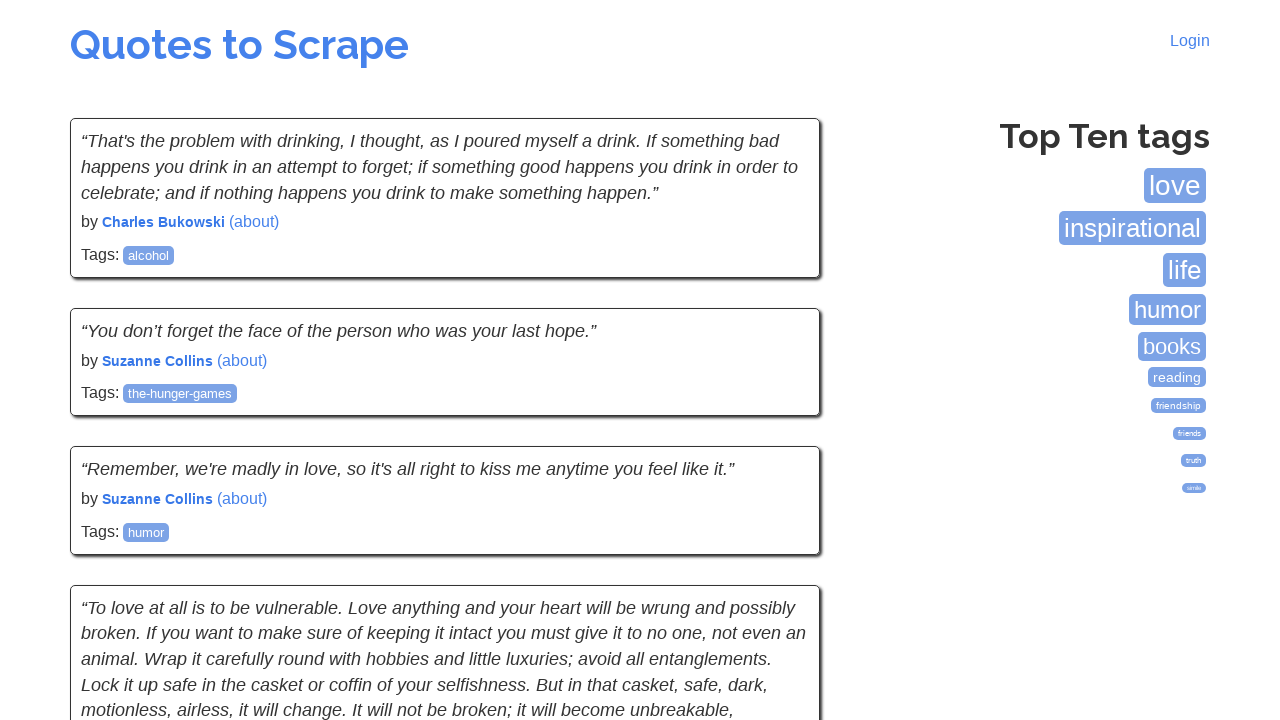

Verified author name is visible on new page
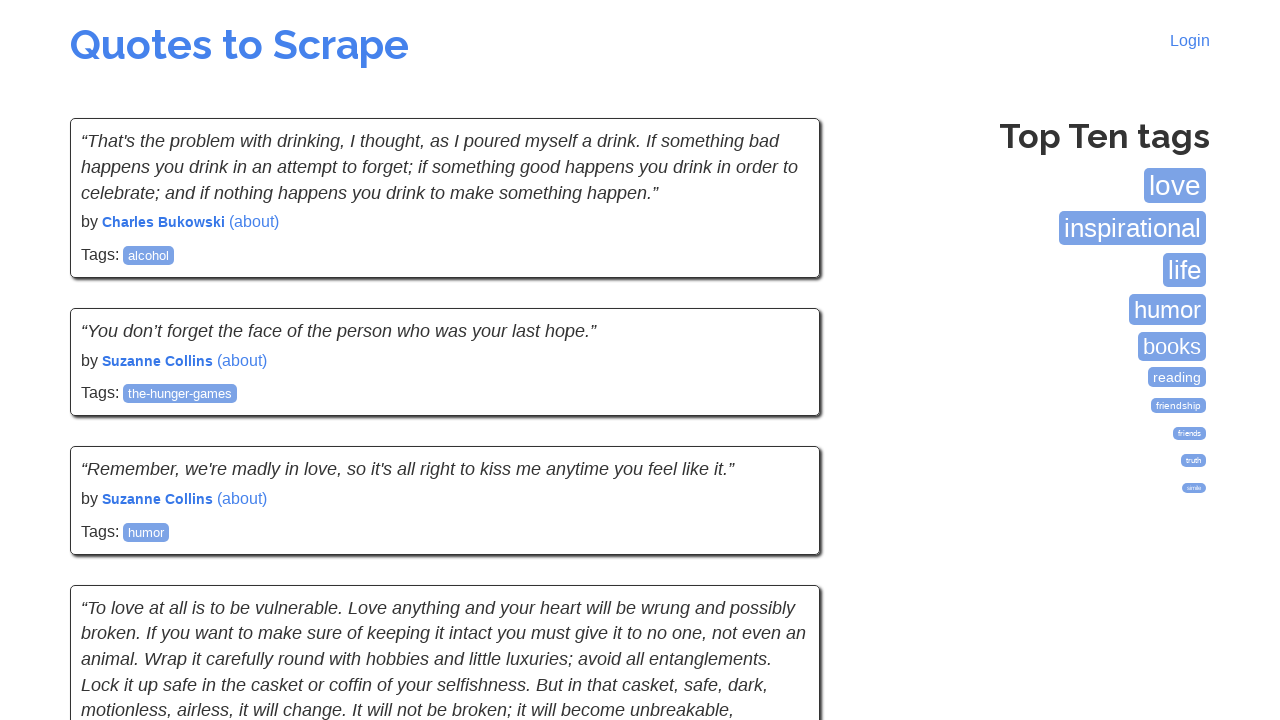

Verified author name is visible on new page
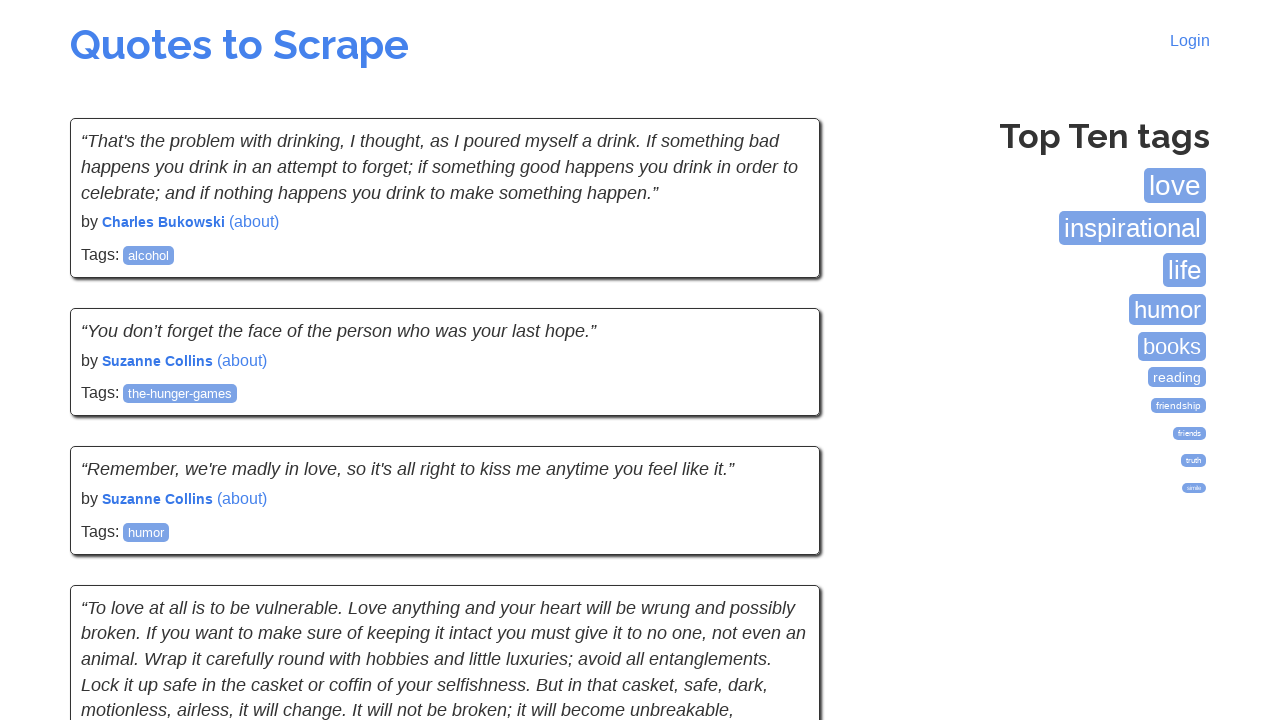

Verified author name is visible on new page
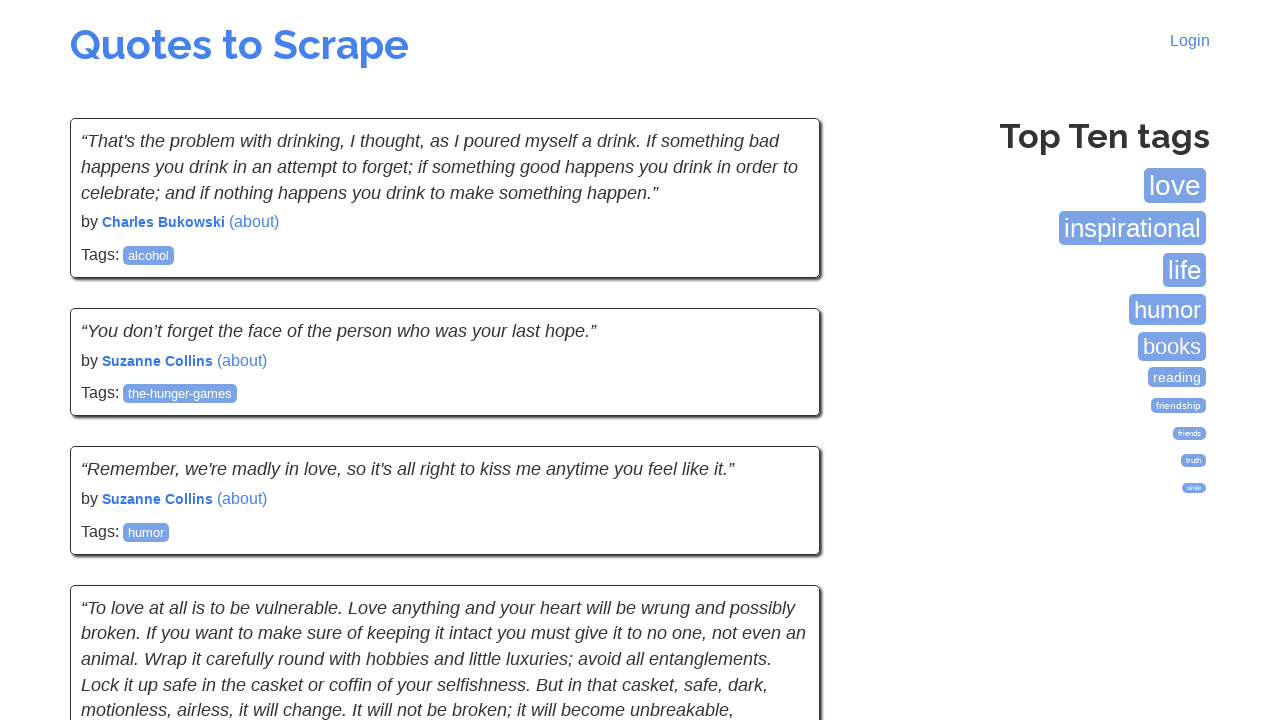

Verified author name is visible on new page
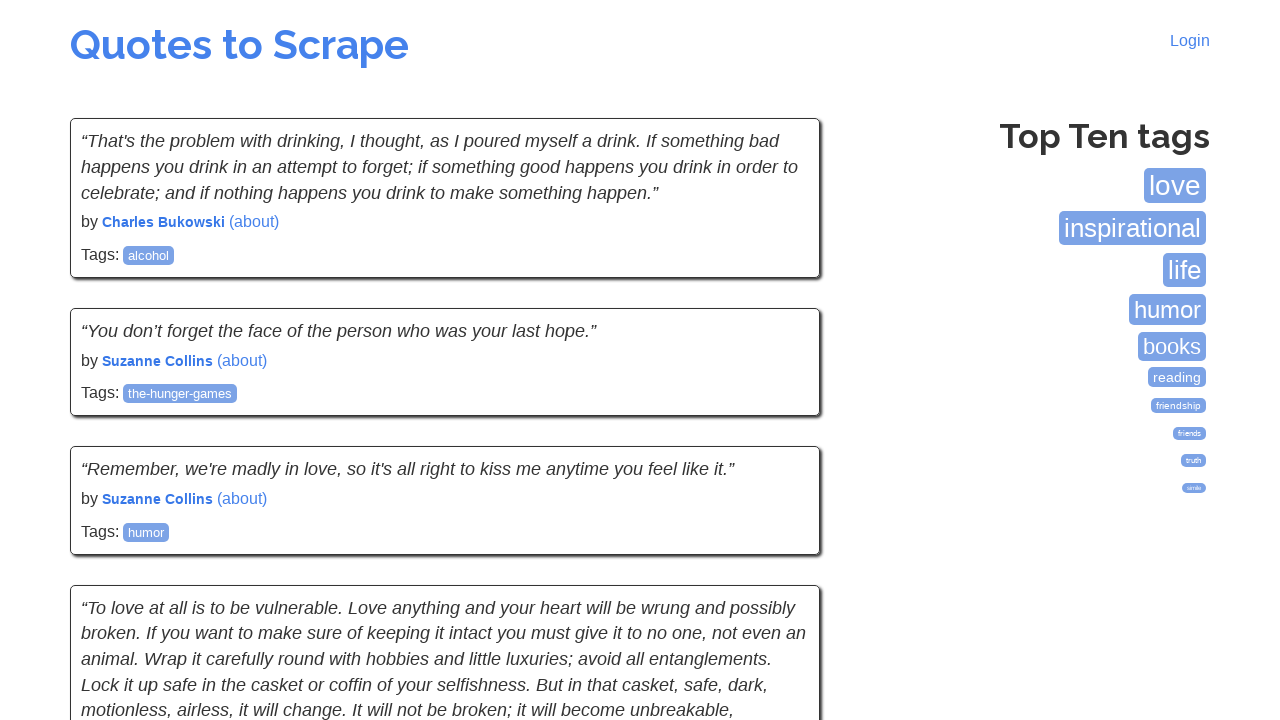

Verified author name is visible on new page
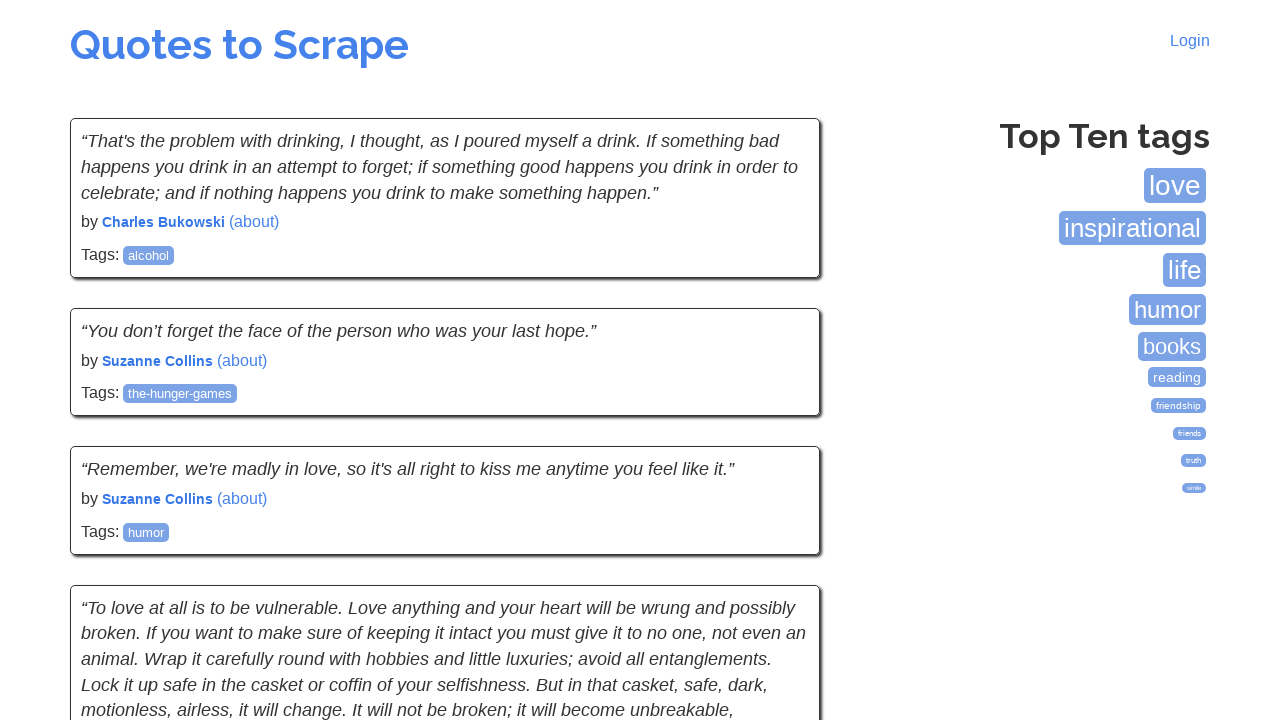

Verified author name is visible on new page
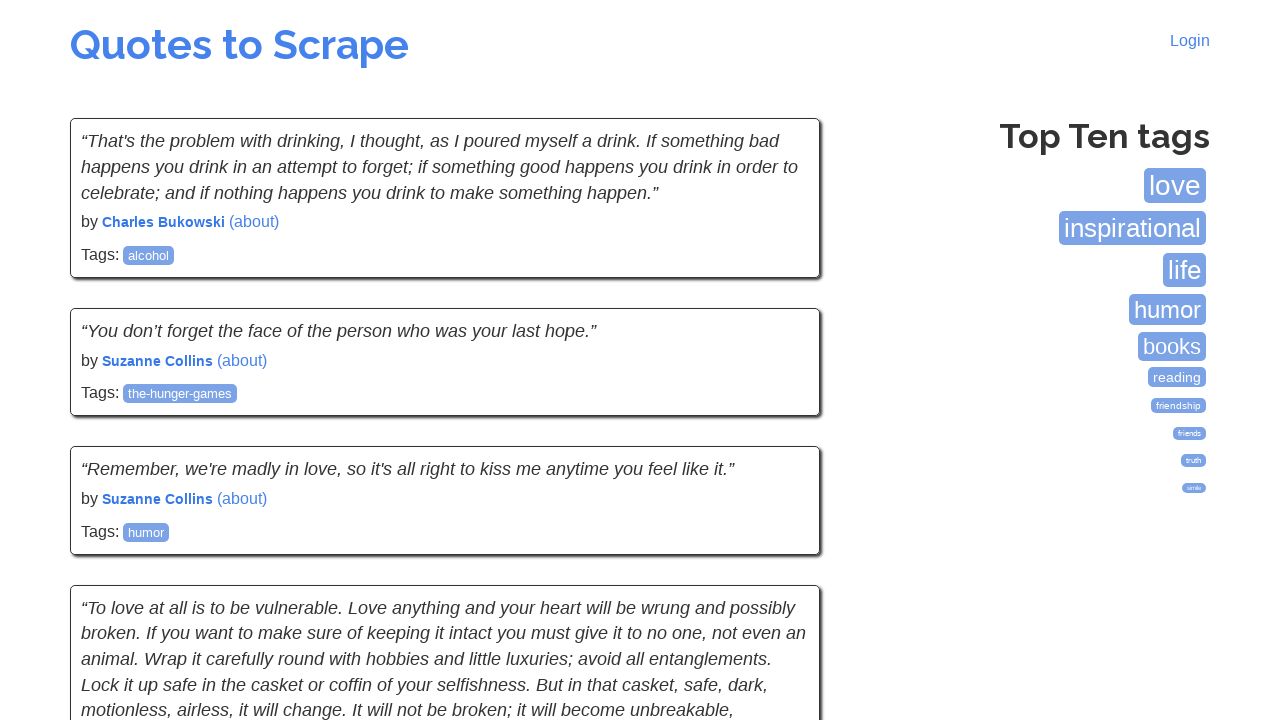

Located Next button for pagination
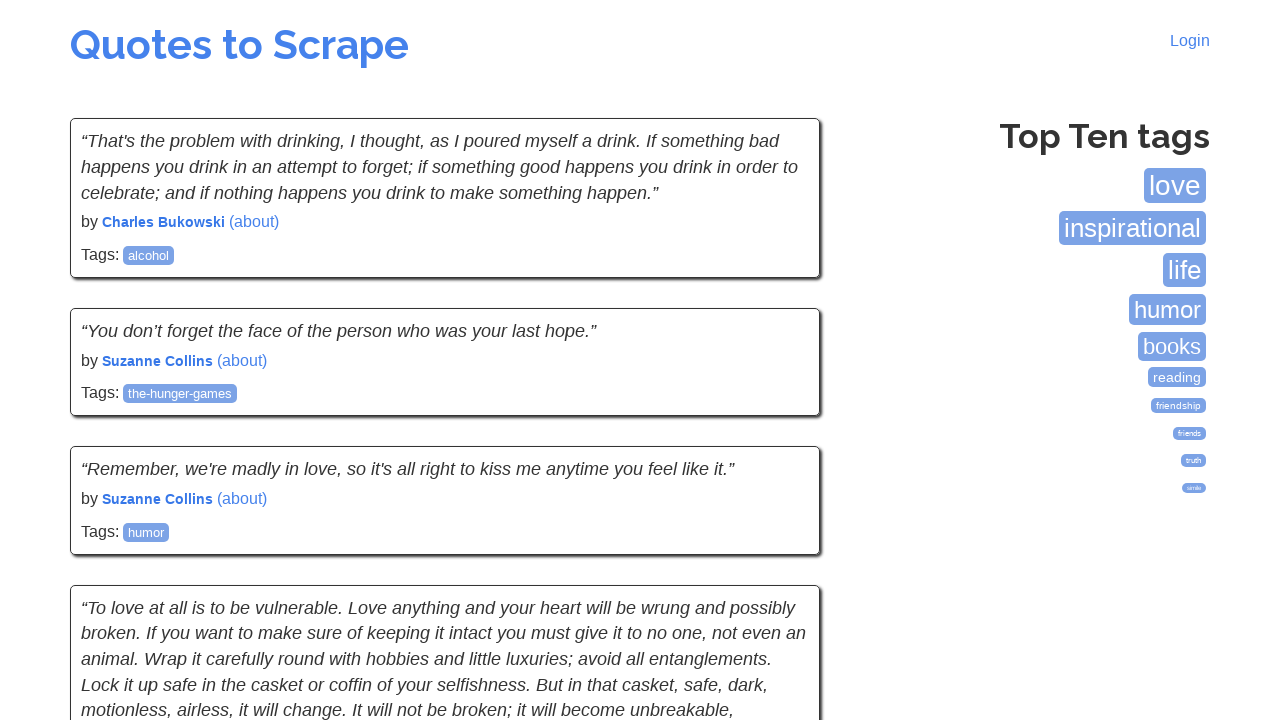

Clicked Next button to navigate to next page at (778, 542) on xpath=//a[contains(text(),"Next")]
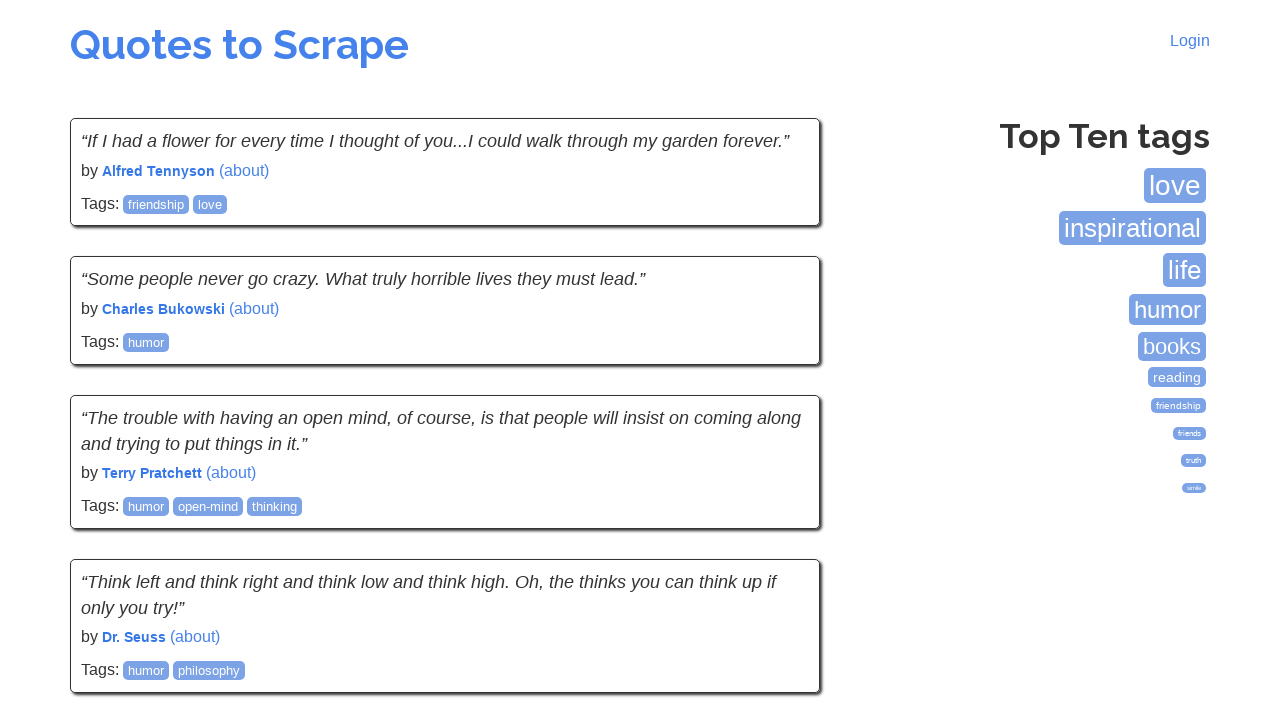

Waited for next page to load (networkidle state)
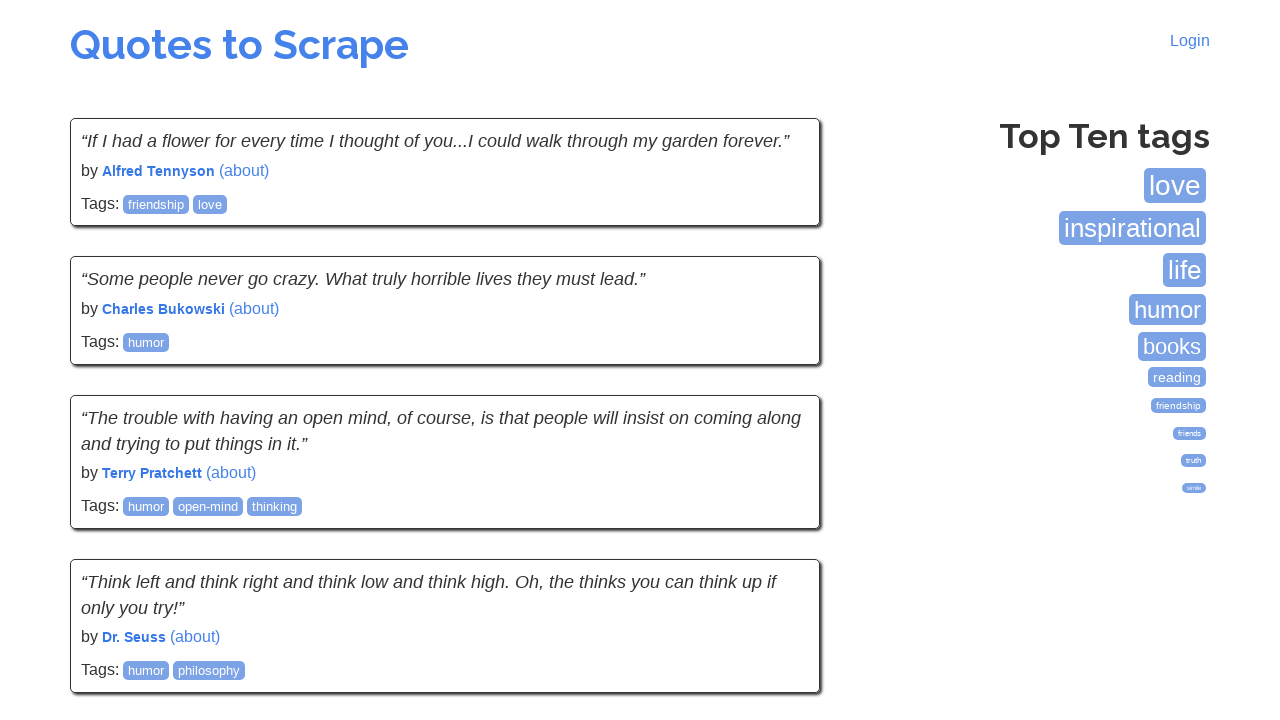

Located all author name elements on the new page
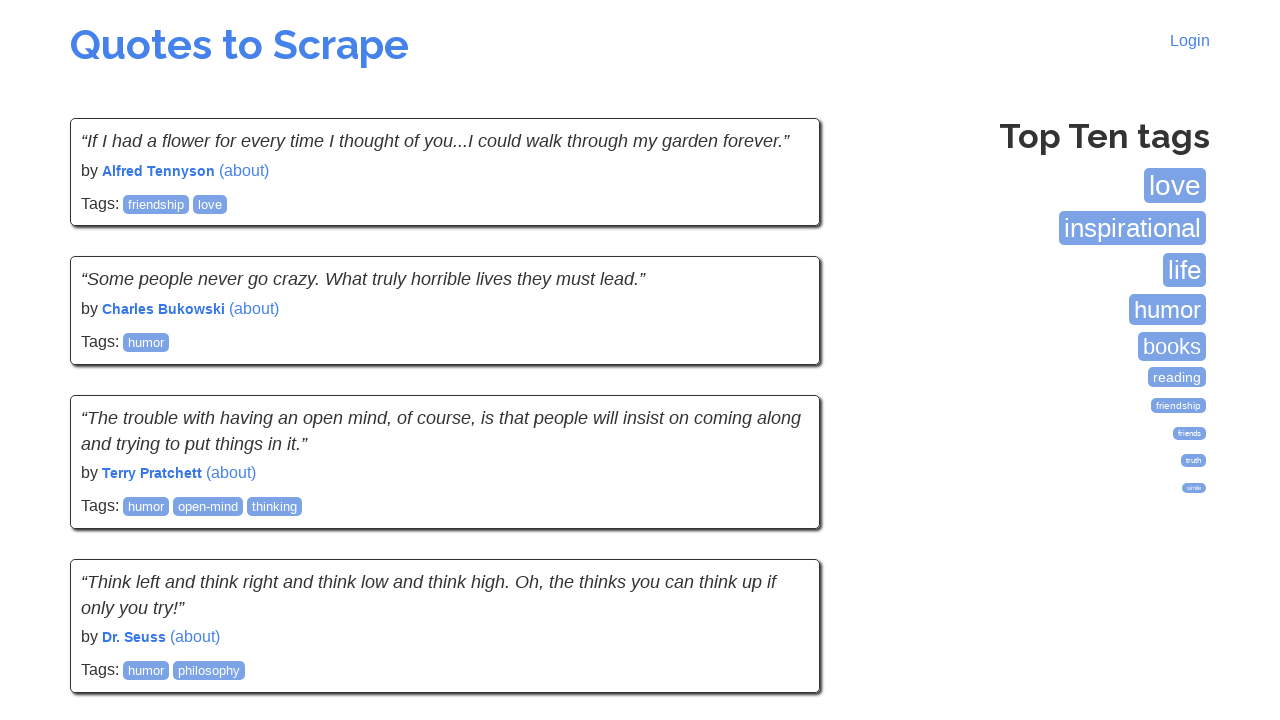

Verified author name is visible on new page
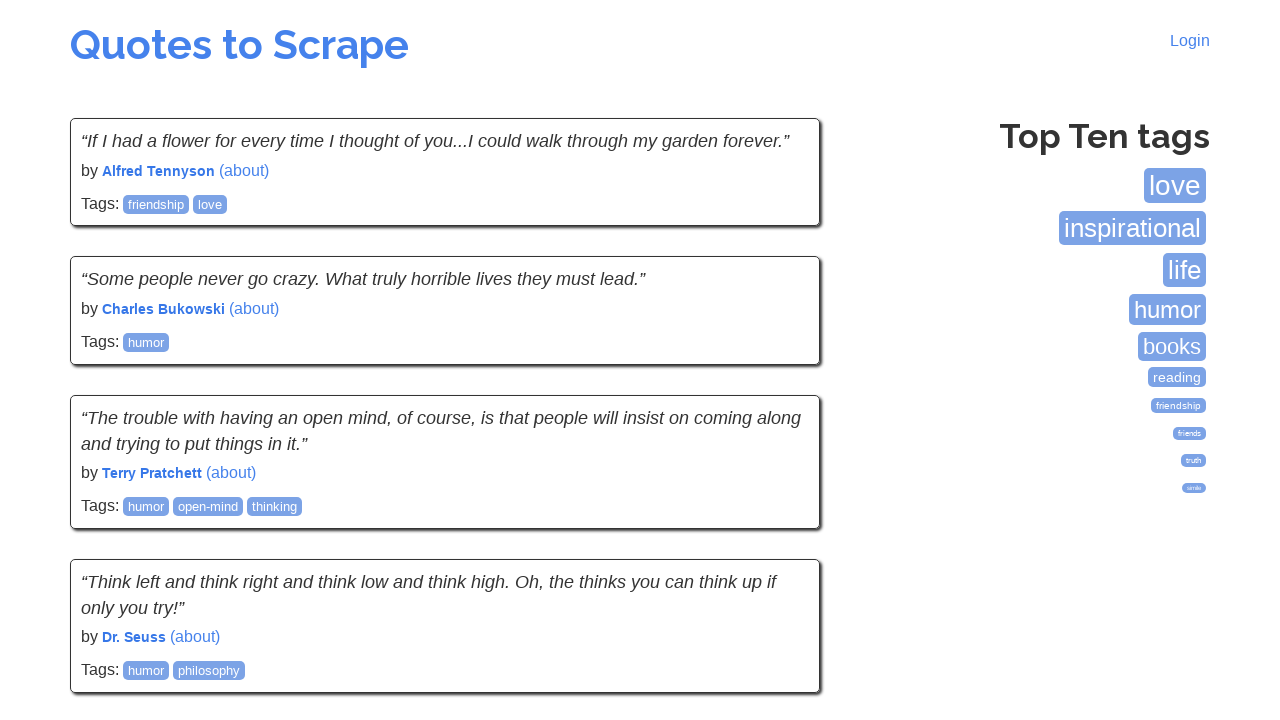

Verified author name is visible on new page
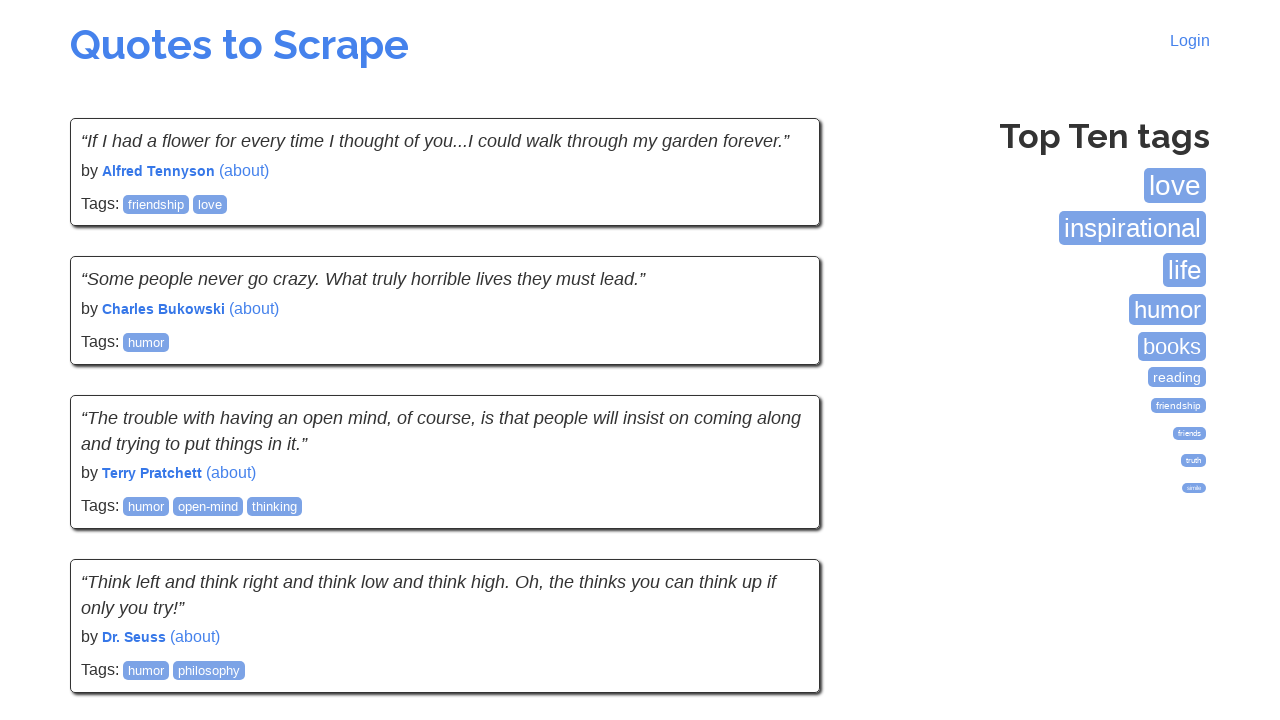

Verified author name is visible on new page
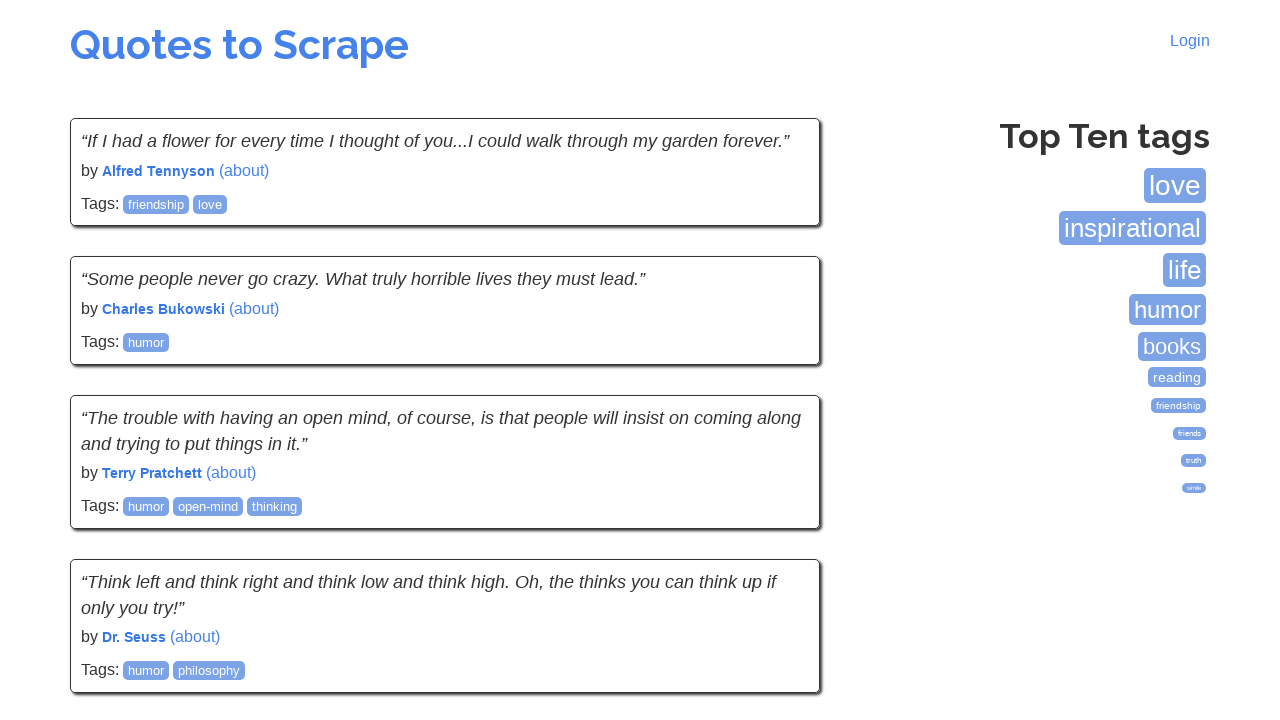

Verified author name is visible on new page
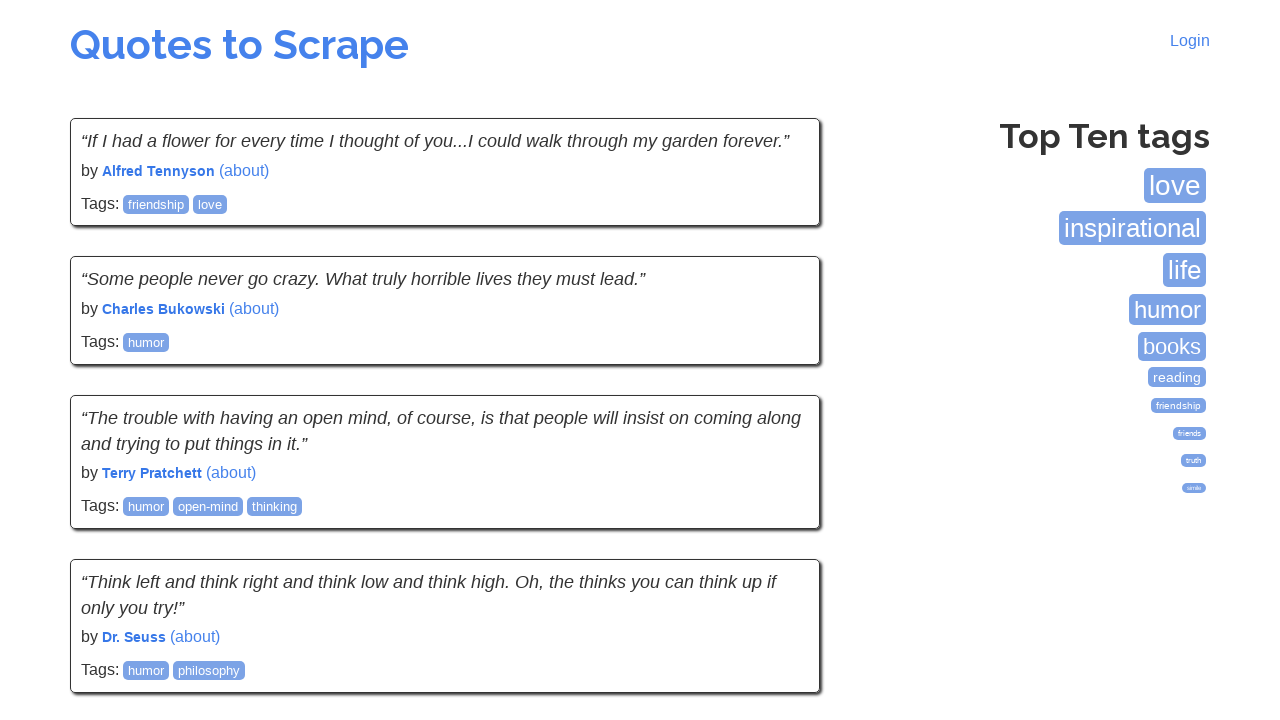

Verified author name is visible on new page
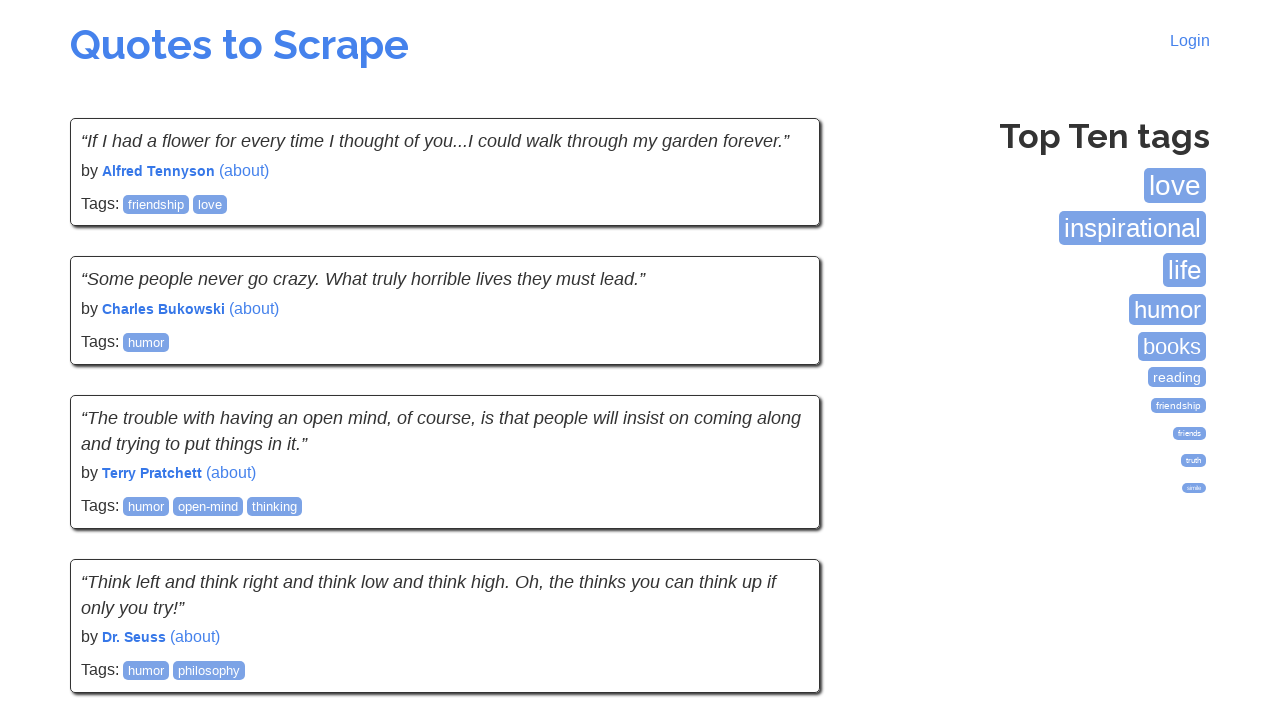

Verified author name is visible on new page
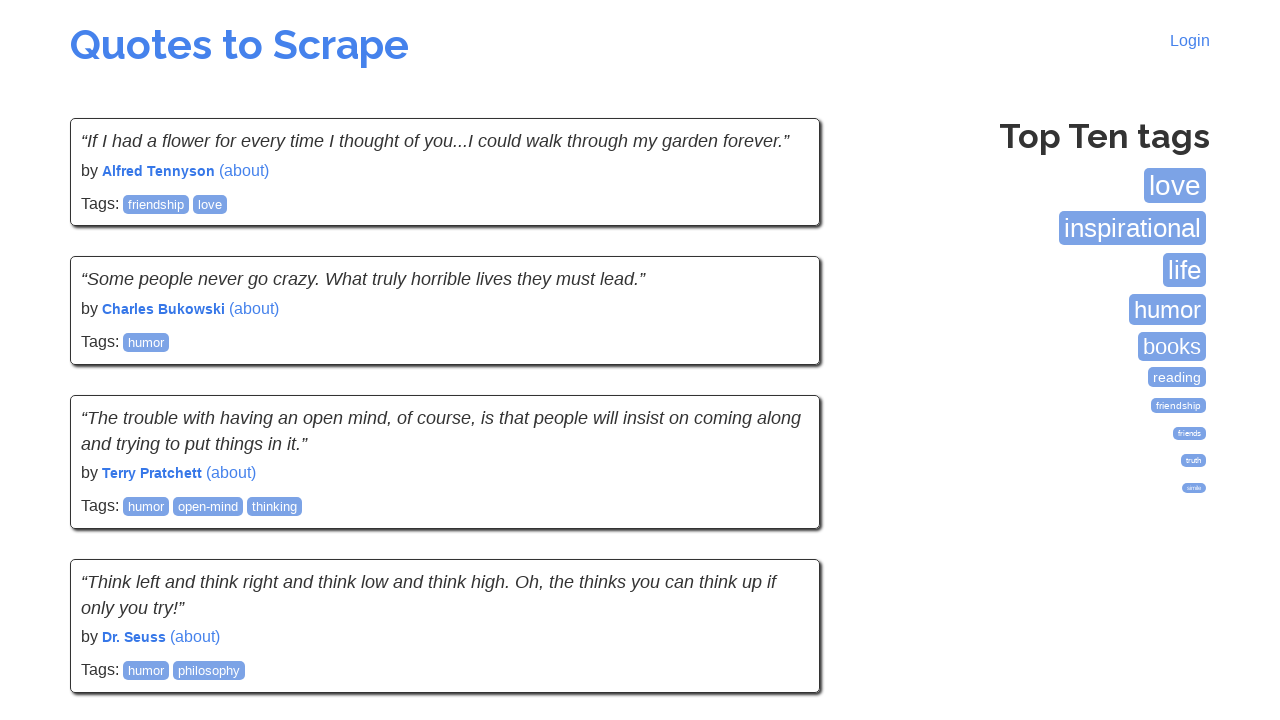

Verified author name is visible on new page
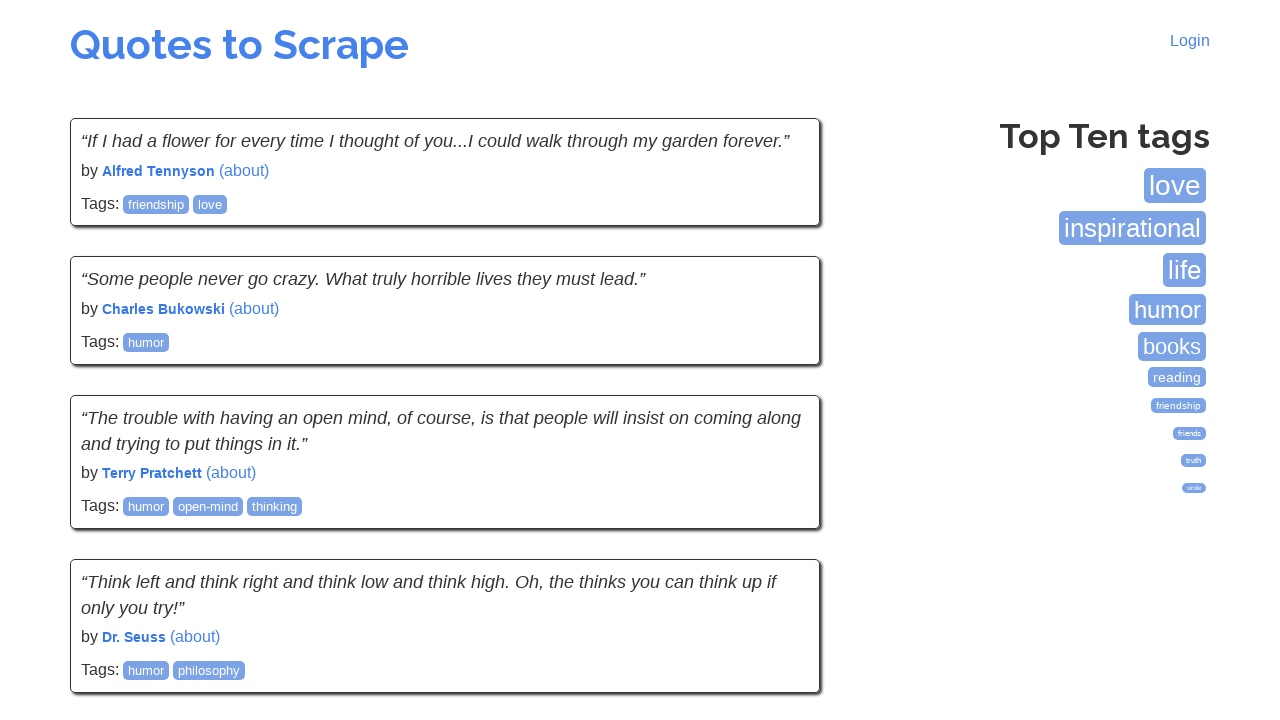

Verified author name is visible on new page
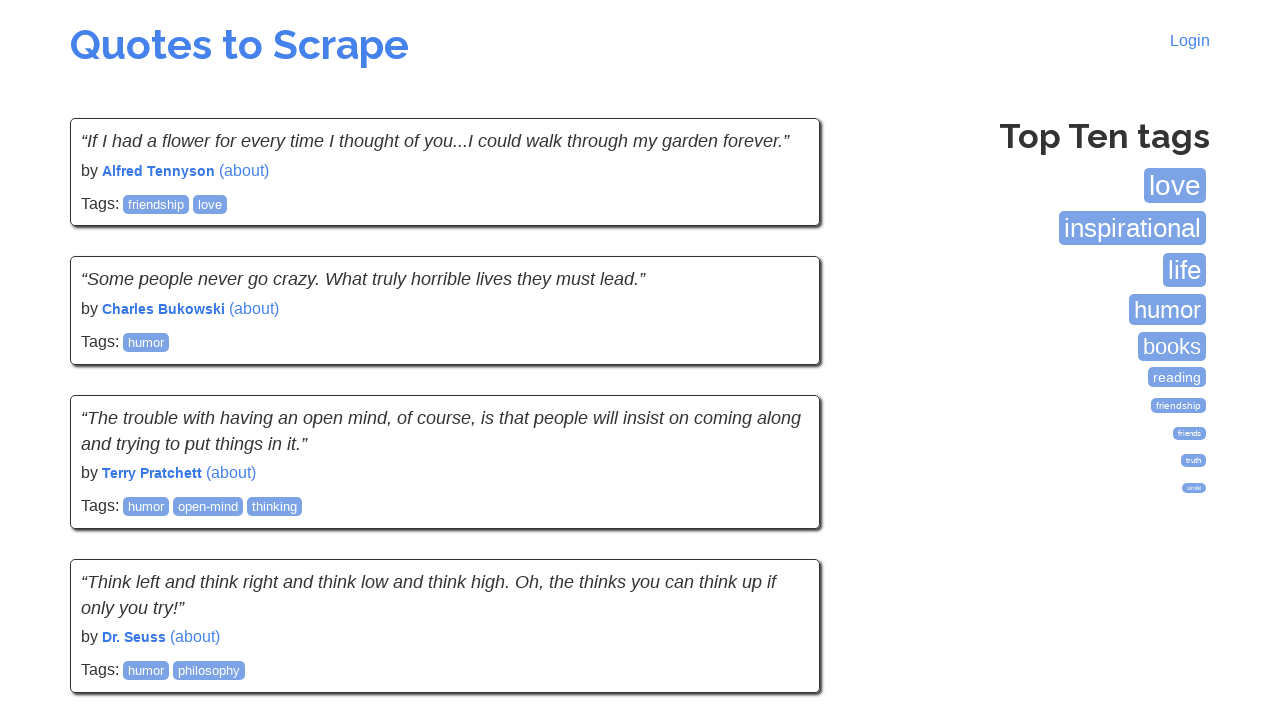

Verified author name is visible on new page
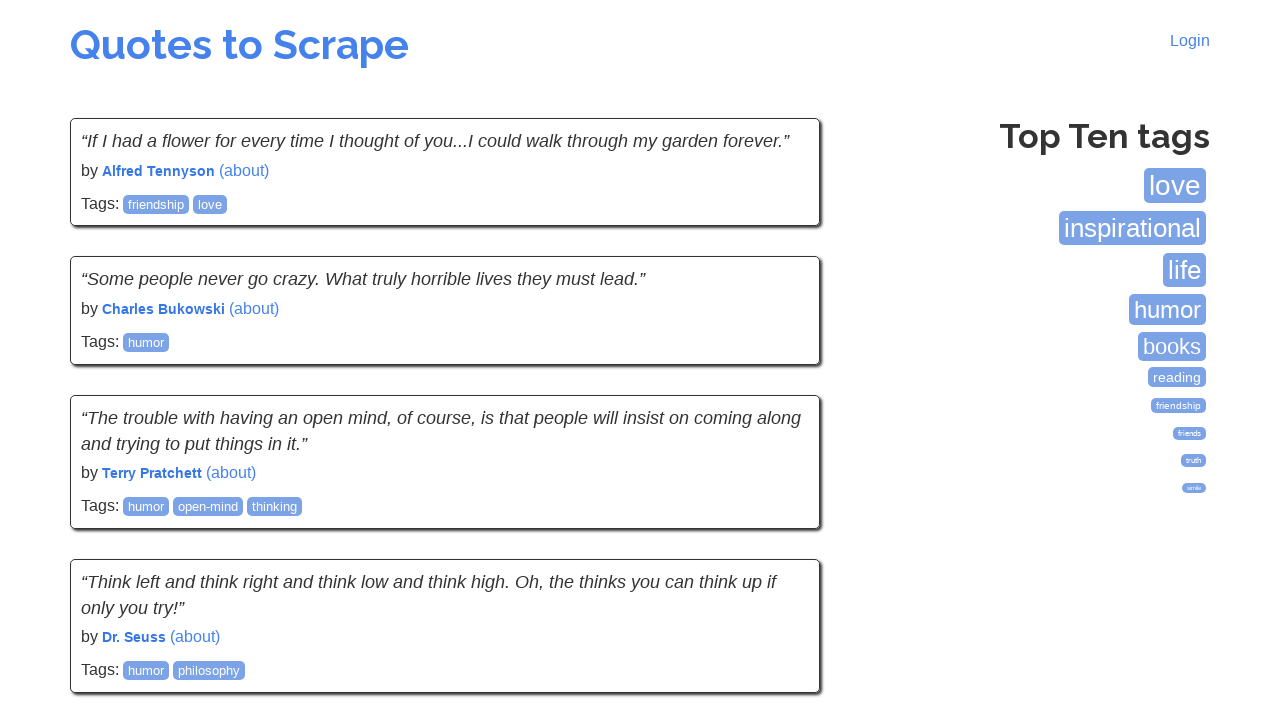

Verified author name is visible on new page
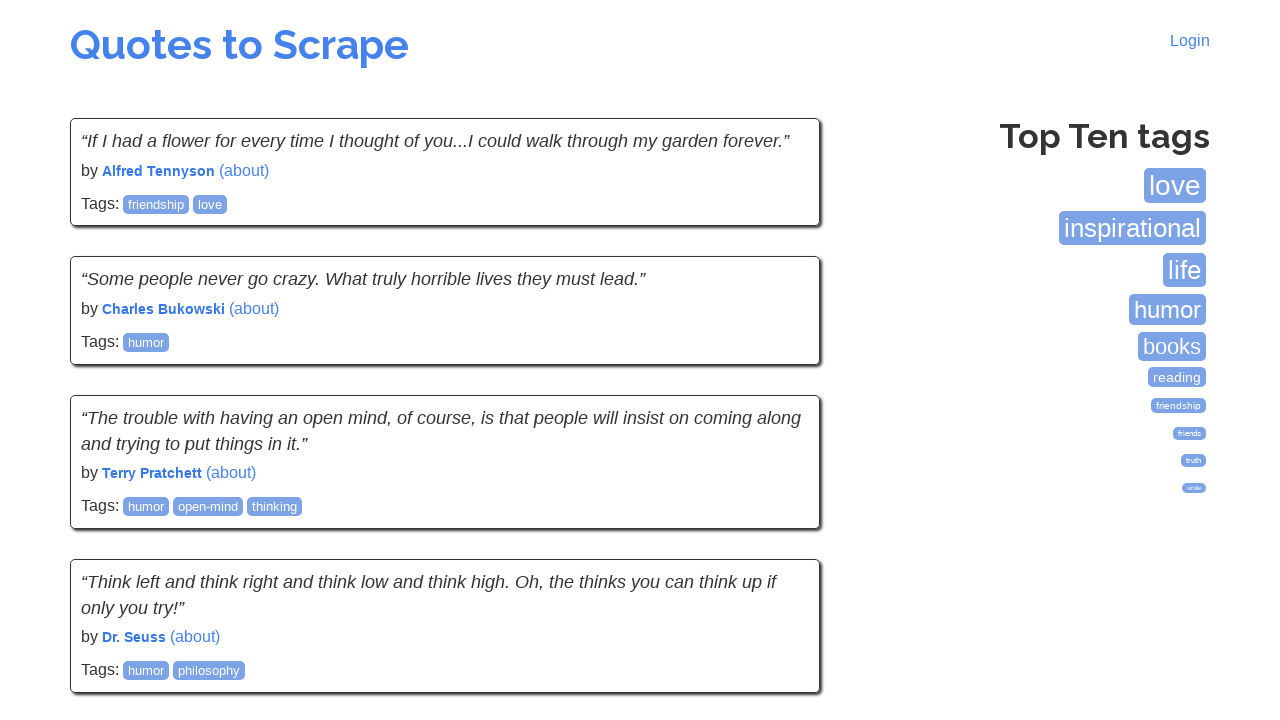

Located Next button for pagination
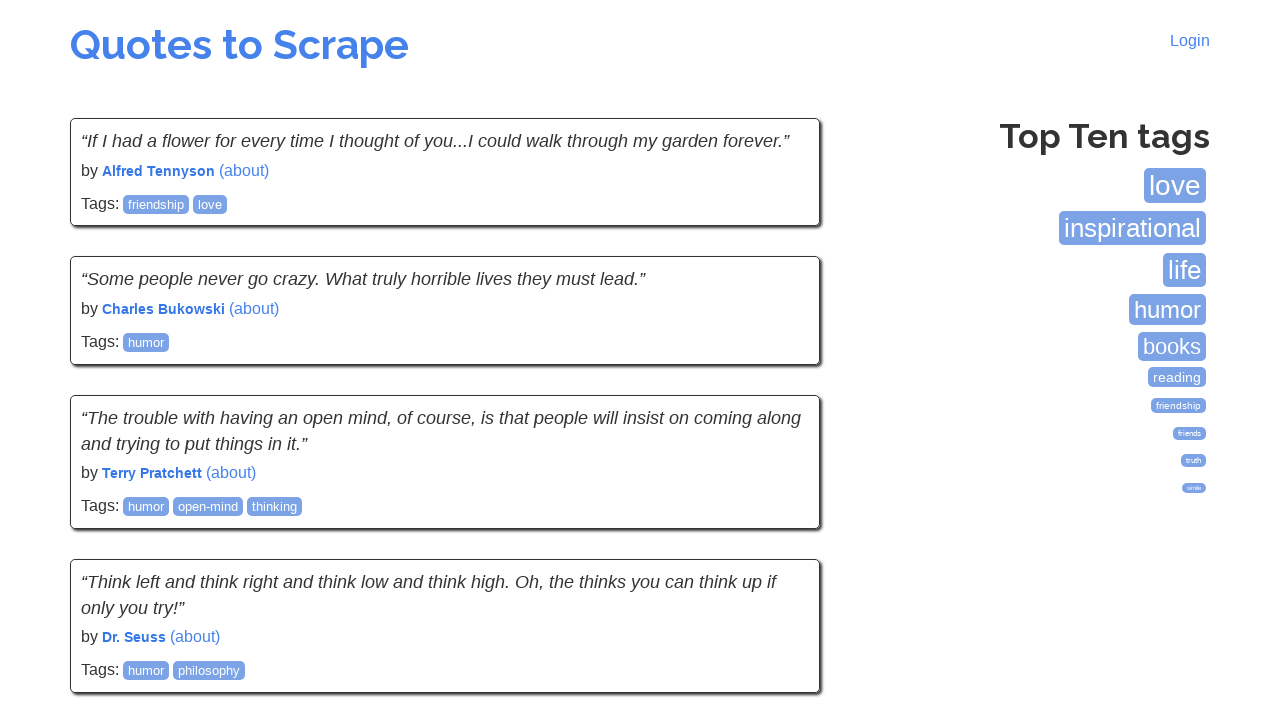

Clicked Next button to navigate to next page at (778, 542) on xpath=//a[contains(text(),"Next")]
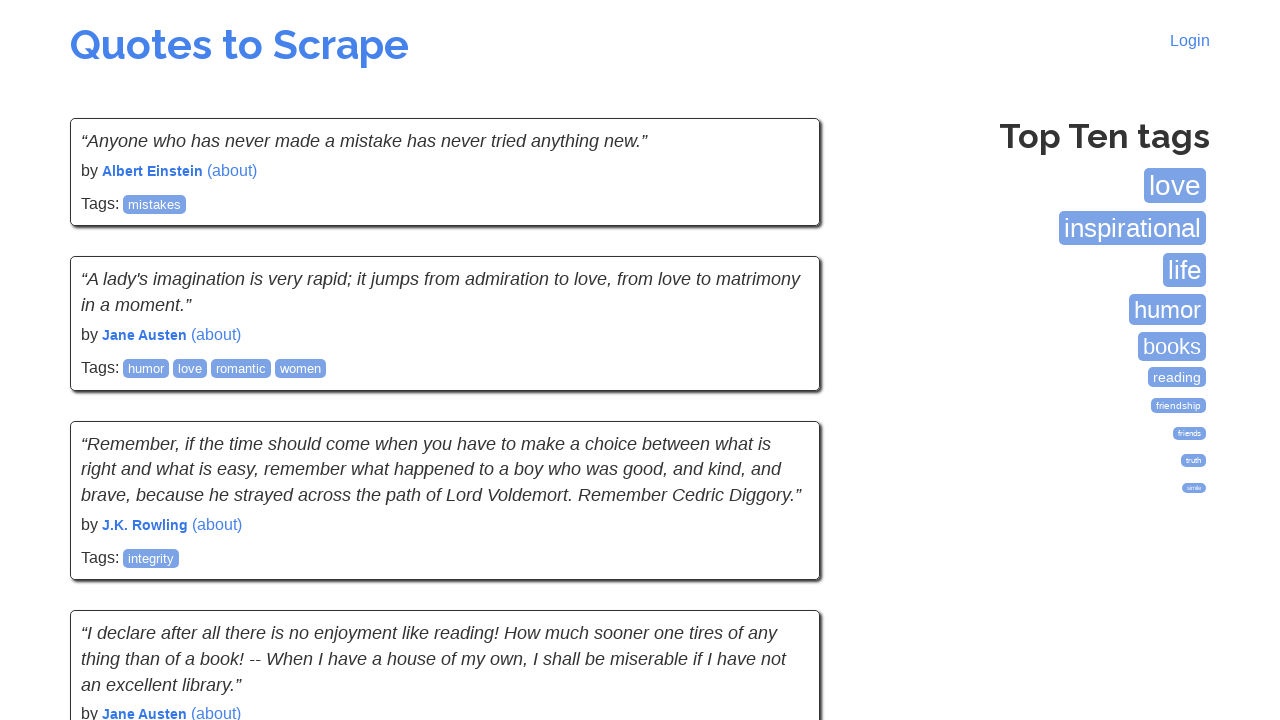

Waited for next page to load (networkidle state)
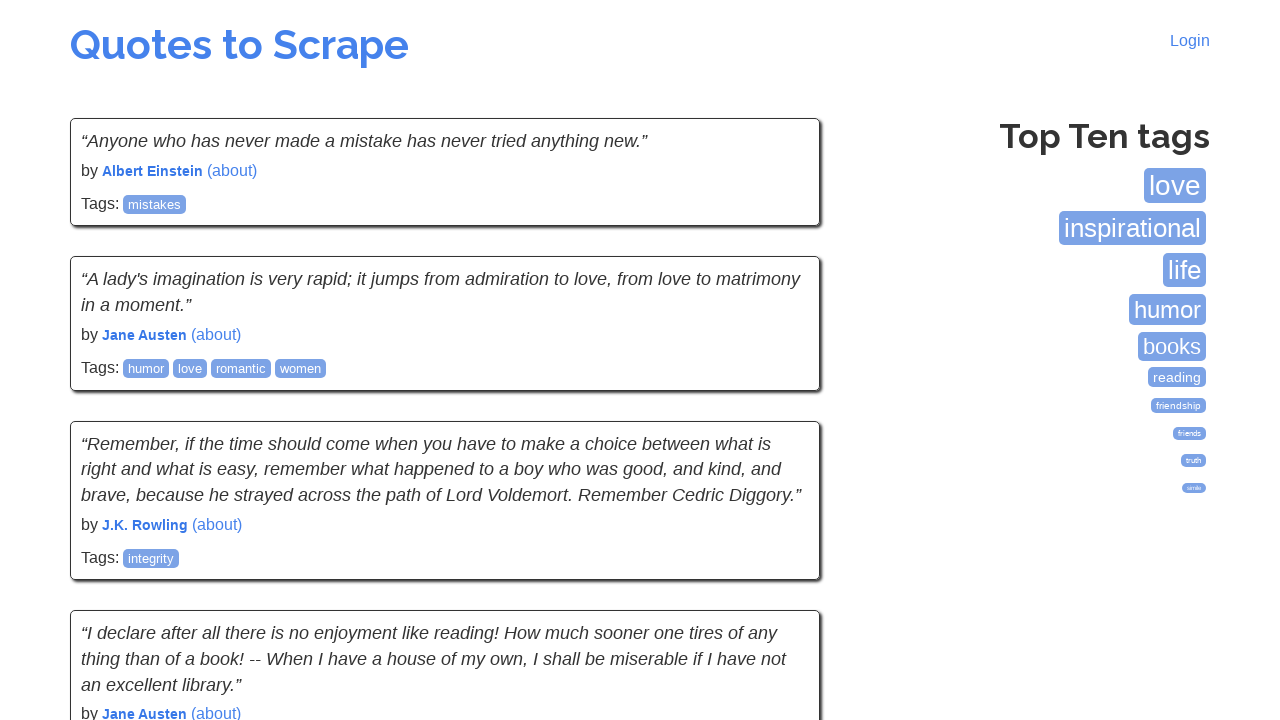

Located all author name elements on the new page
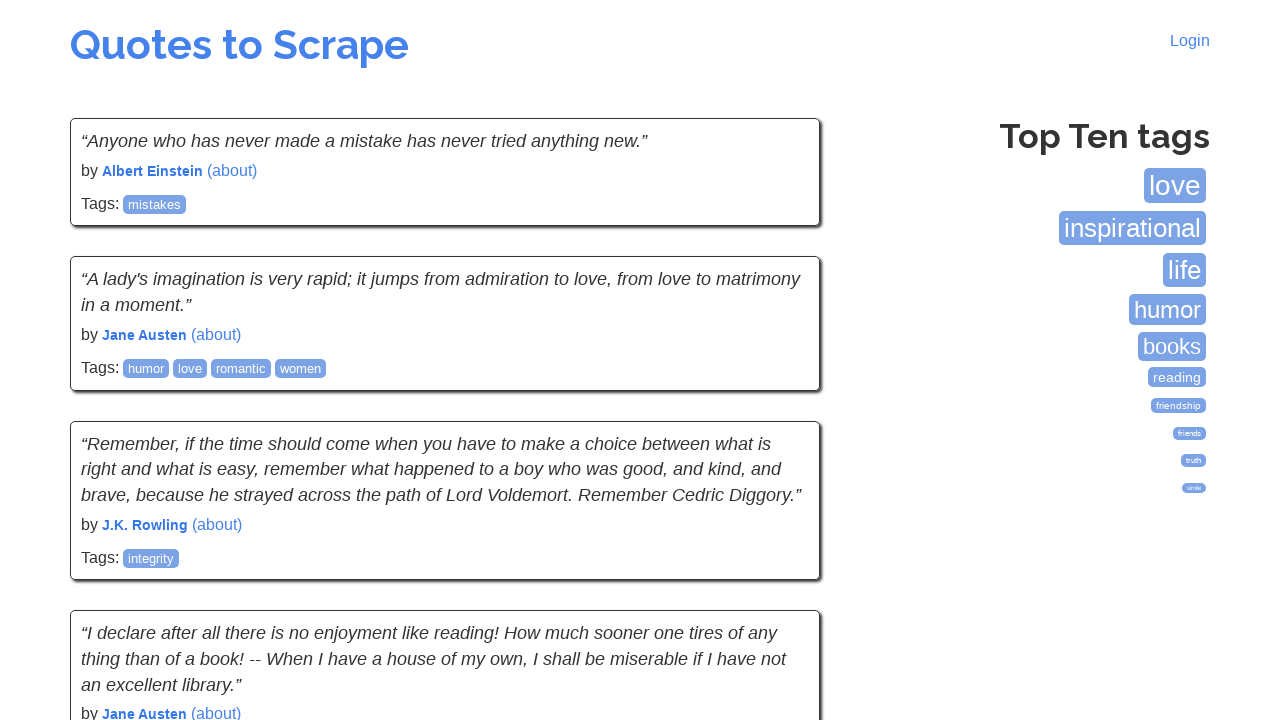

Verified author name is visible on new page
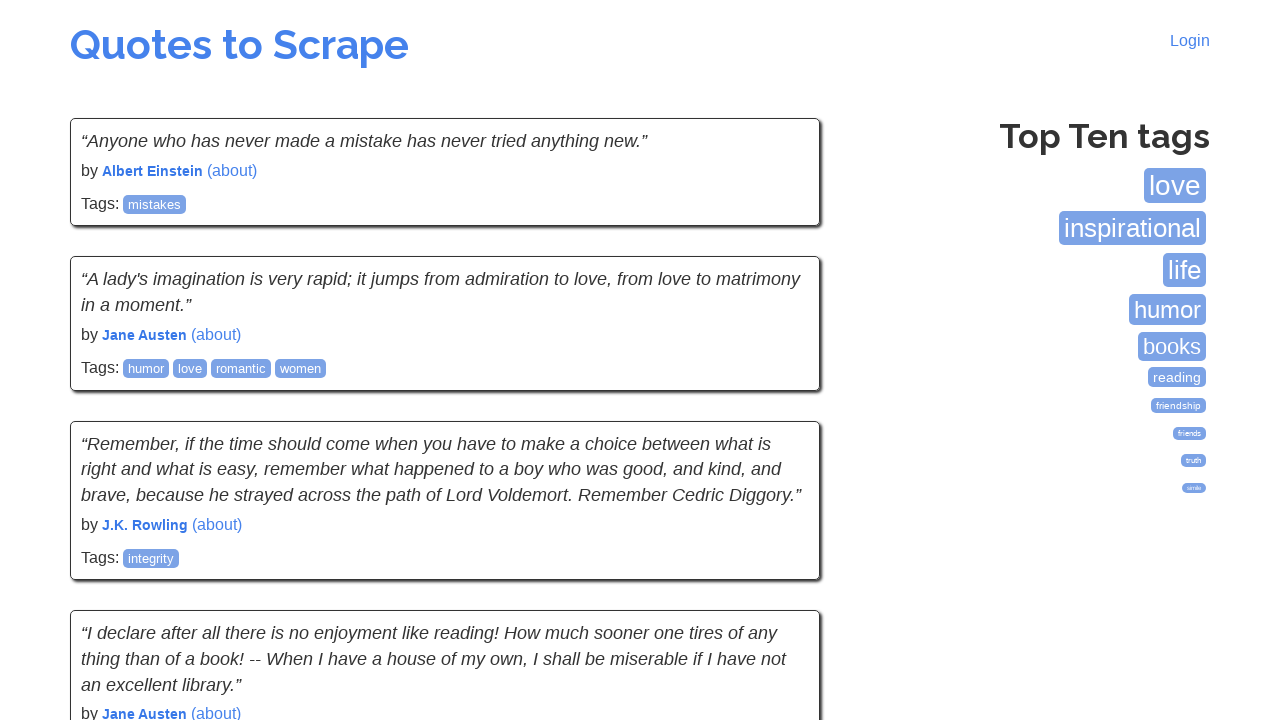

Verified author name is visible on new page
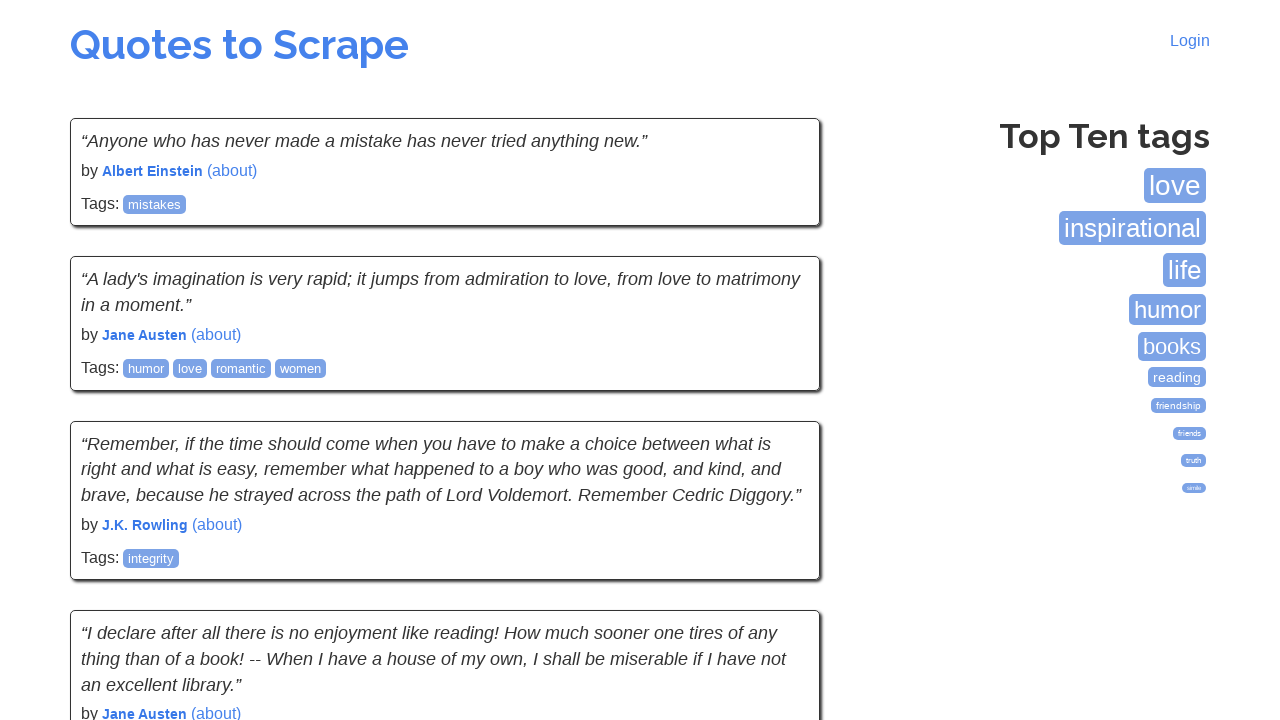

Verified author name is visible on new page
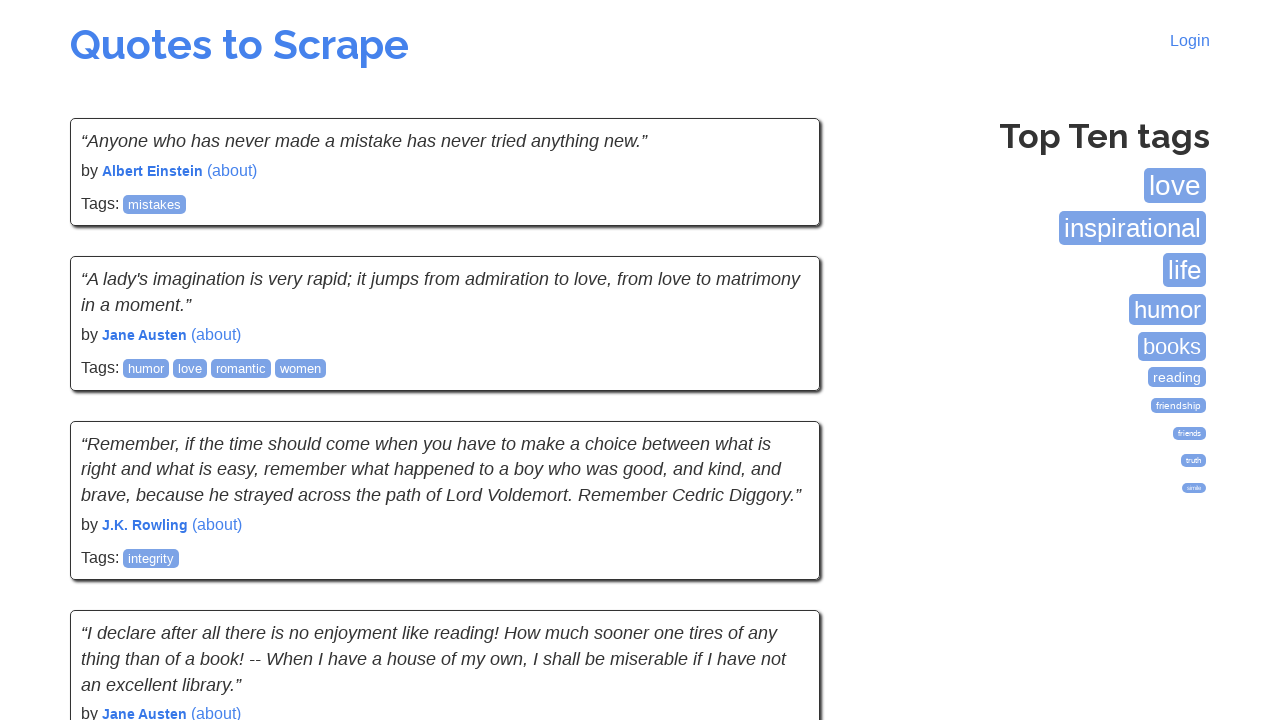

Verified author name is visible on new page
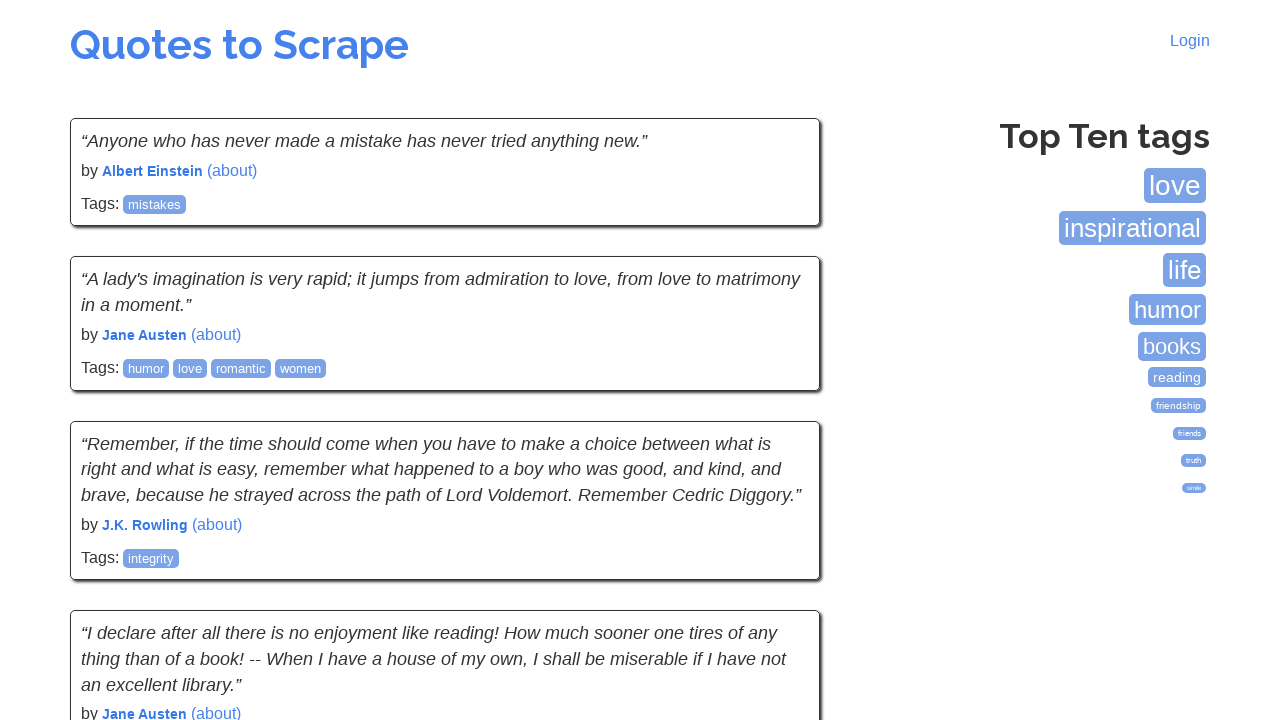

Verified author name is visible on new page
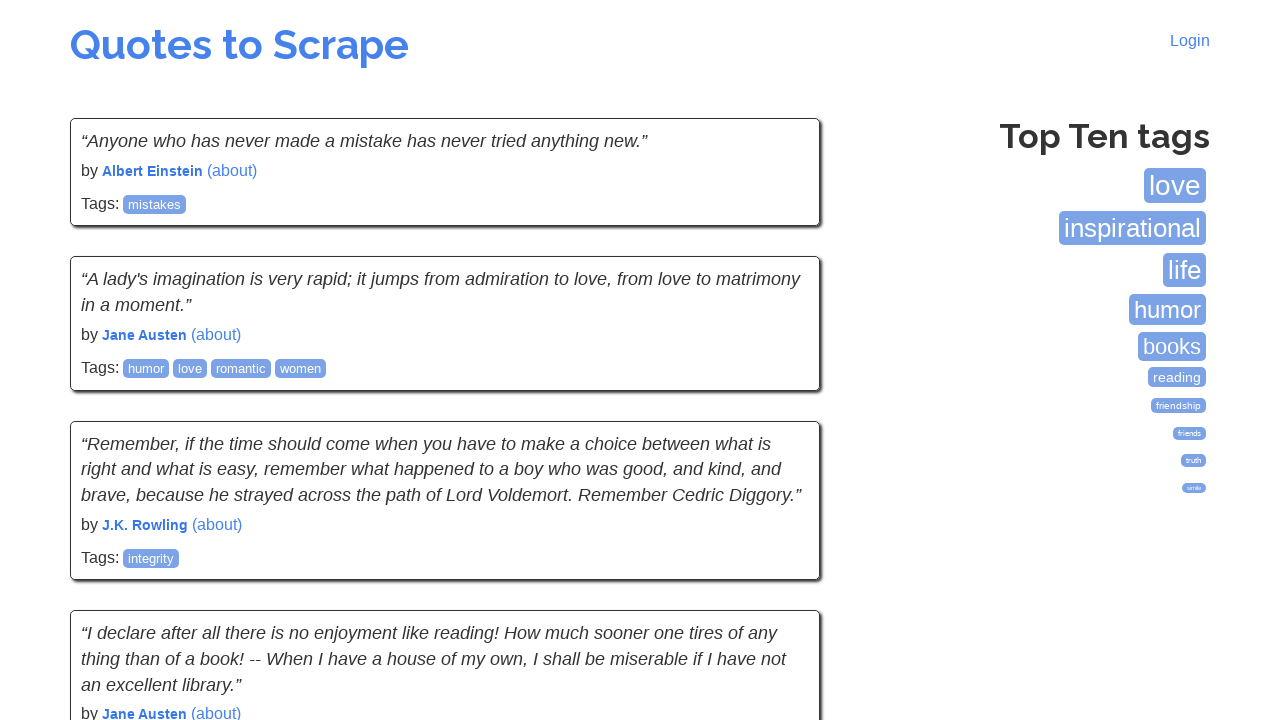

Verified author name is visible on new page
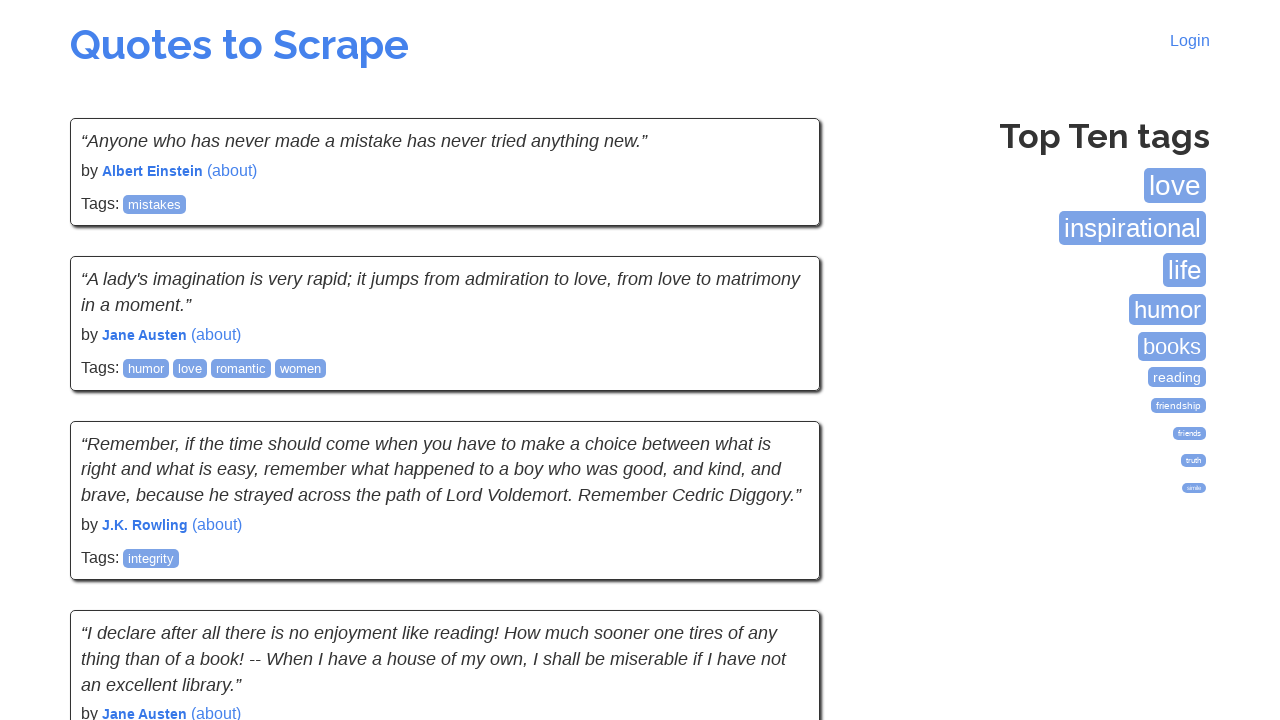

Verified author name is visible on new page
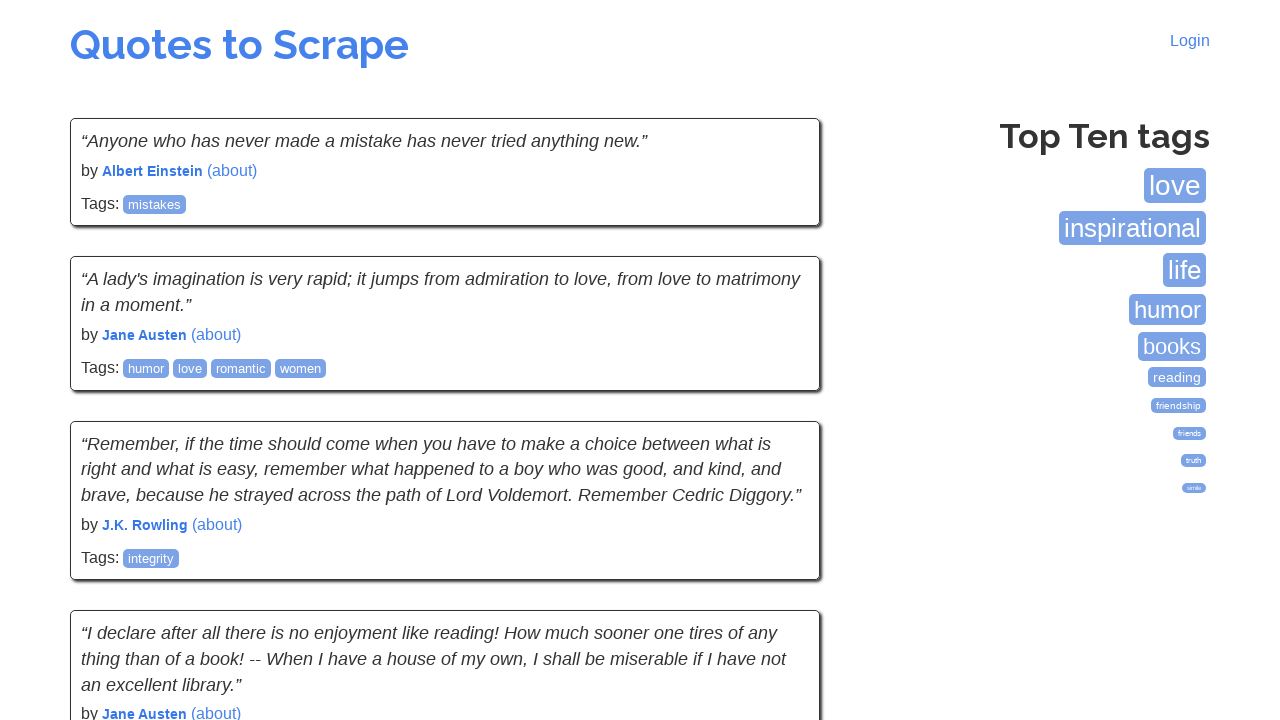

Verified author name is visible on new page
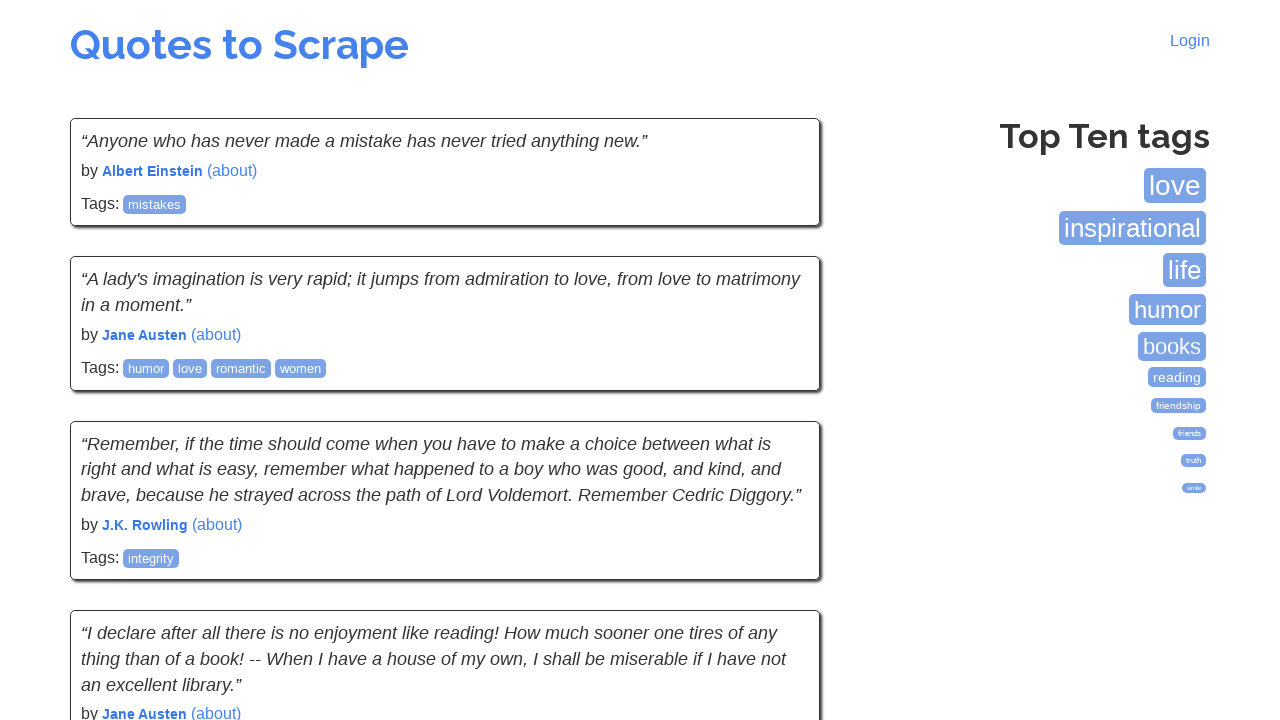

Verified author name is visible on new page
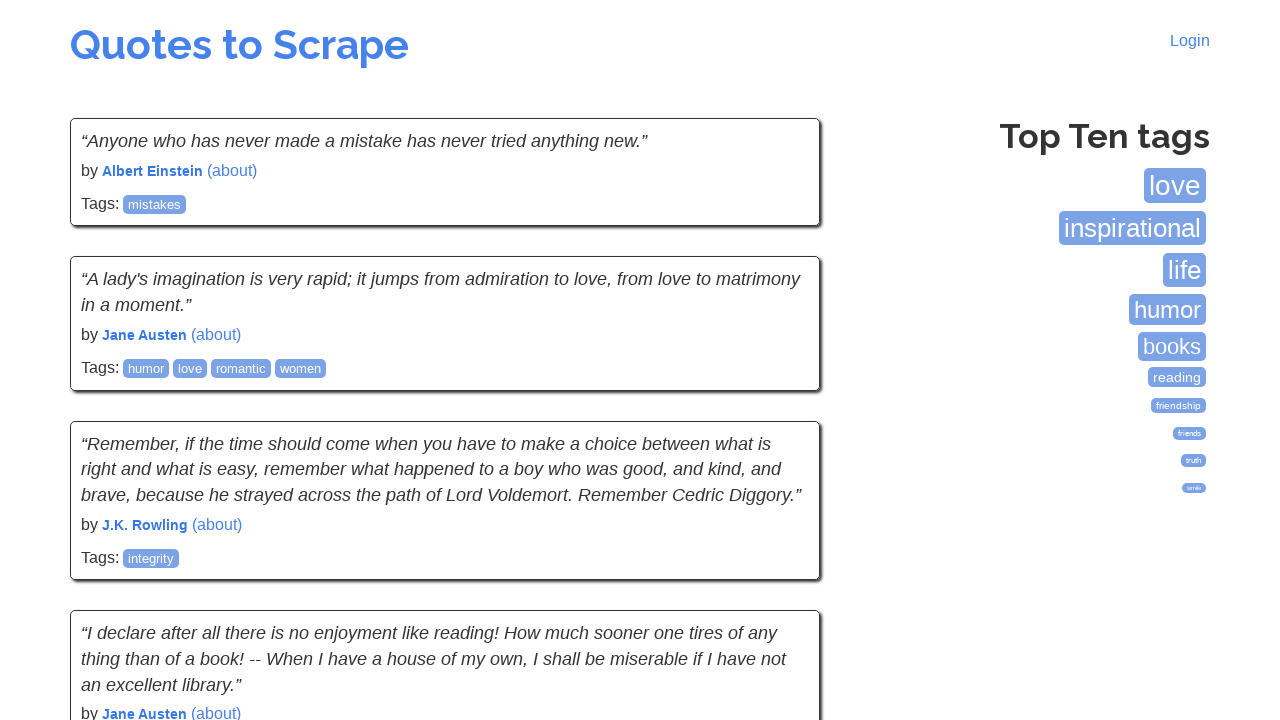

Verified author name is visible on new page
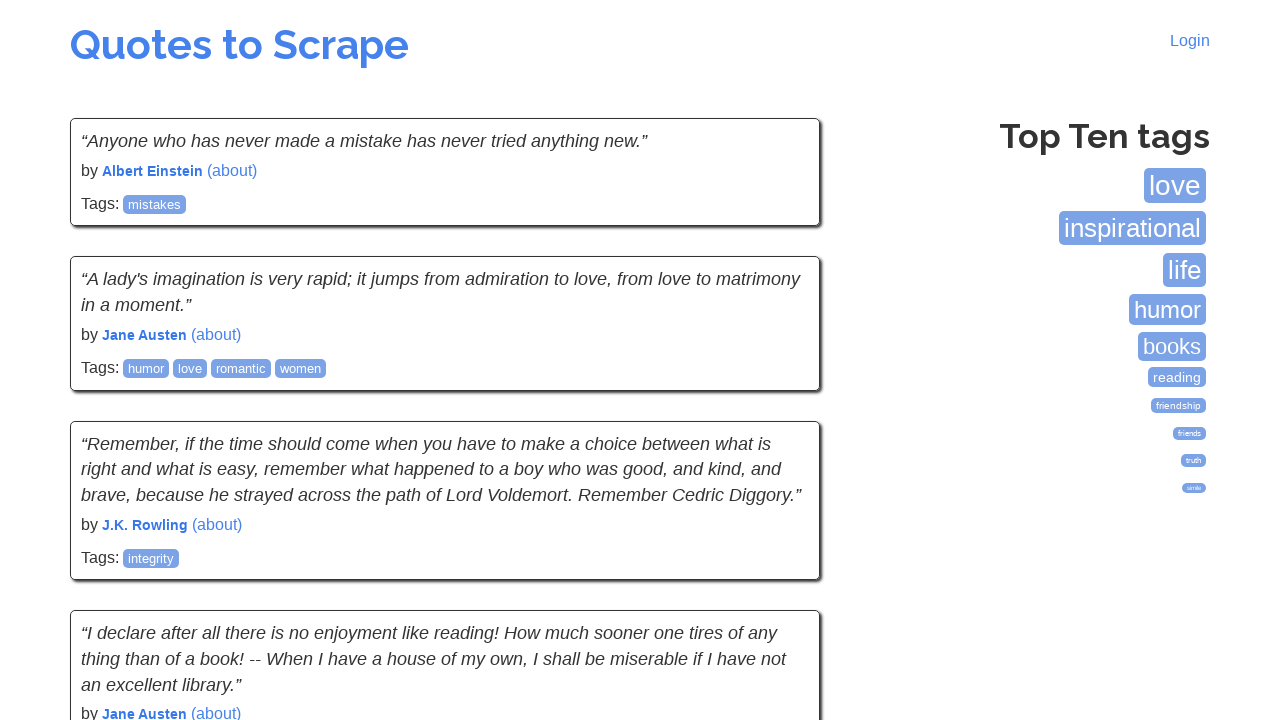

Located Next button for pagination
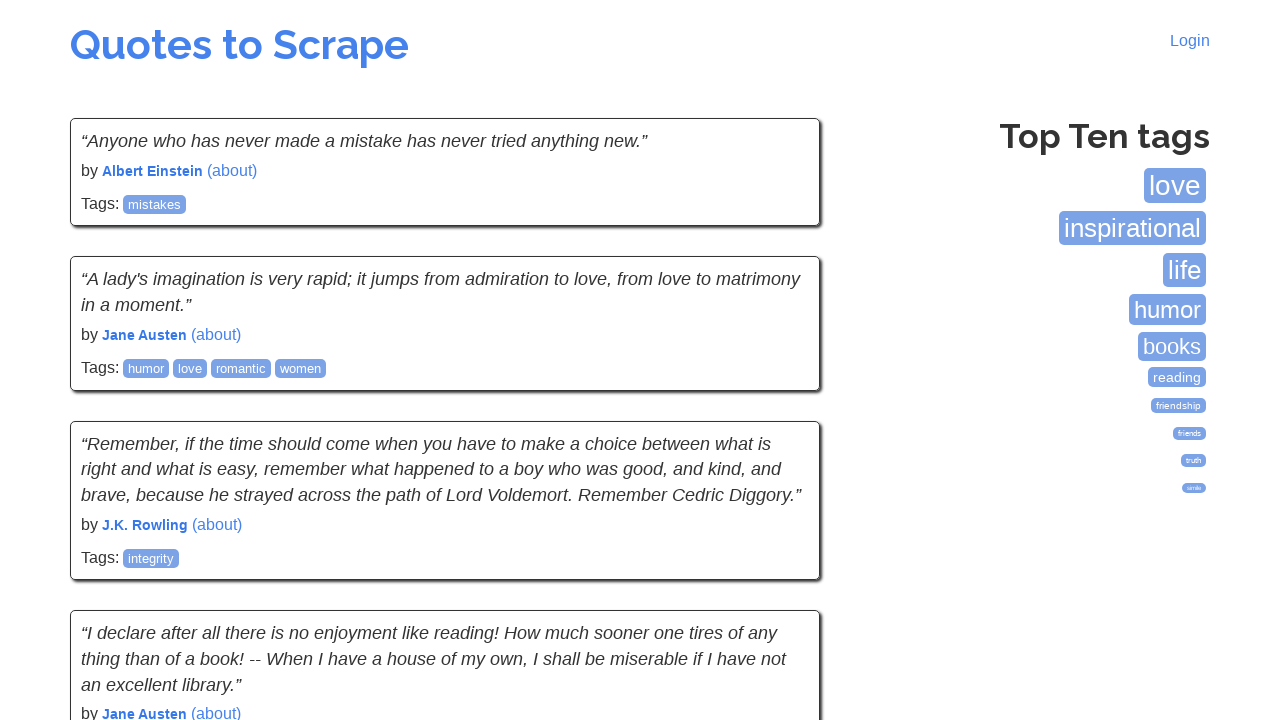

Clicked Next button to navigate to next page at (778, 542) on xpath=//a[contains(text(),"Next")]
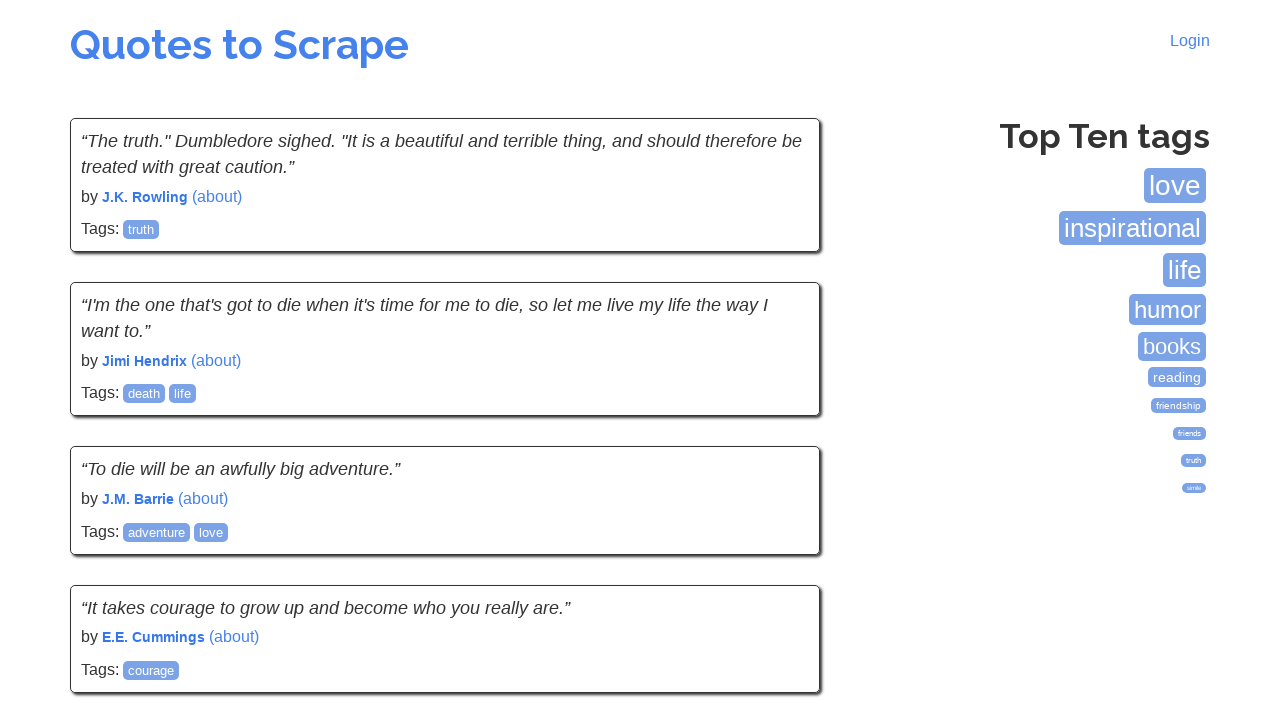

Waited for next page to load (networkidle state)
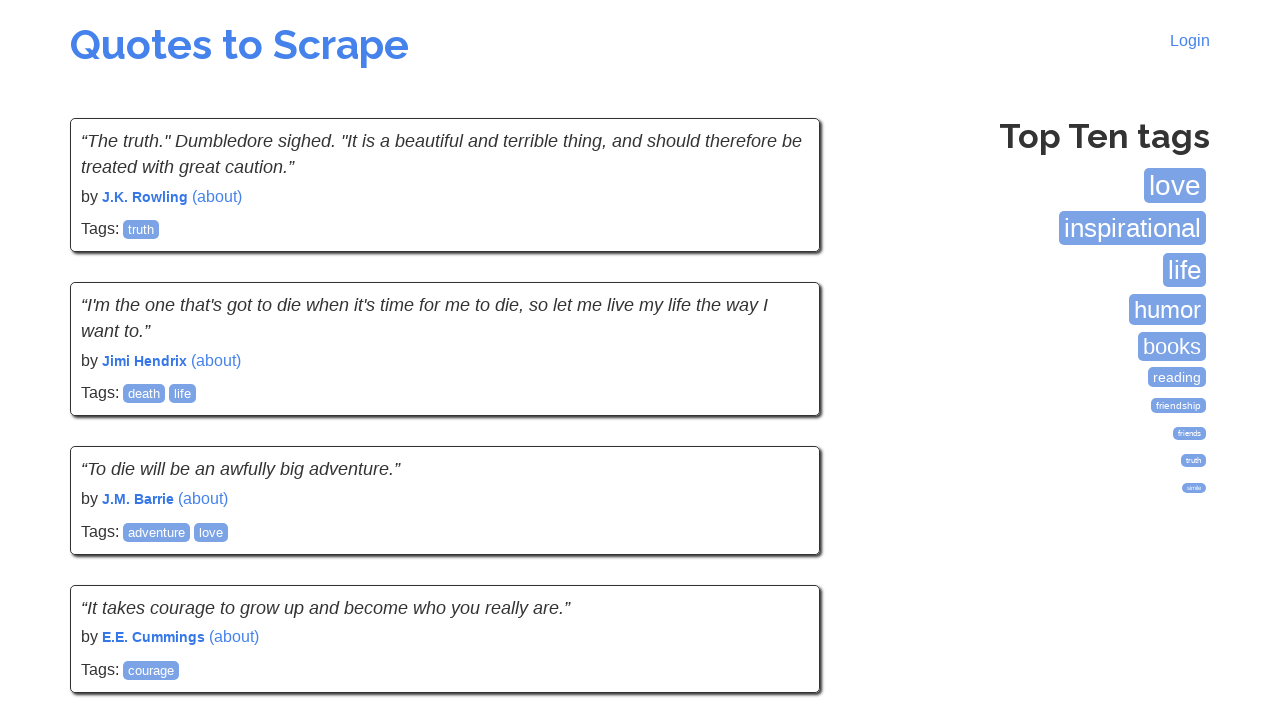

Located all author name elements on the new page
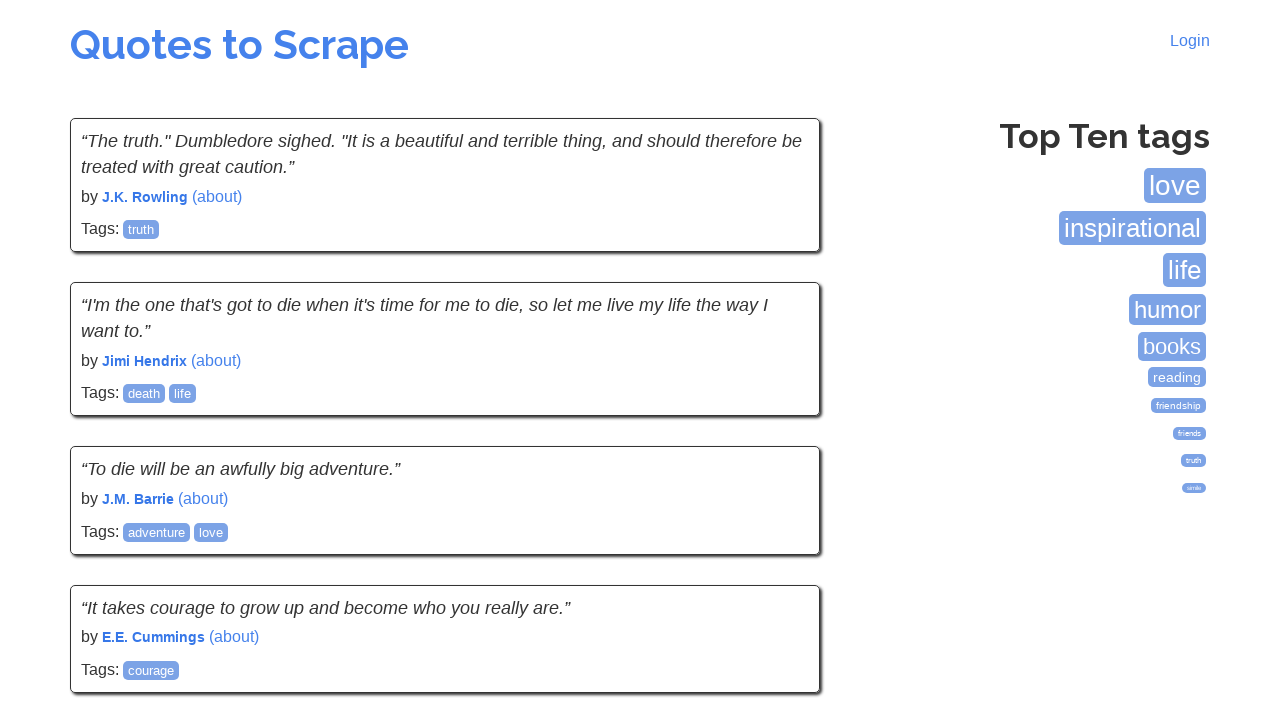

Verified author name is visible on new page
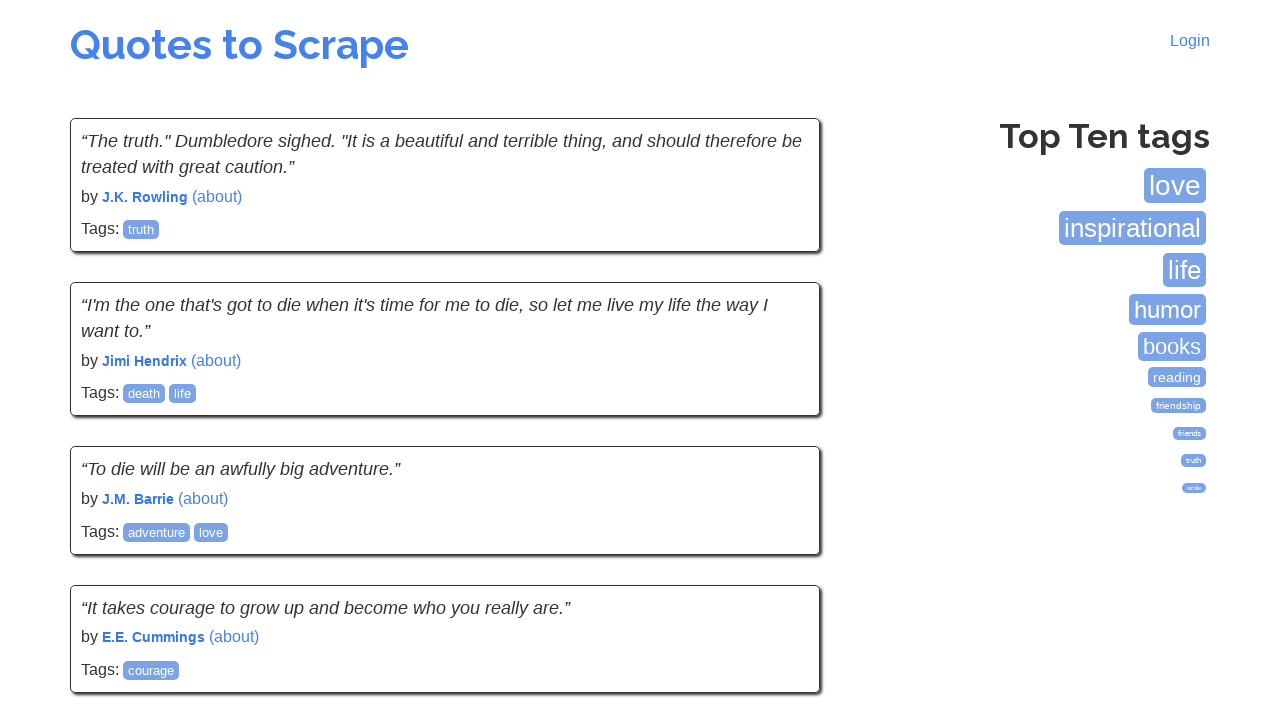

Verified author name is visible on new page
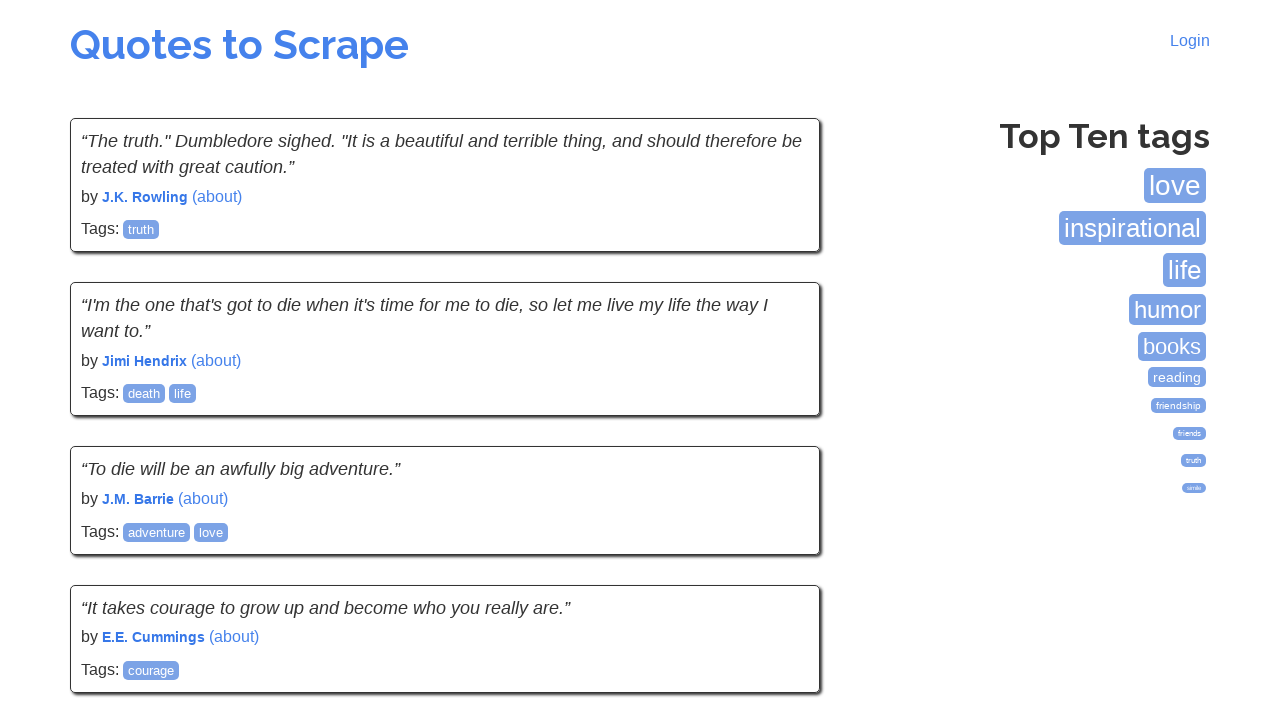

Verified author name is visible on new page
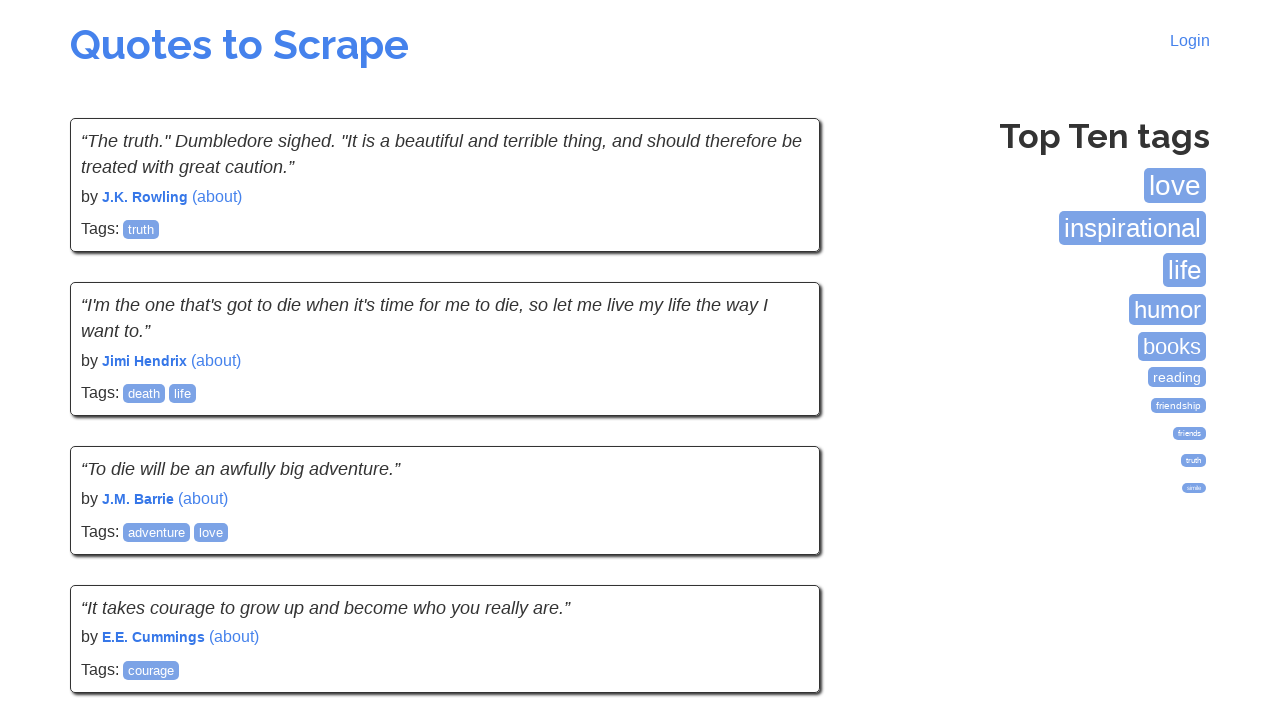

Verified author name is visible on new page
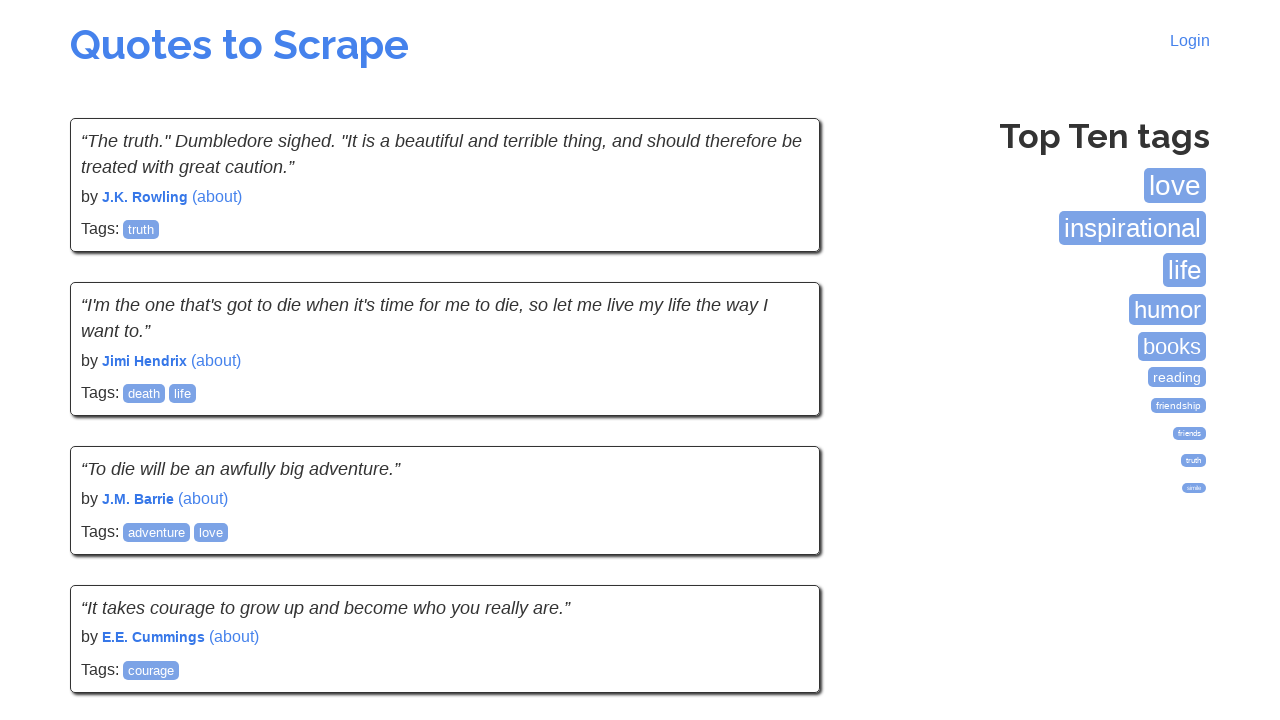

Verified author name is visible on new page
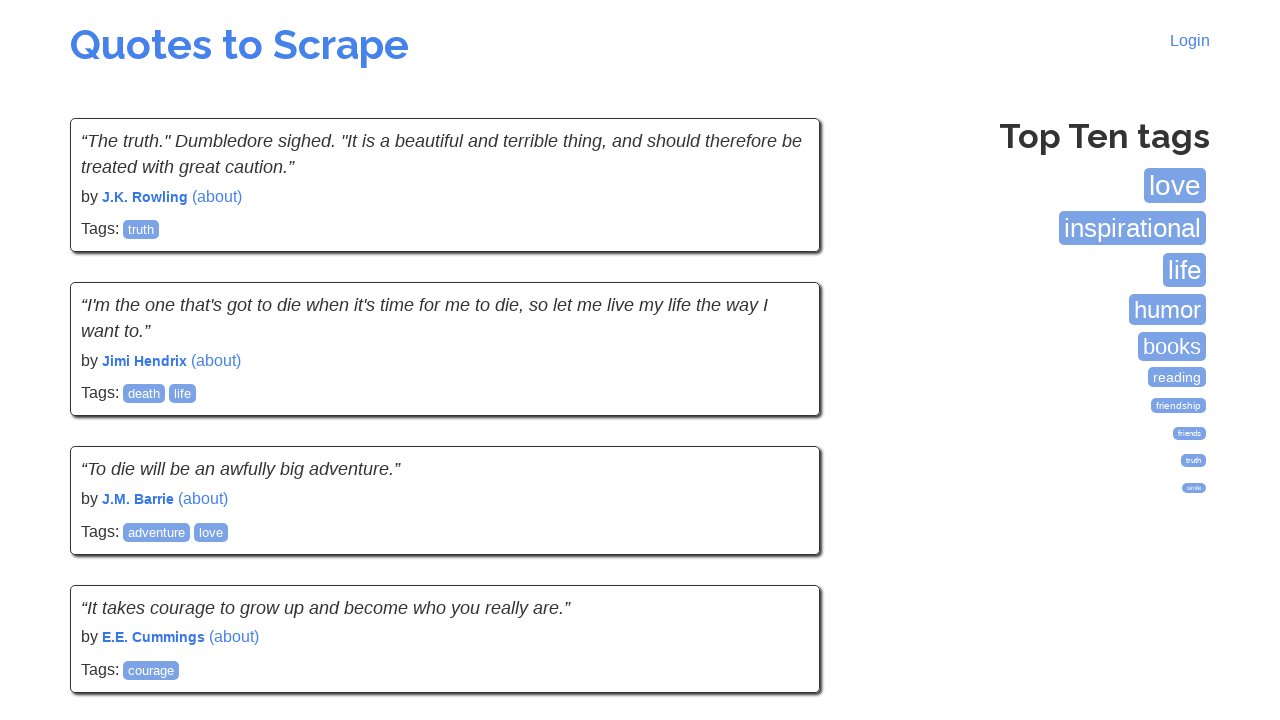

Verified author name is visible on new page
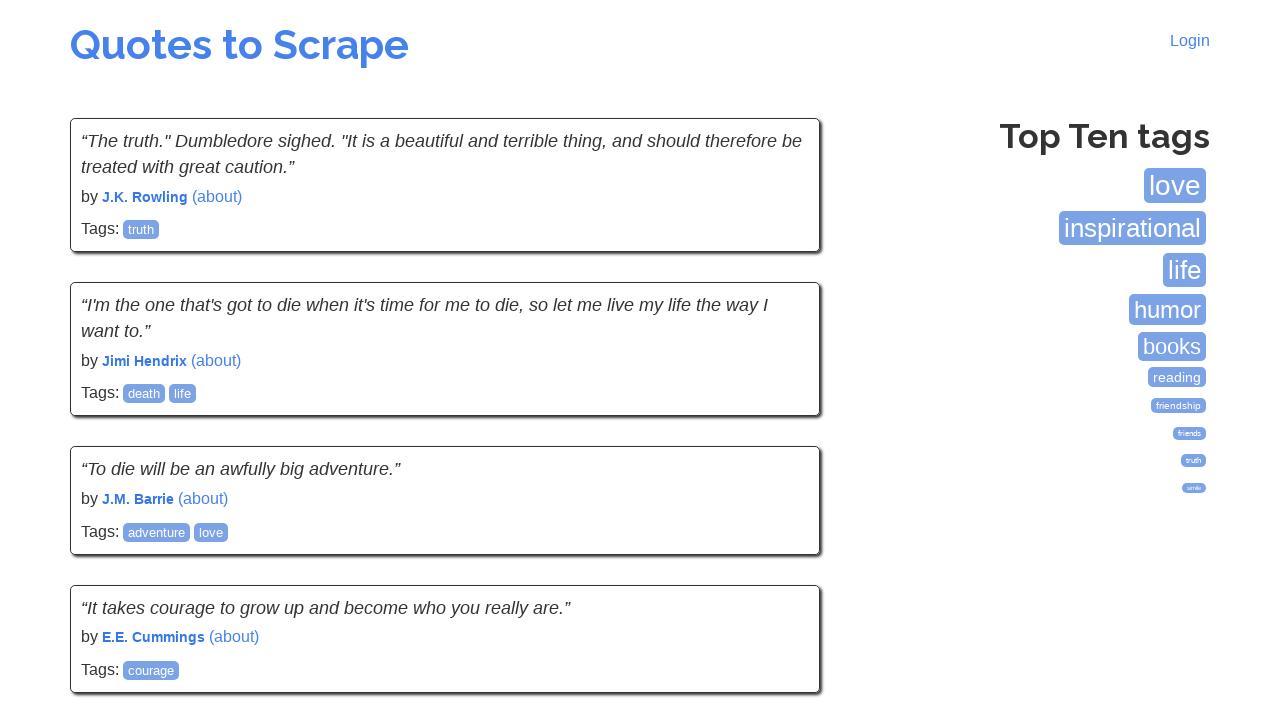

Verified author name is visible on new page
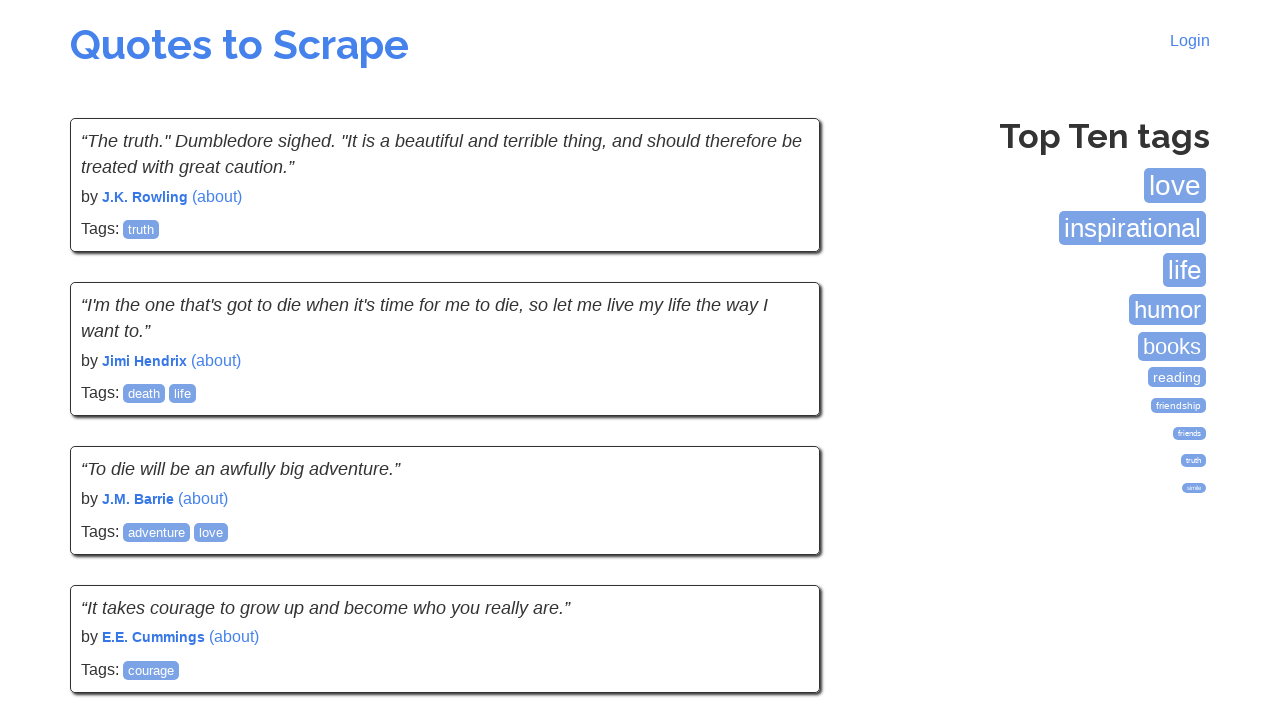

Verified author name is visible on new page
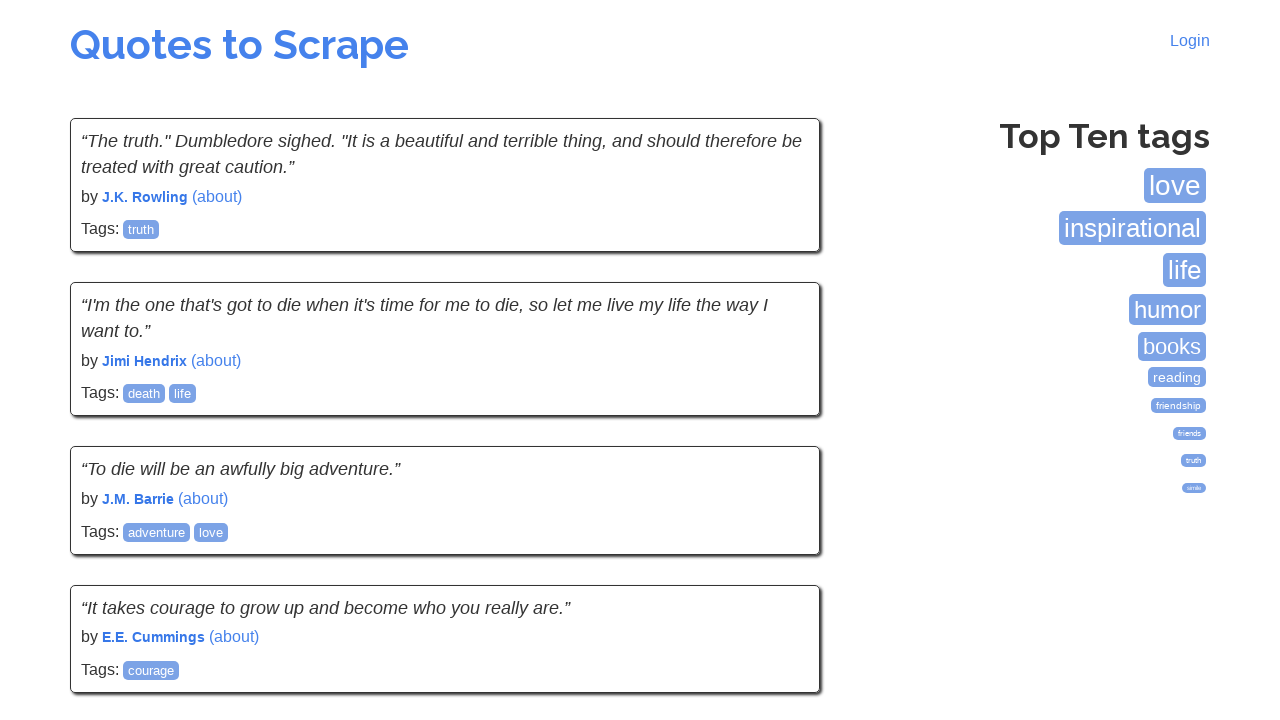

Verified author name is visible on new page
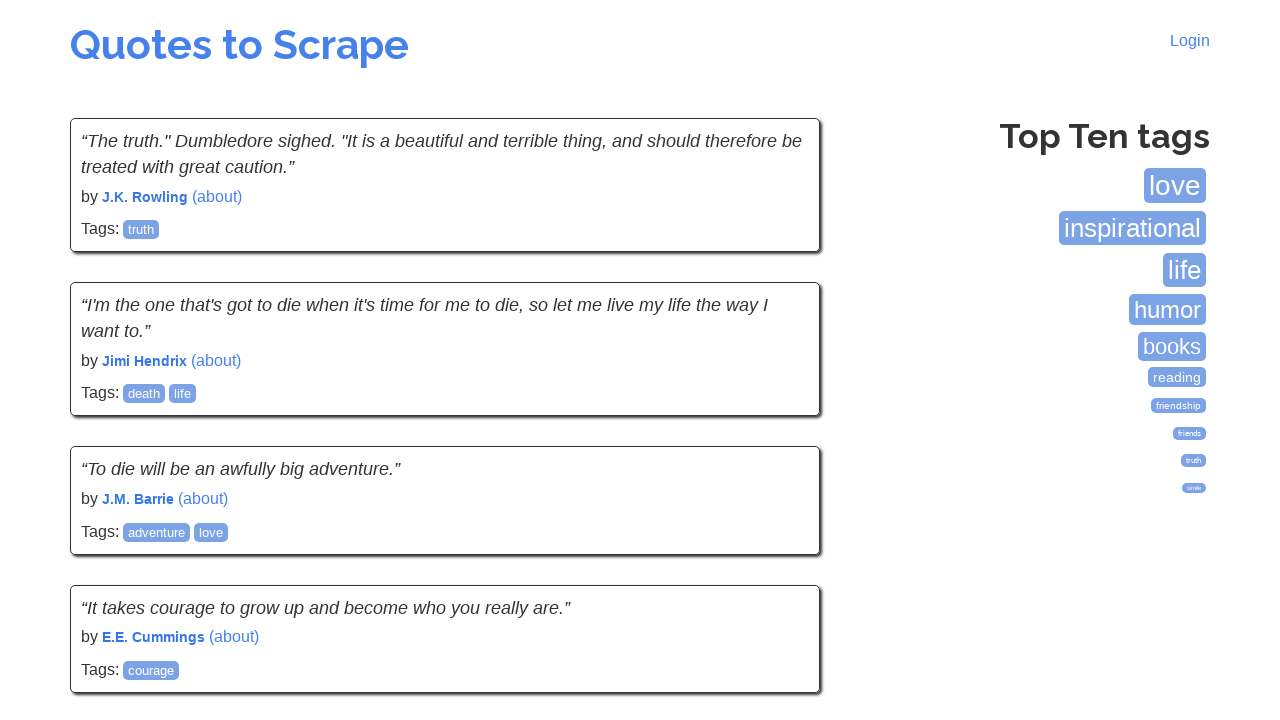

Verified author name is visible on new page
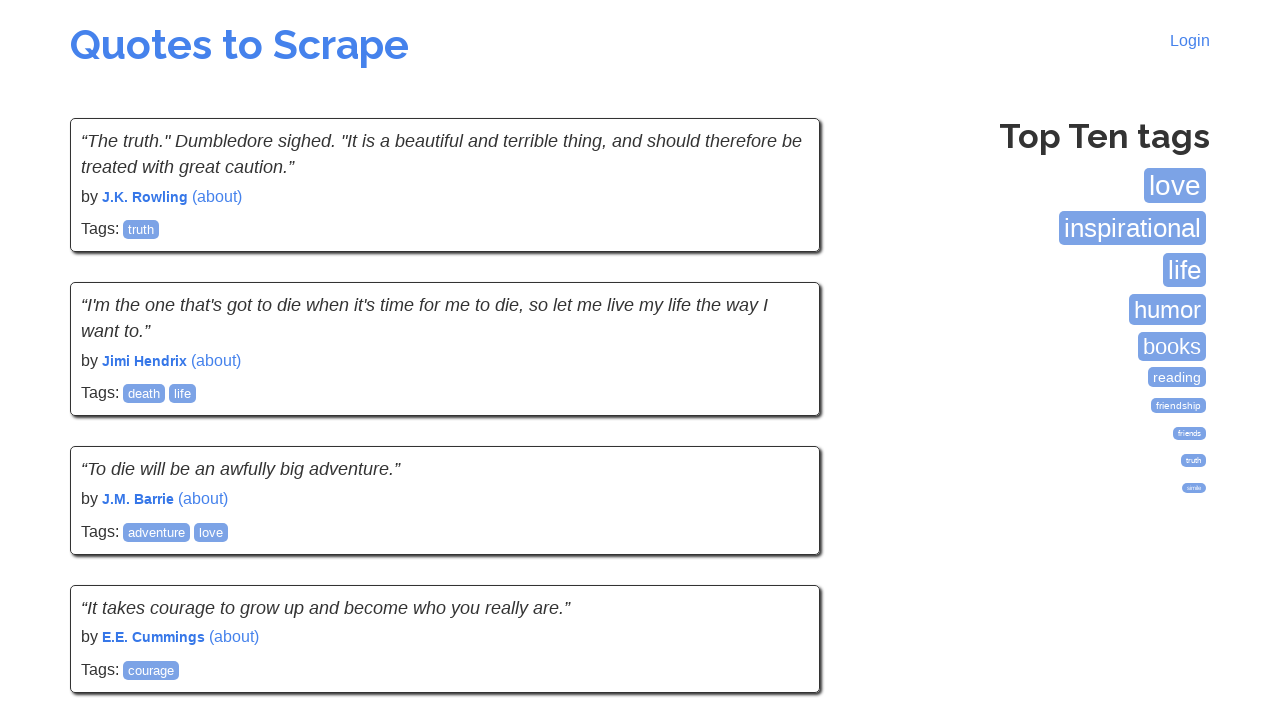

Located Next button for pagination
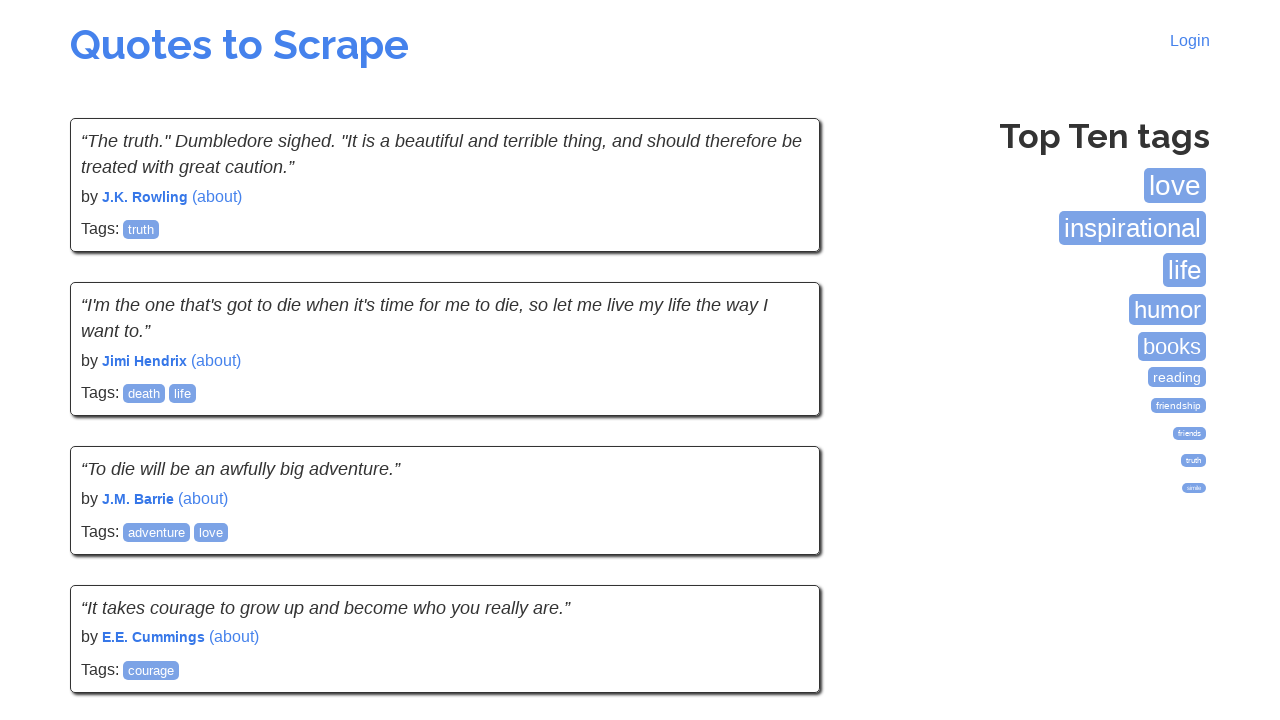

Next button is not visible - reached final page
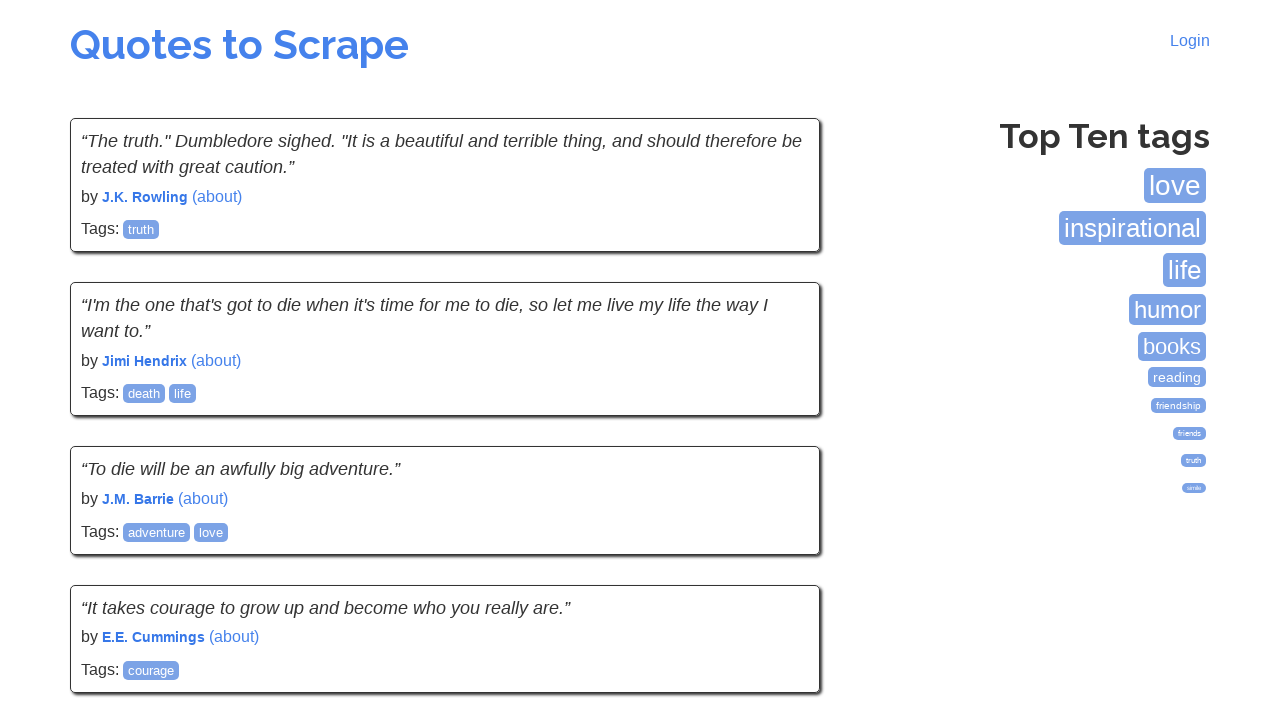

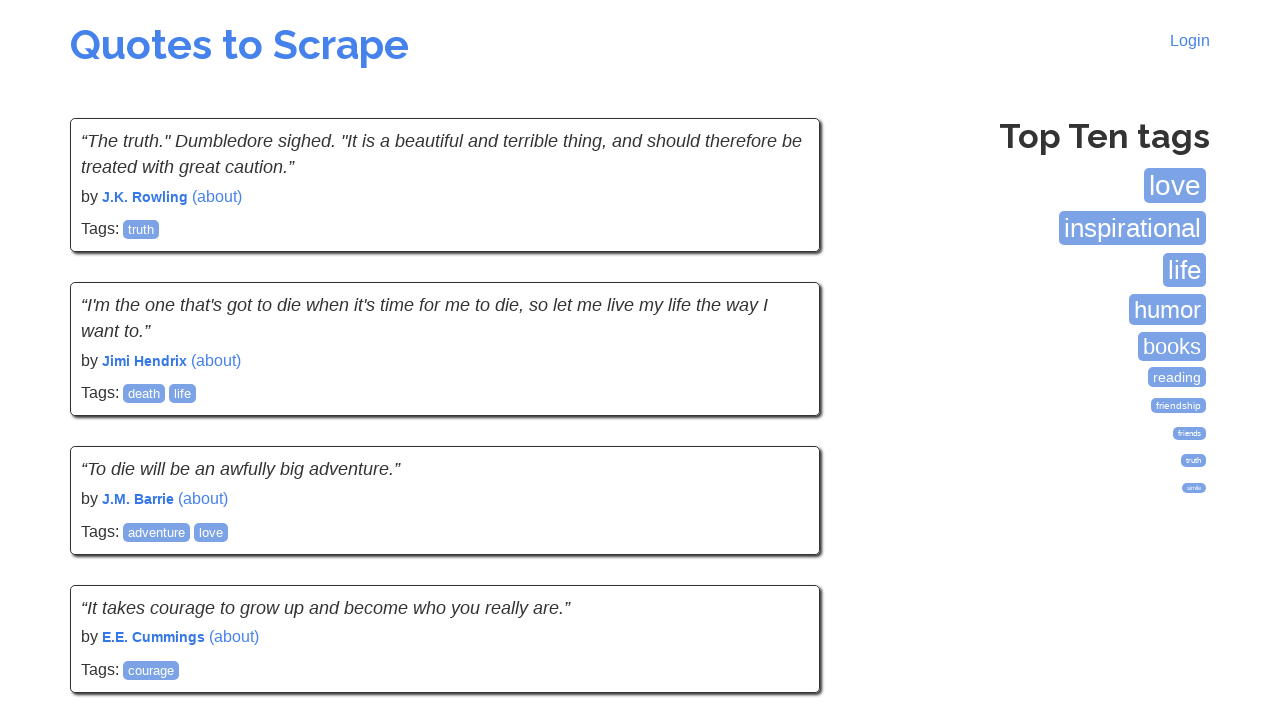